Tests filling a large form by entering text into all text input fields and submitting the form

Starting URL: http://suninjuly.github.io/huge_form.html

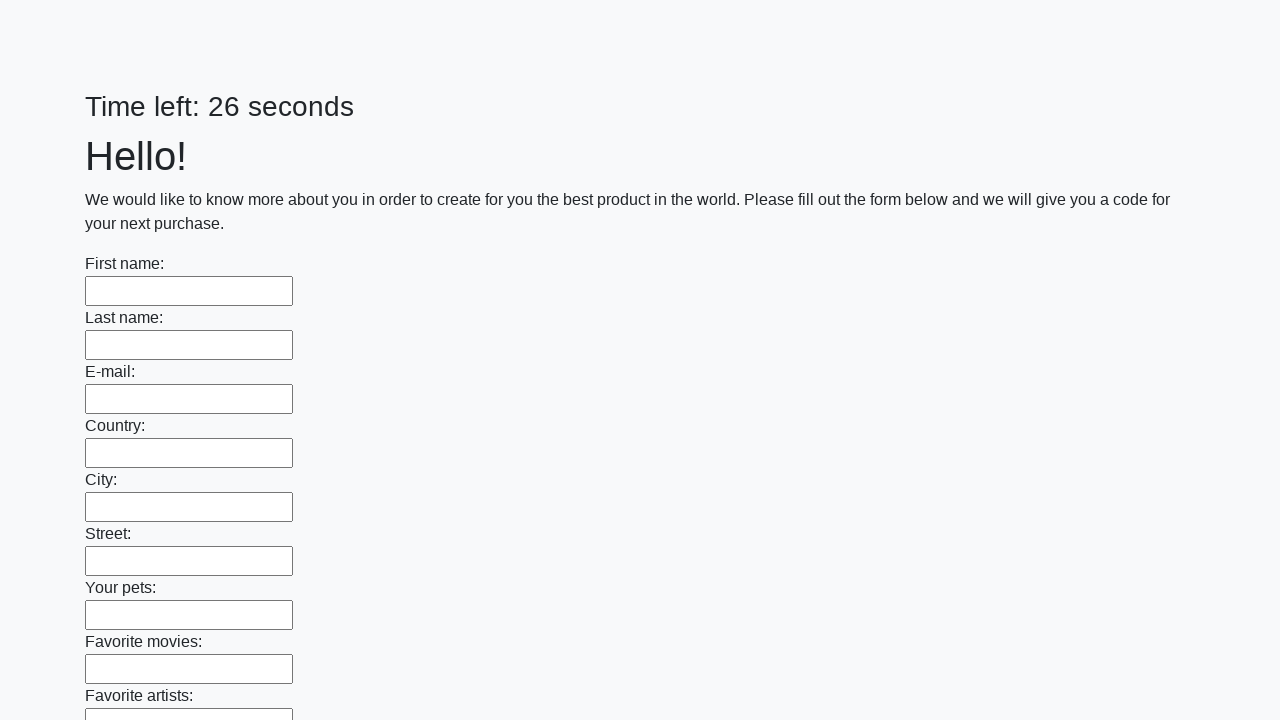

Located all text input fields on the huge form
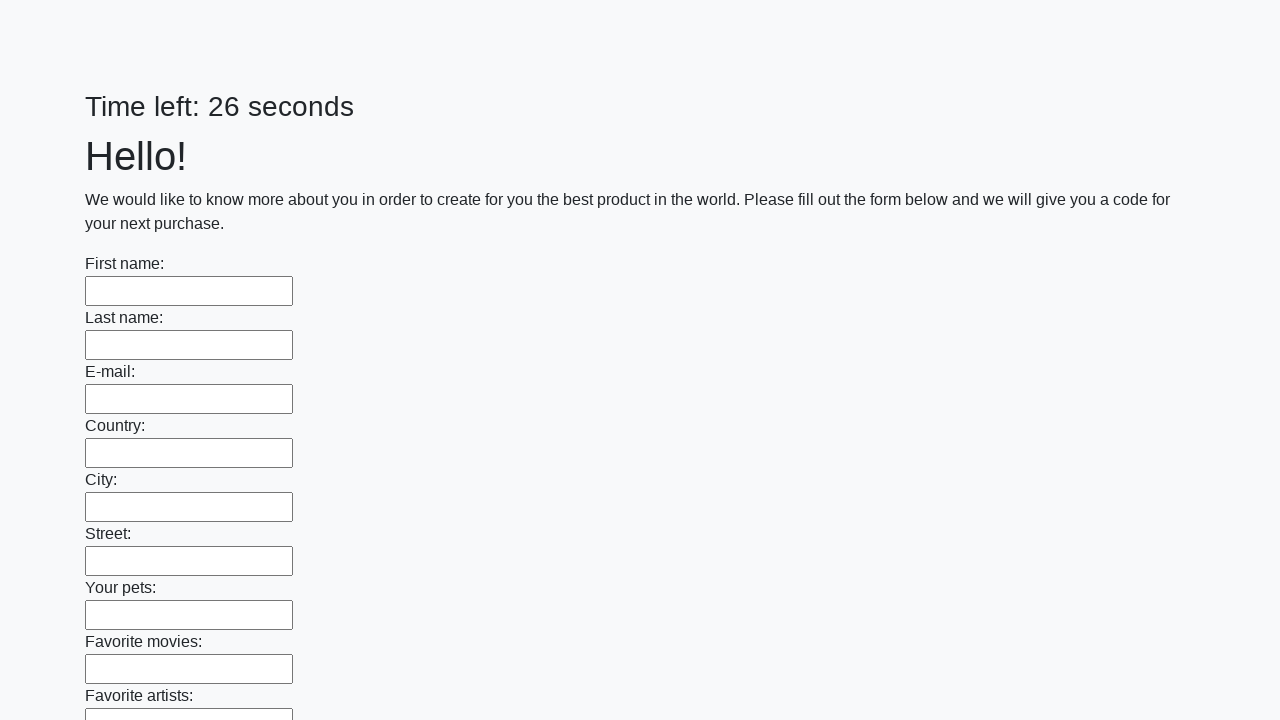

Found 100 text input fields to fill
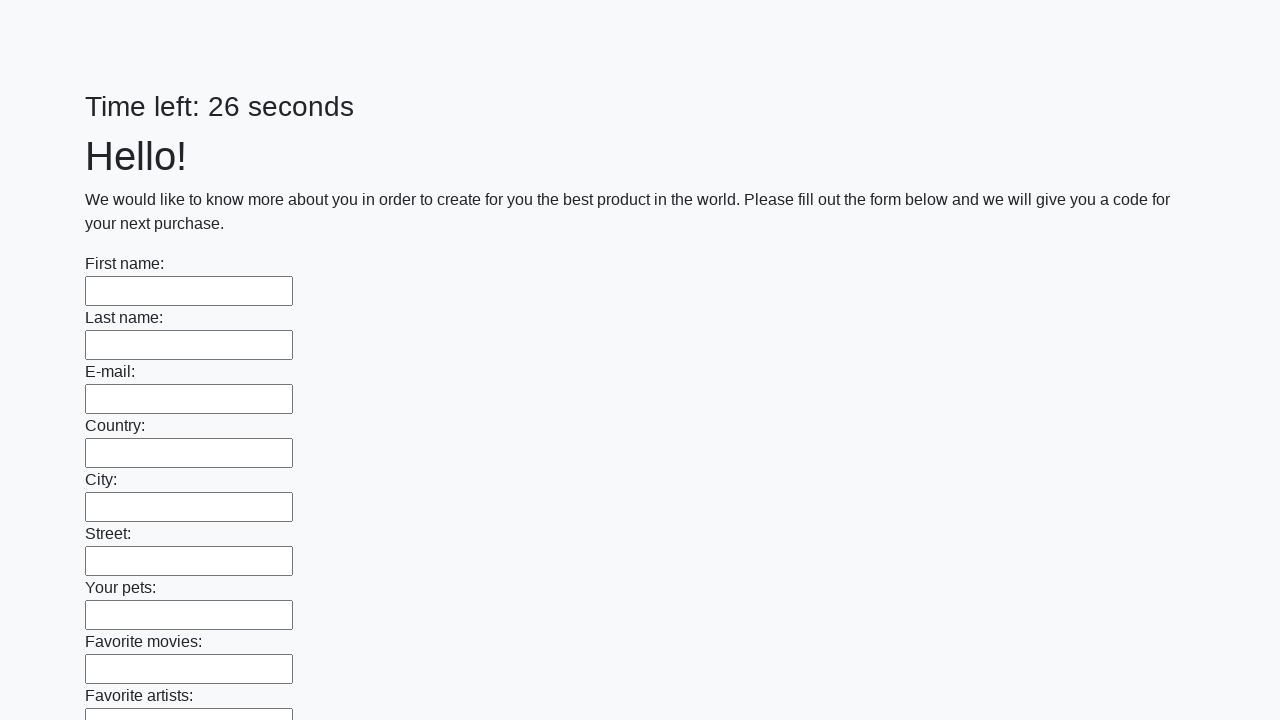

Filled text input field 1 of 100 with 'Мой ответ' on input[type='text'] >> nth=0
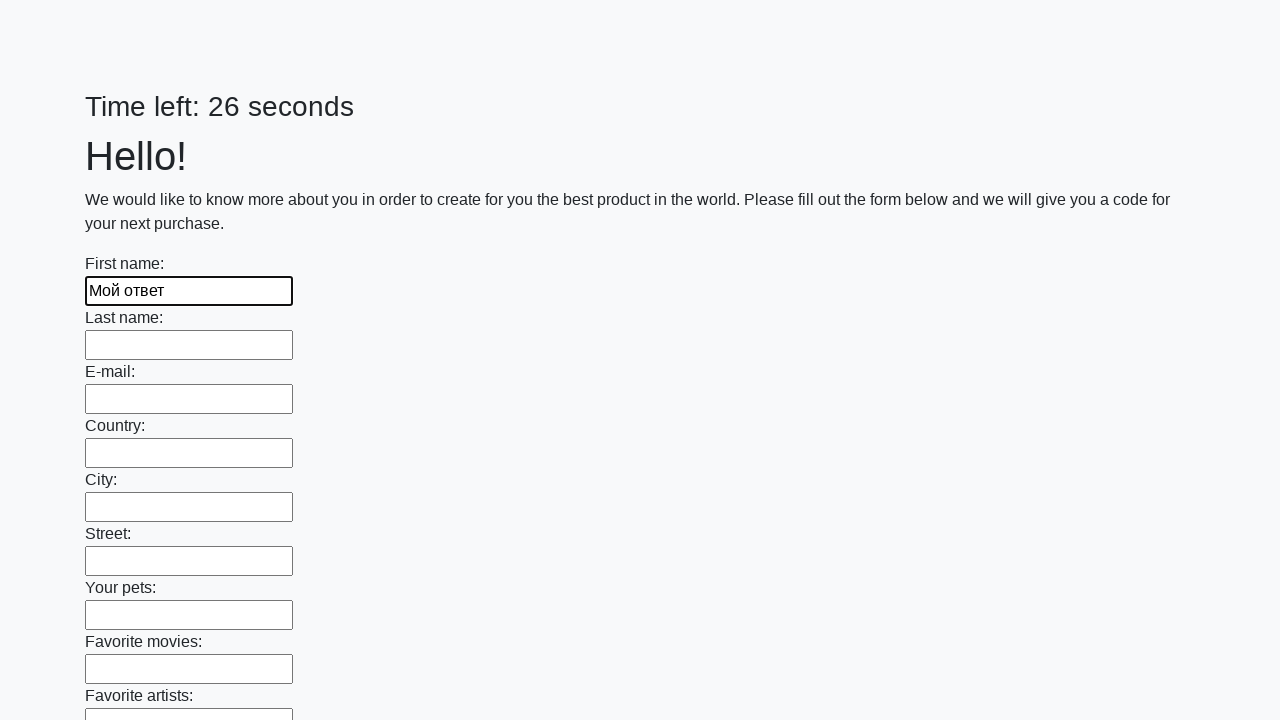

Filled text input field 2 of 100 with 'Мой ответ' on input[type='text'] >> nth=1
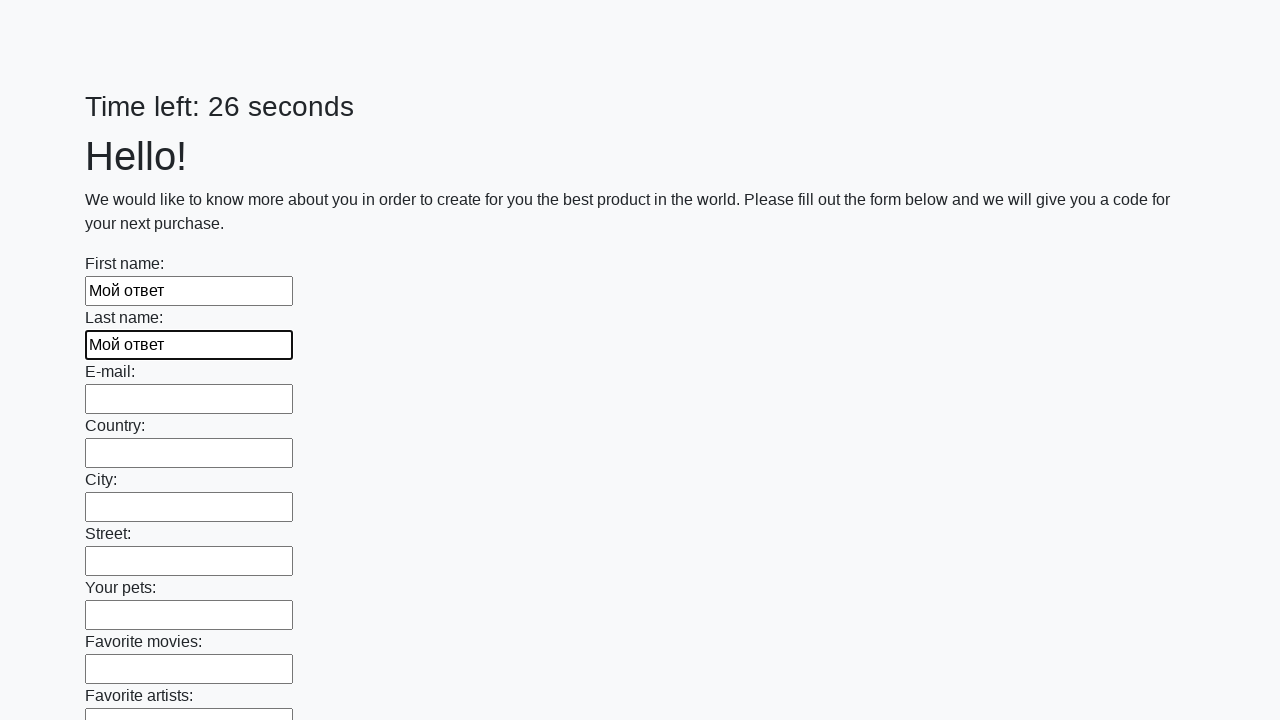

Filled text input field 3 of 100 with 'Мой ответ' on input[type='text'] >> nth=2
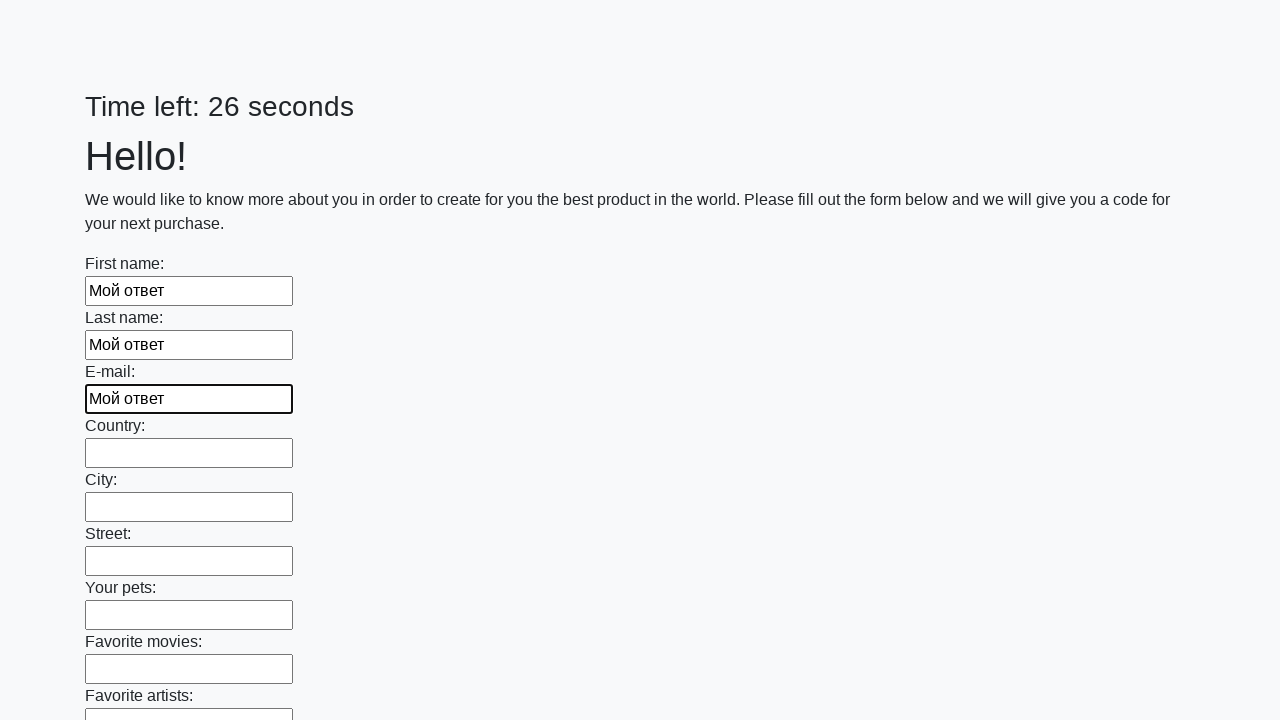

Filled text input field 4 of 100 with 'Мой ответ' on input[type='text'] >> nth=3
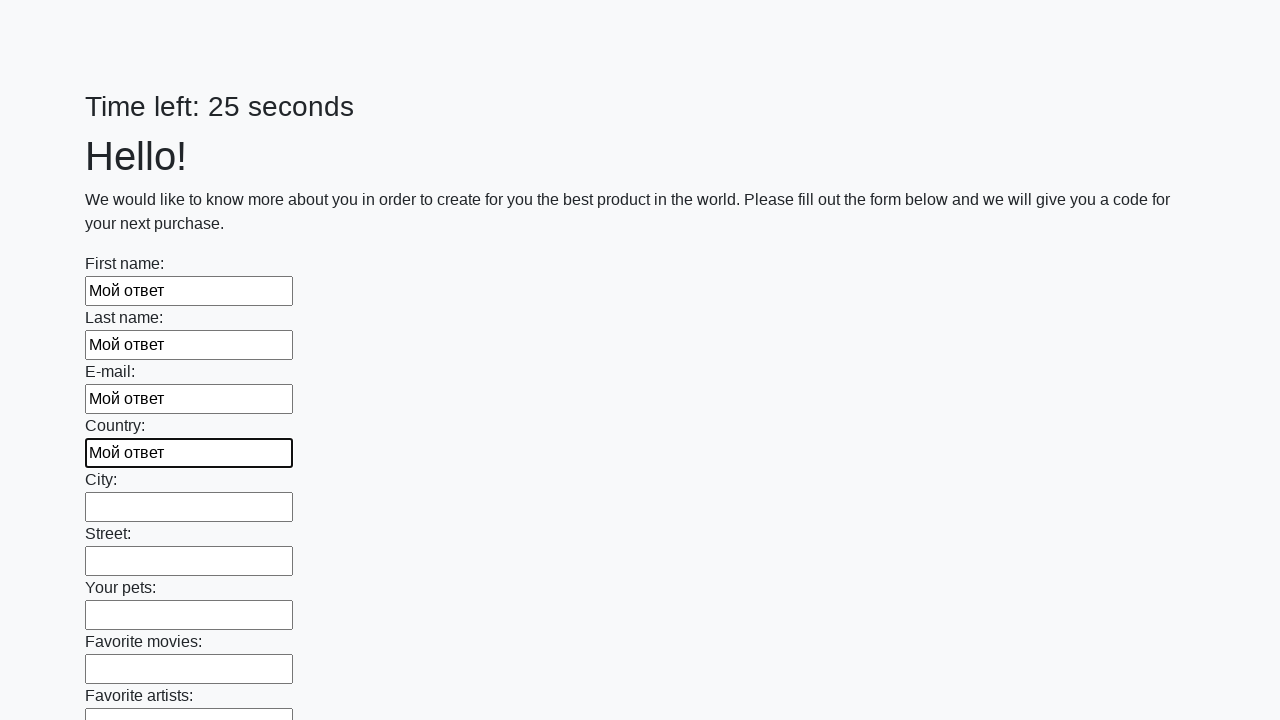

Filled text input field 5 of 100 with 'Мой ответ' on input[type='text'] >> nth=4
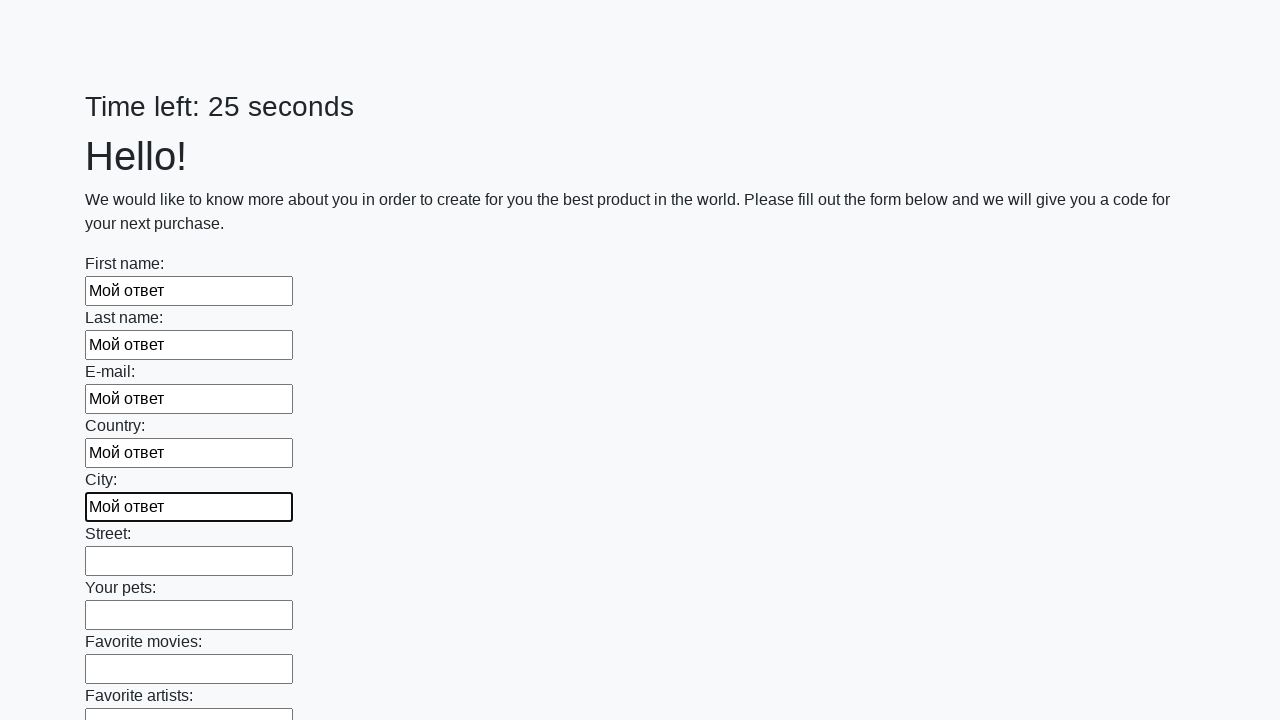

Filled text input field 6 of 100 with 'Мой ответ' on input[type='text'] >> nth=5
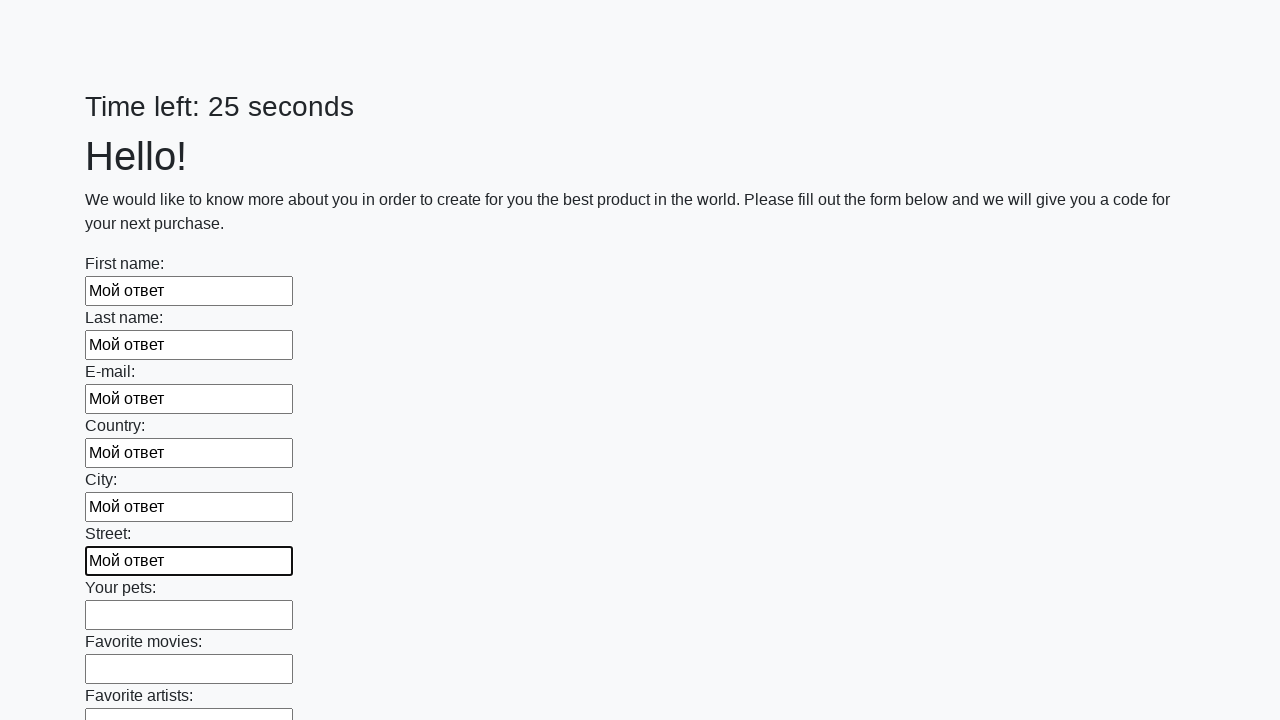

Filled text input field 7 of 100 with 'Мой ответ' on input[type='text'] >> nth=6
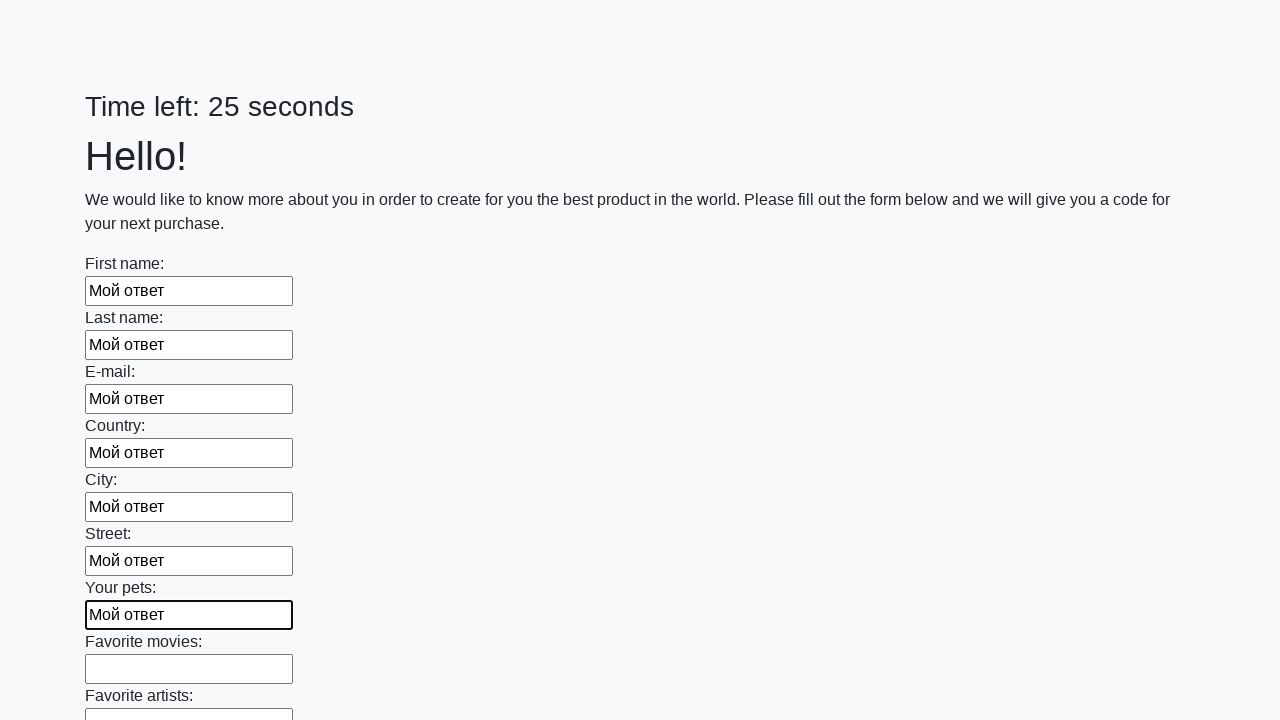

Filled text input field 8 of 100 with 'Мой ответ' on input[type='text'] >> nth=7
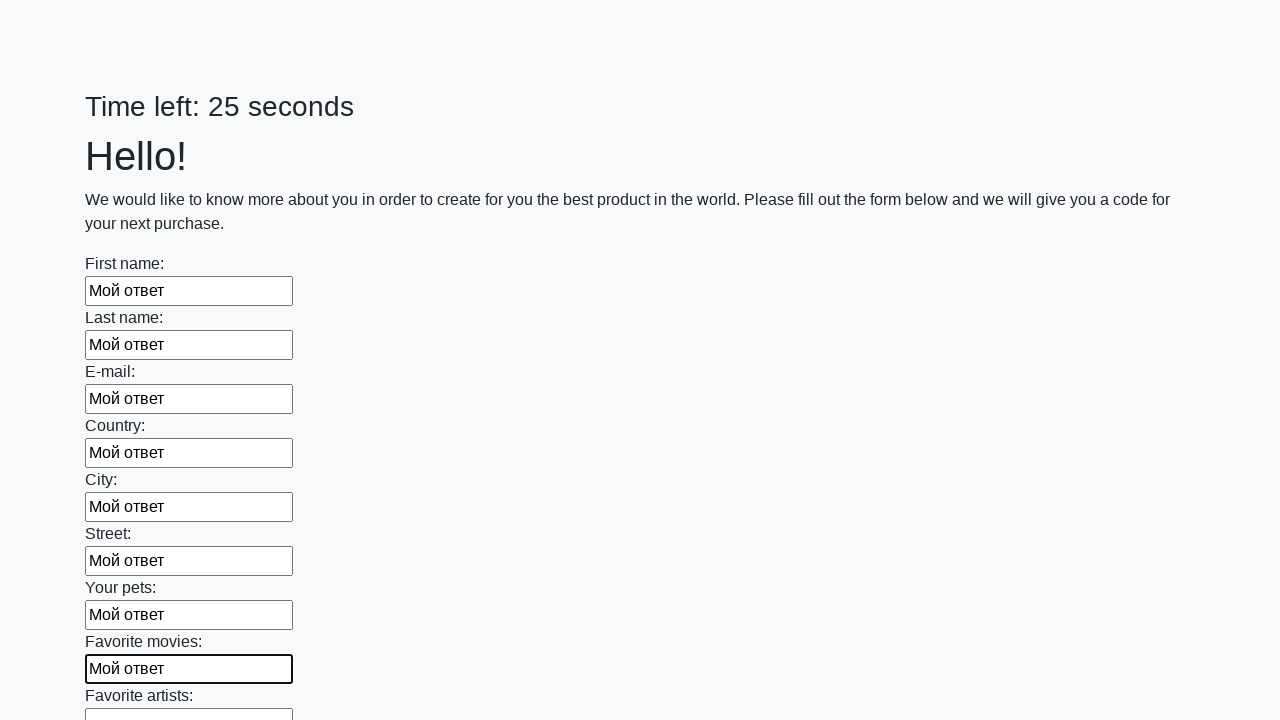

Filled text input field 9 of 100 with 'Мой ответ' on input[type='text'] >> nth=8
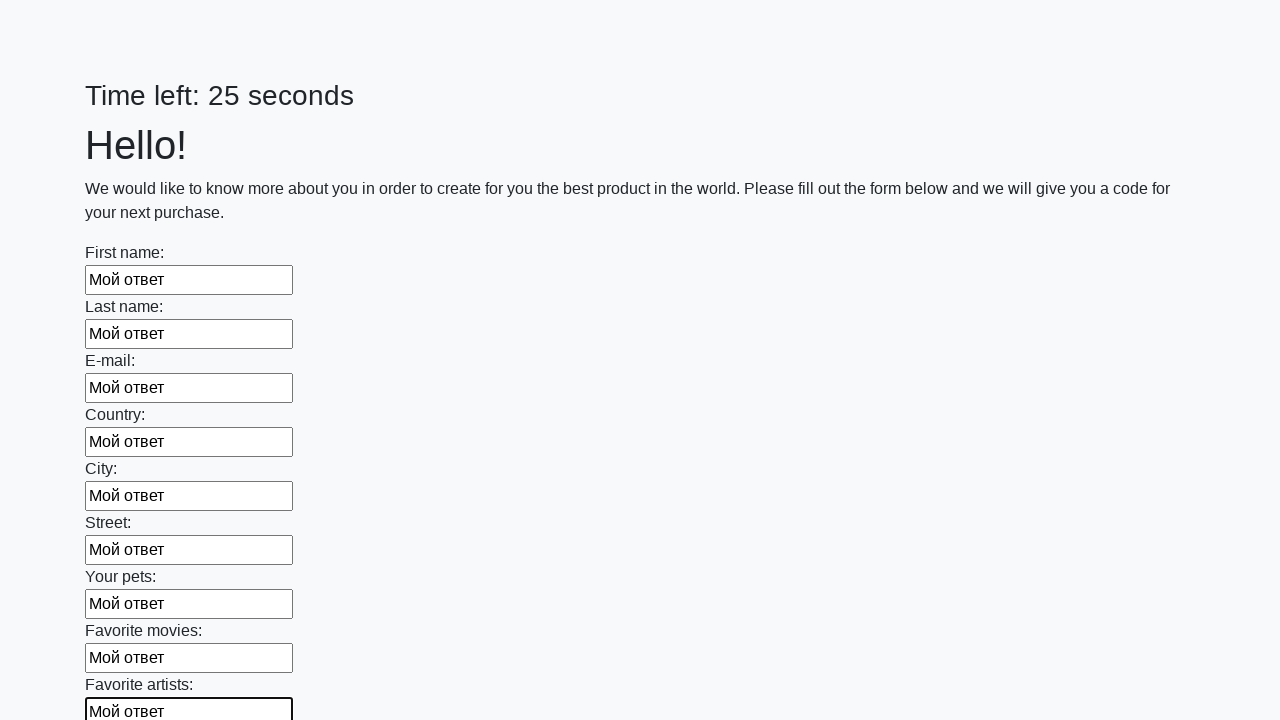

Filled text input field 10 of 100 with 'Мой ответ' on input[type='text'] >> nth=9
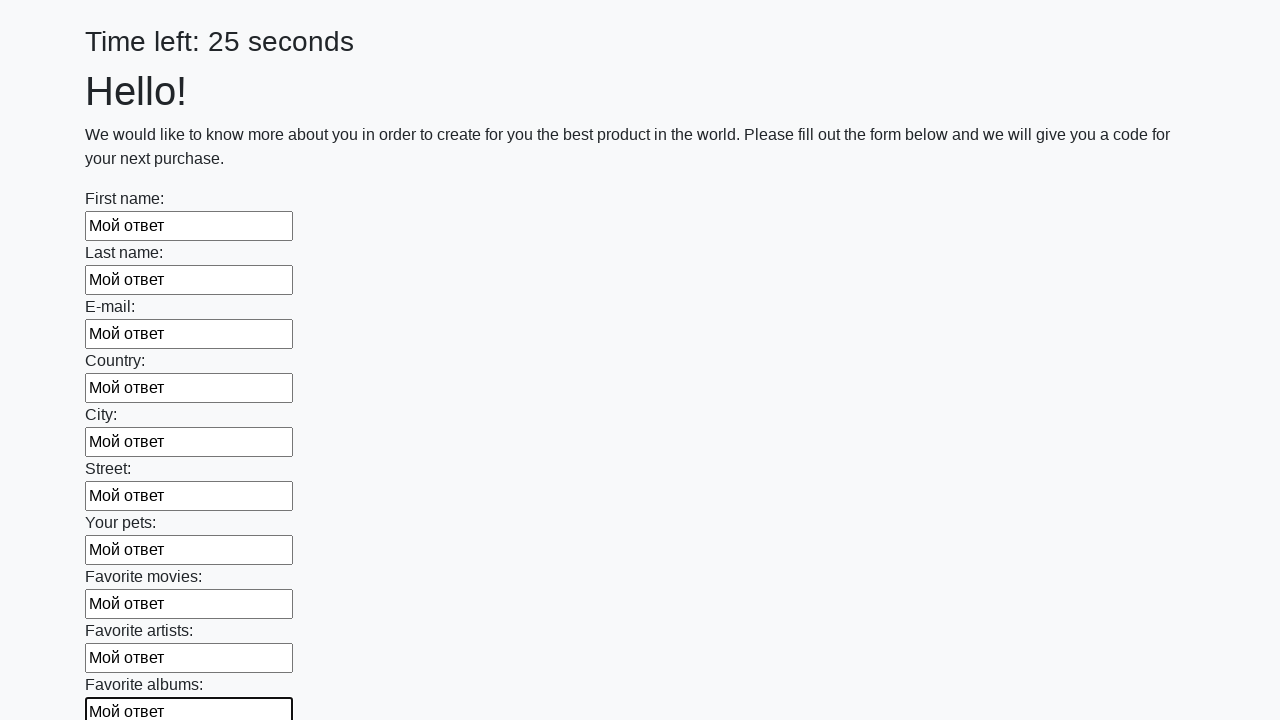

Filled text input field 11 of 100 with 'Мой ответ' on input[type='text'] >> nth=10
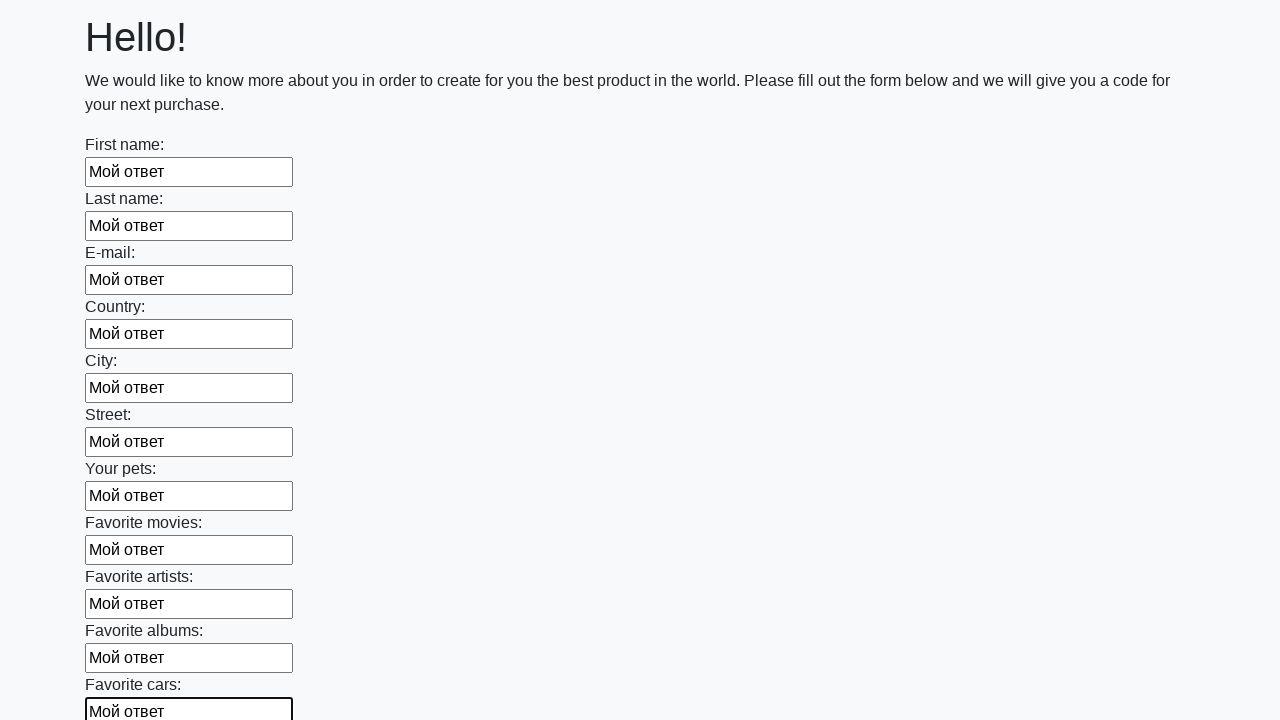

Filled text input field 12 of 100 with 'Мой ответ' on input[type='text'] >> nth=11
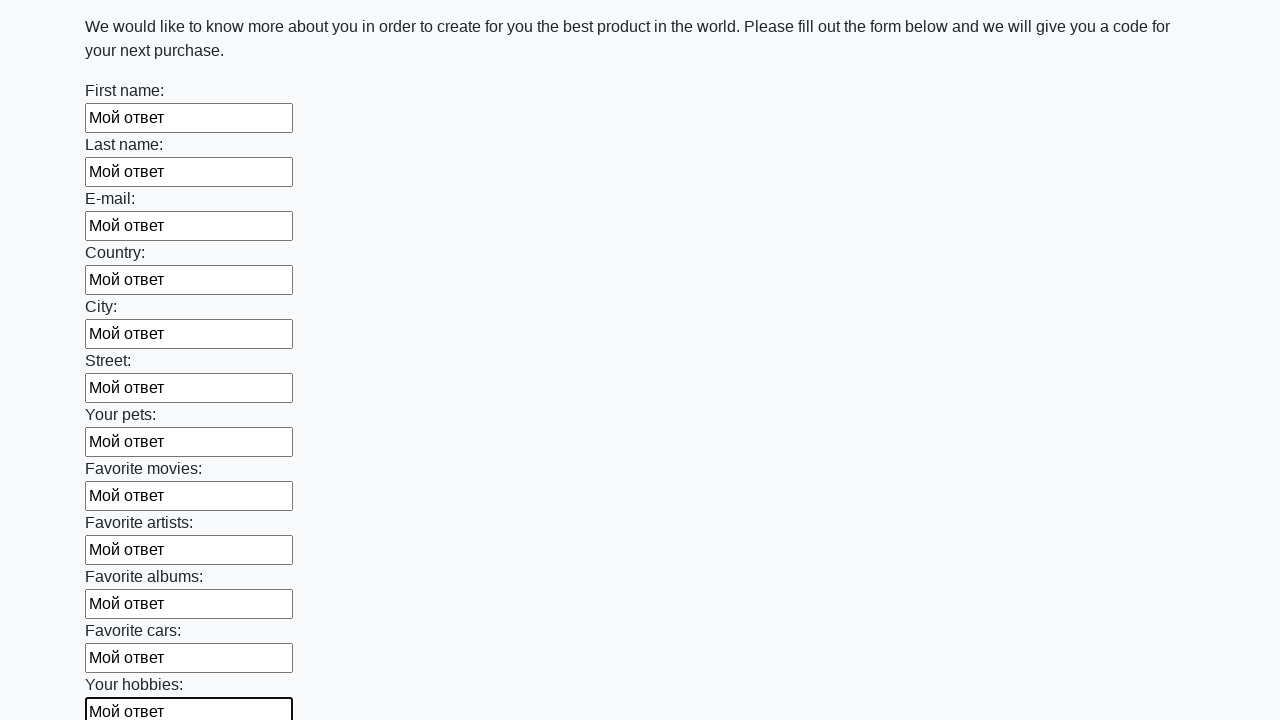

Filled text input field 13 of 100 with 'Мой ответ' on input[type='text'] >> nth=12
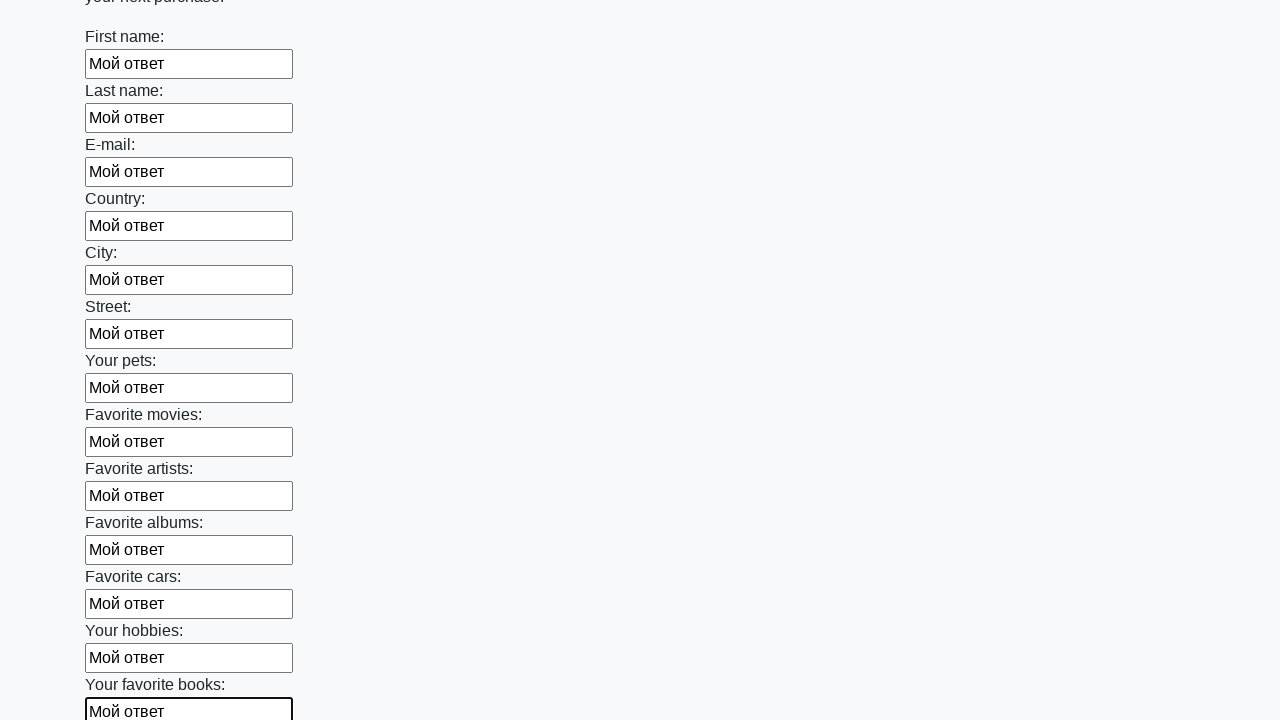

Filled text input field 14 of 100 with 'Мой ответ' on input[type='text'] >> nth=13
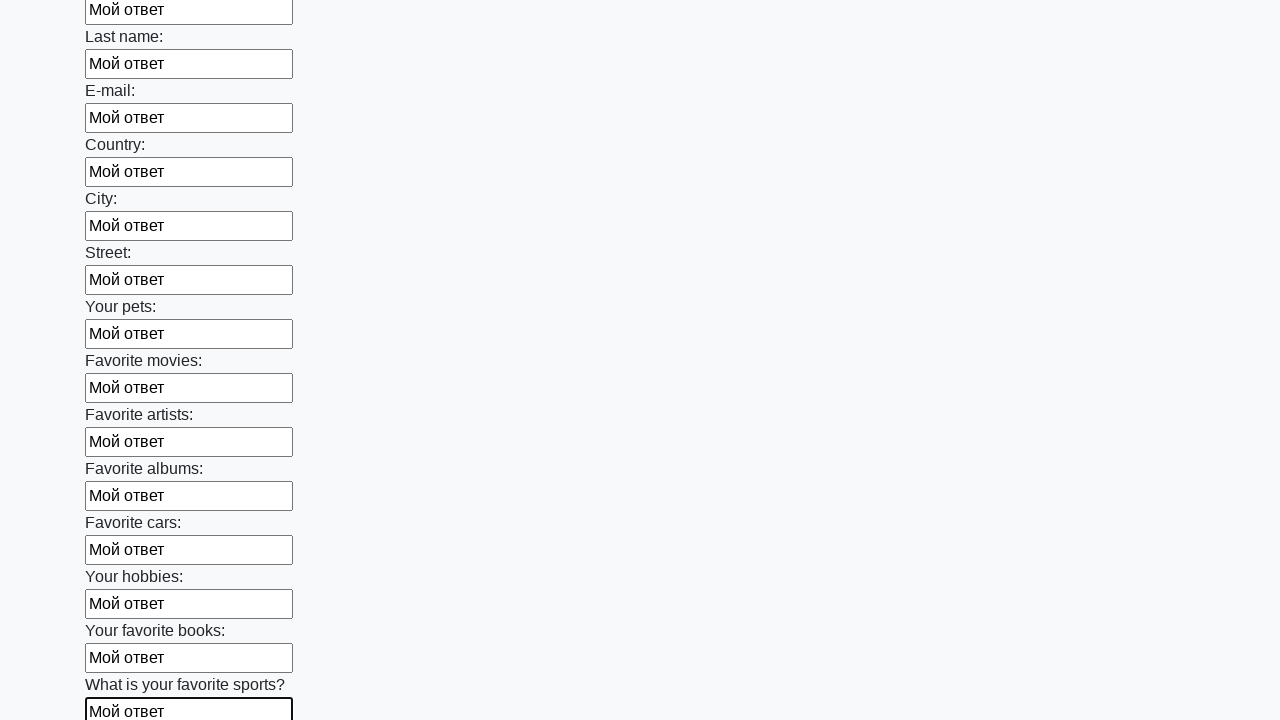

Filled text input field 15 of 100 with 'Мой ответ' on input[type='text'] >> nth=14
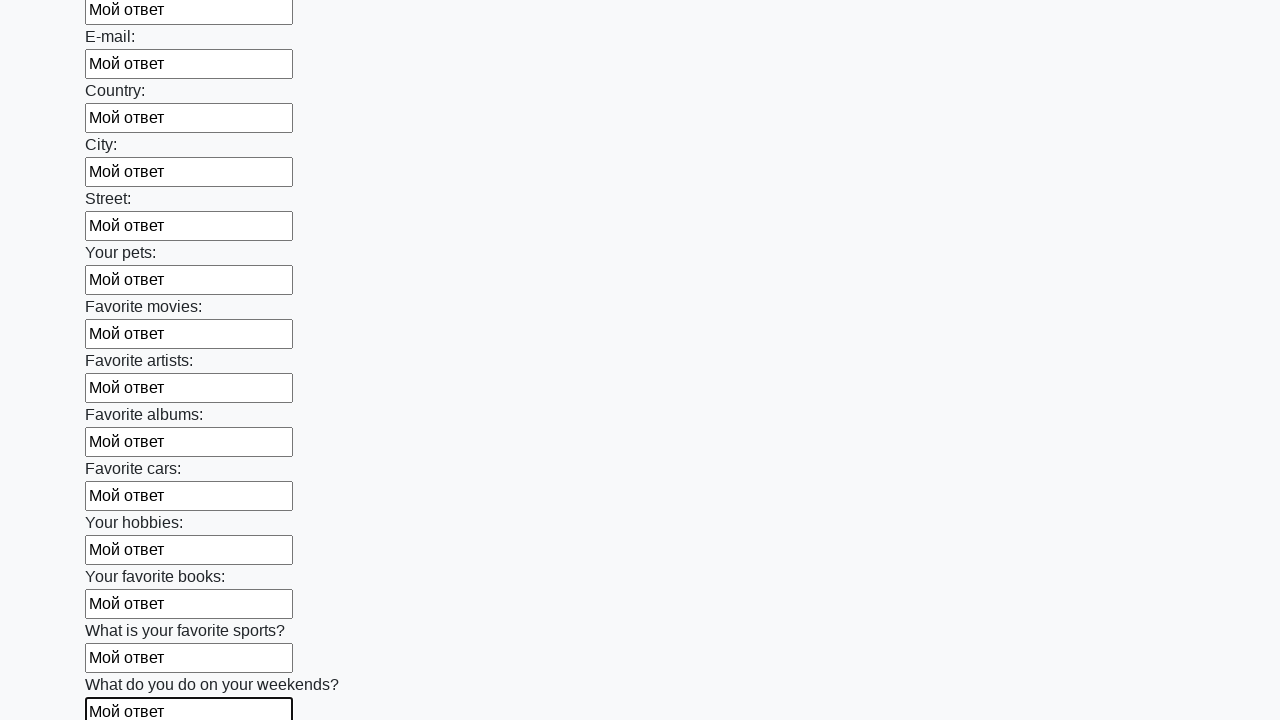

Filled text input field 16 of 100 with 'Мой ответ' on input[type='text'] >> nth=15
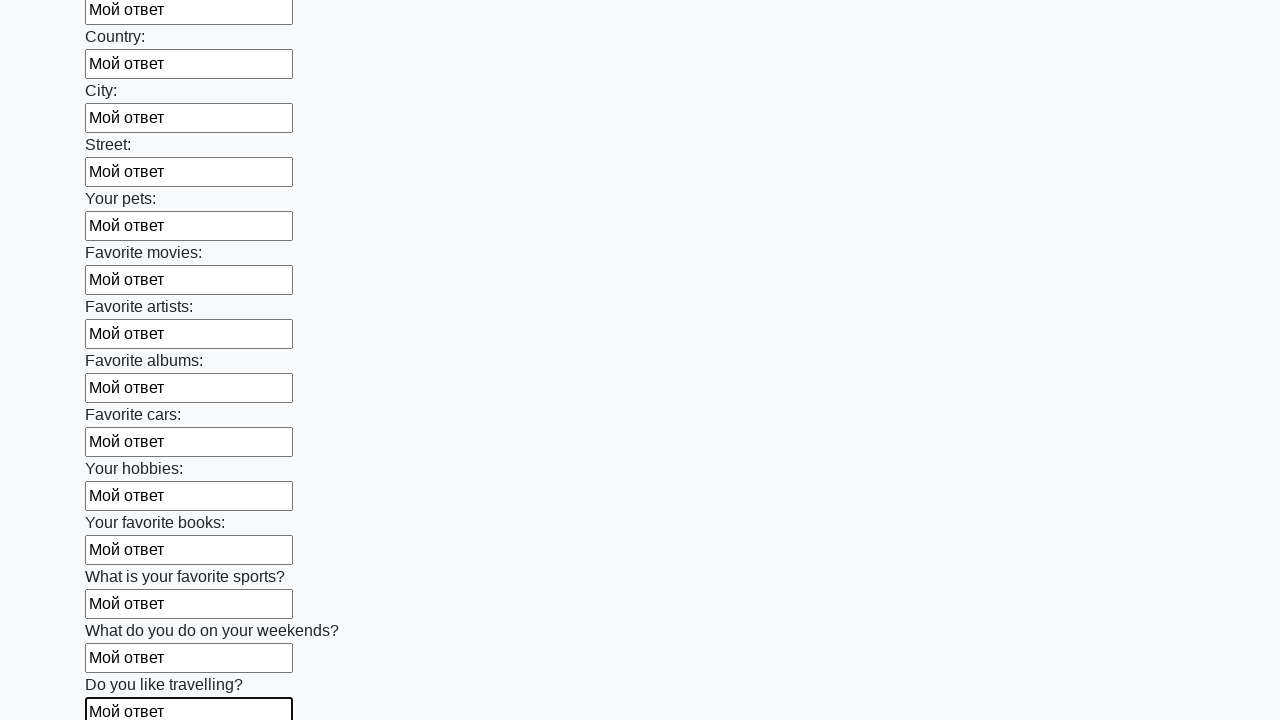

Filled text input field 17 of 100 with 'Мой ответ' on input[type='text'] >> nth=16
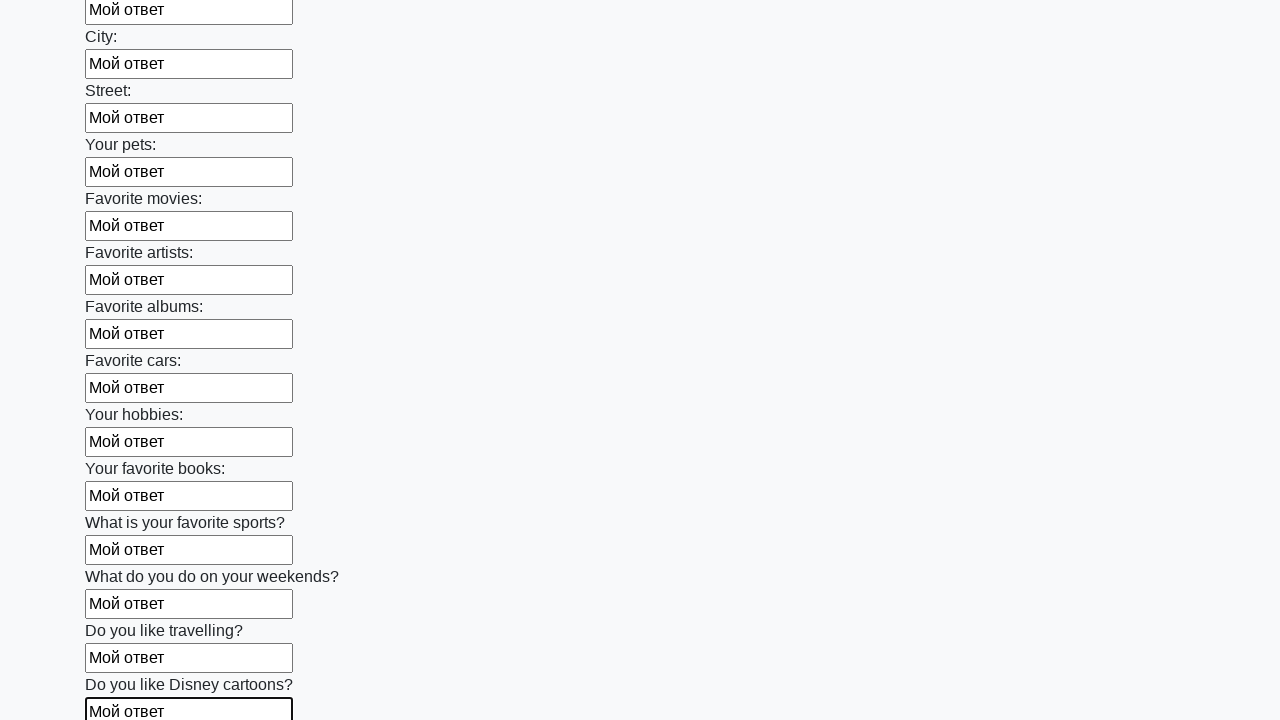

Filled text input field 18 of 100 with 'Мой ответ' on input[type='text'] >> nth=17
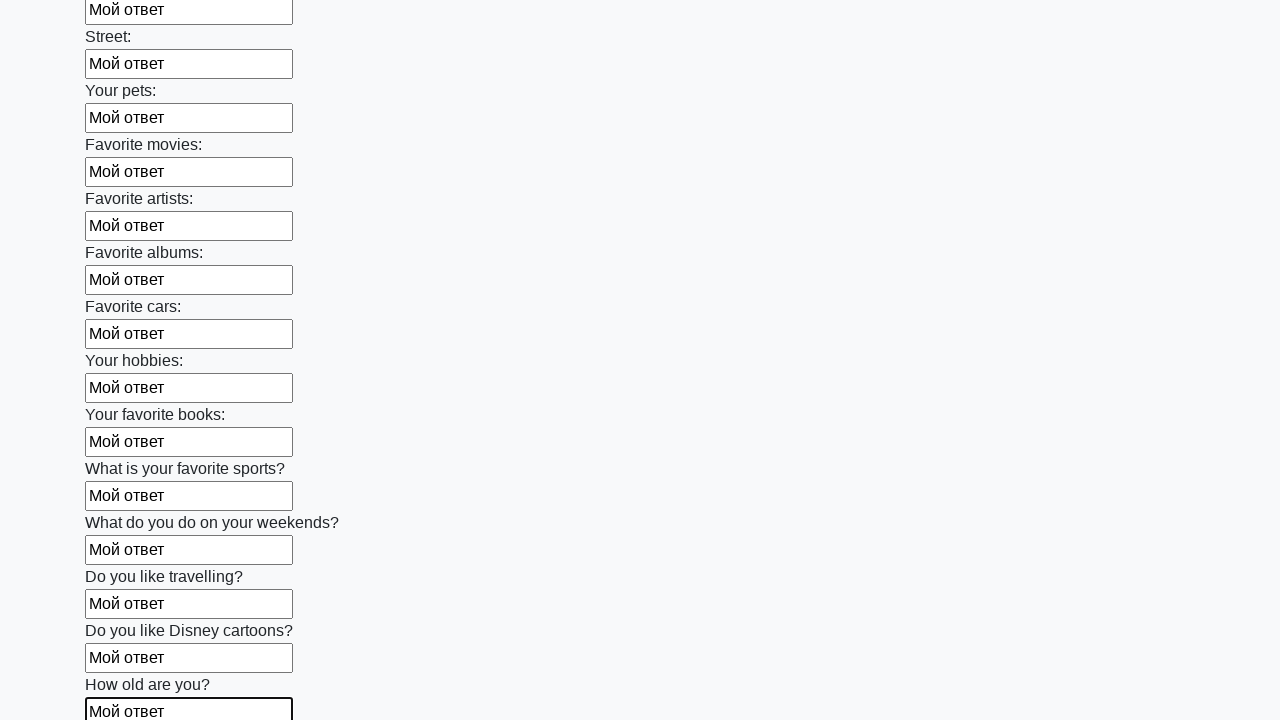

Filled text input field 19 of 100 with 'Мой ответ' on input[type='text'] >> nth=18
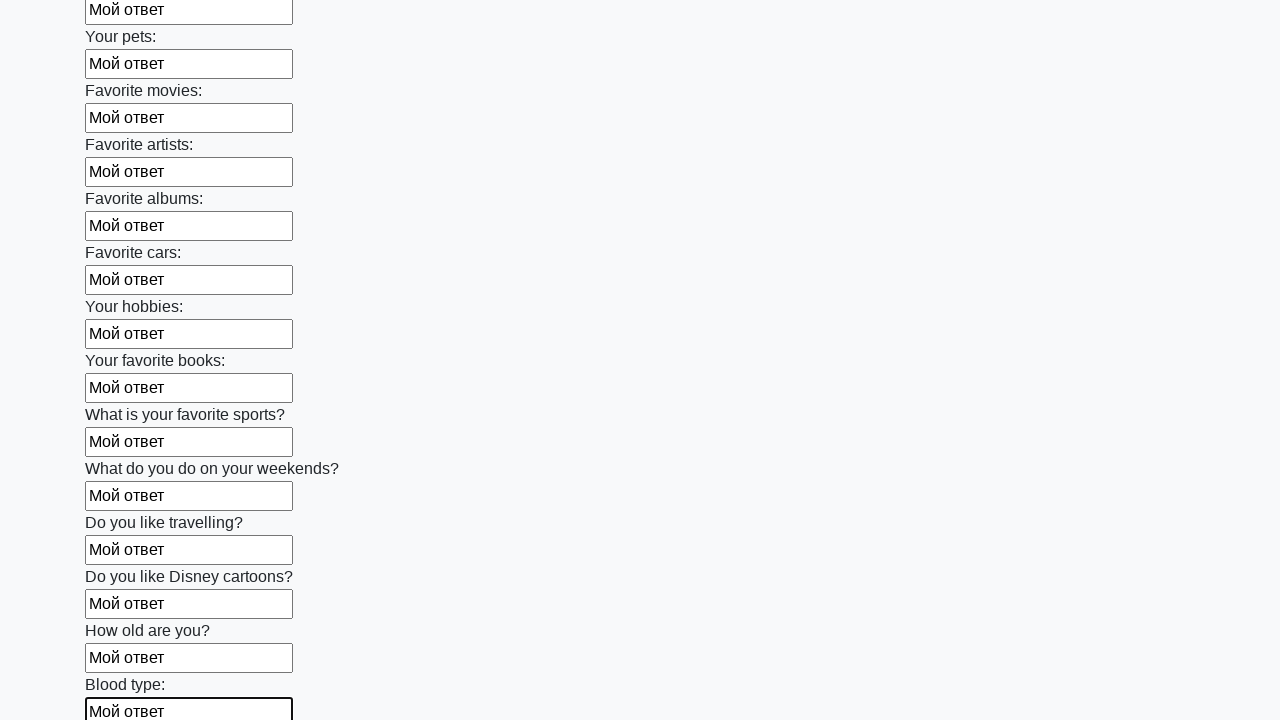

Filled text input field 20 of 100 with 'Мой ответ' on input[type='text'] >> nth=19
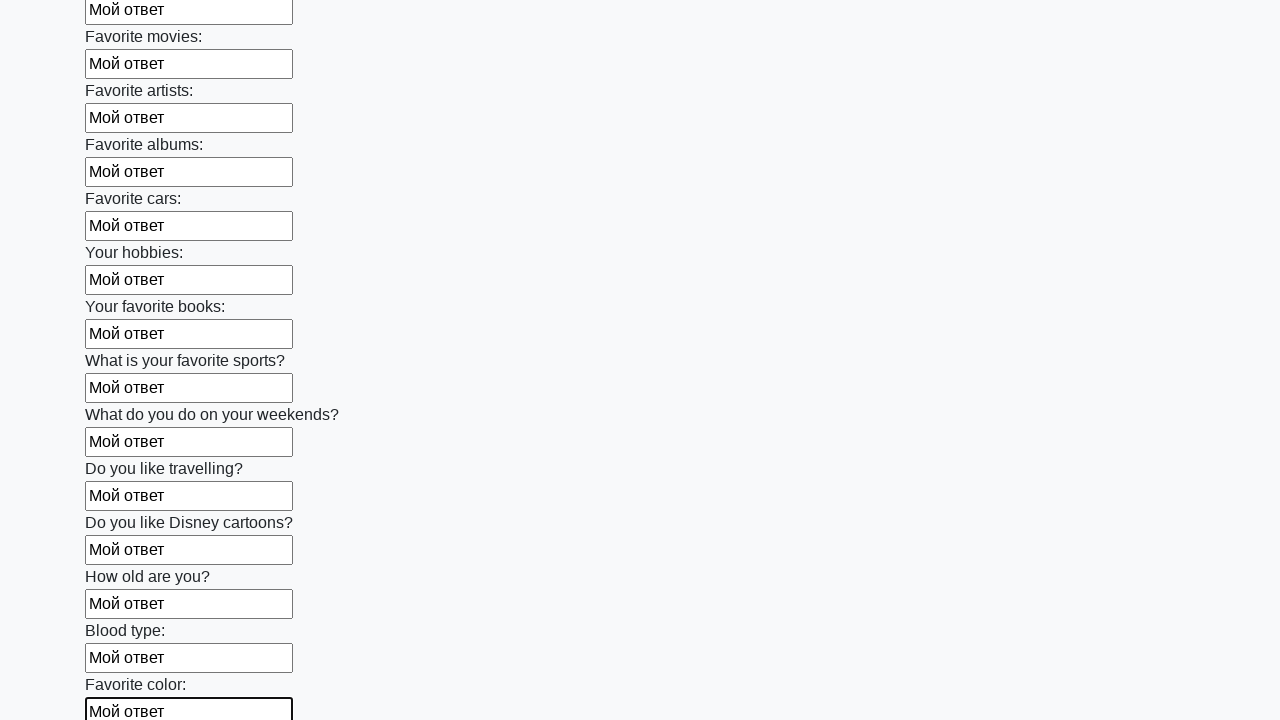

Filled text input field 21 of 100 with 'Мой ответ' on input[type='text'] >> nth=20
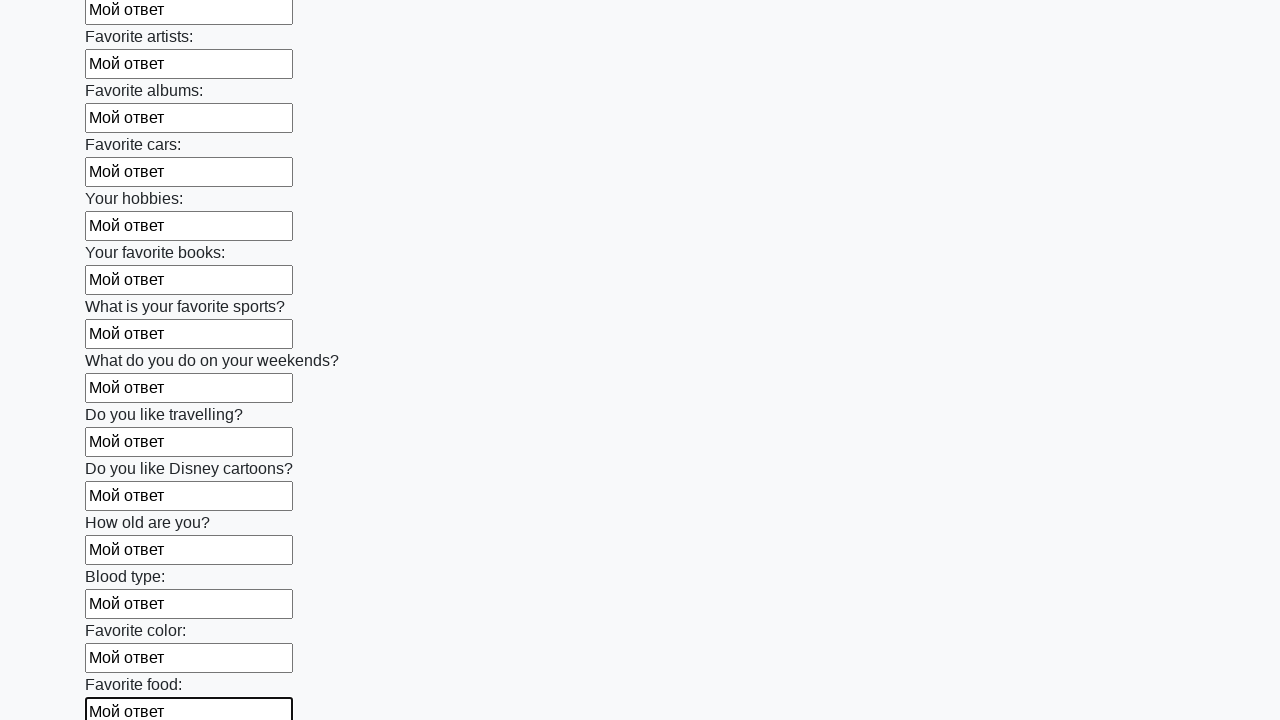

Filled text input field 22 of 100 with 'Мой ответ' on input[type='text'] >> nth=21
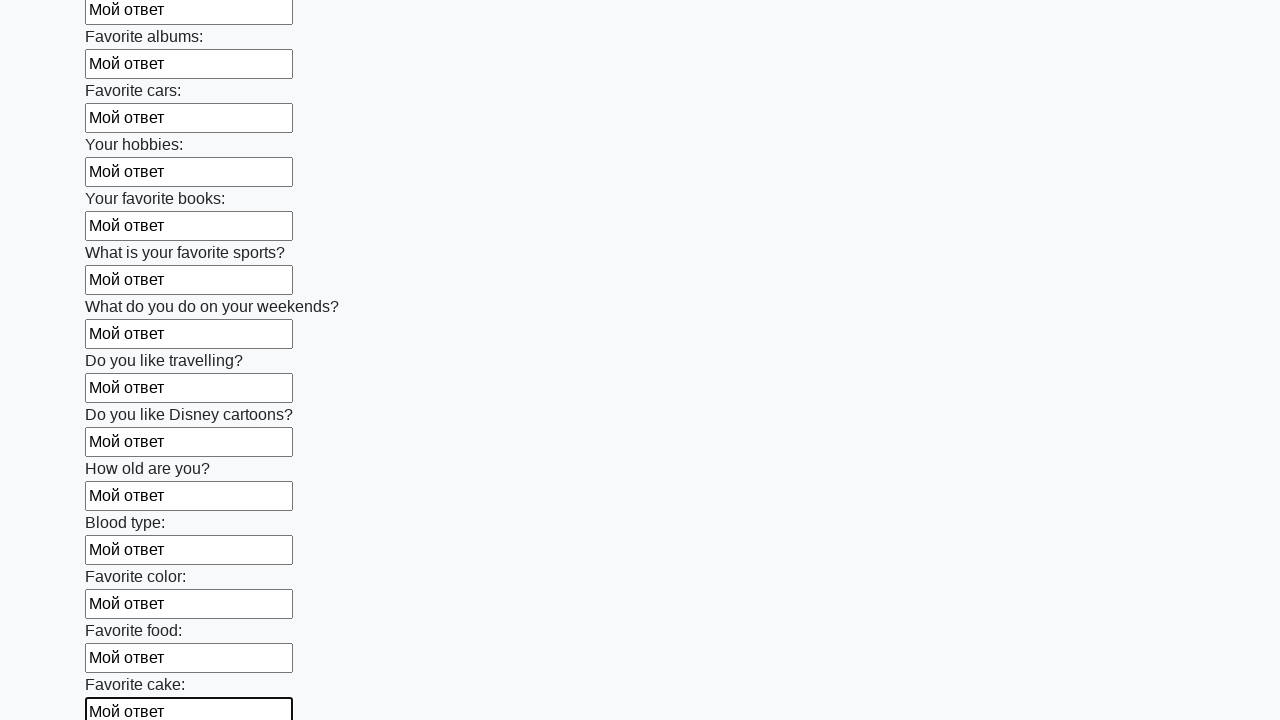

Filled text input field 23 of 100 with 'Мой ответ' on input[type='text'] >> nth=22
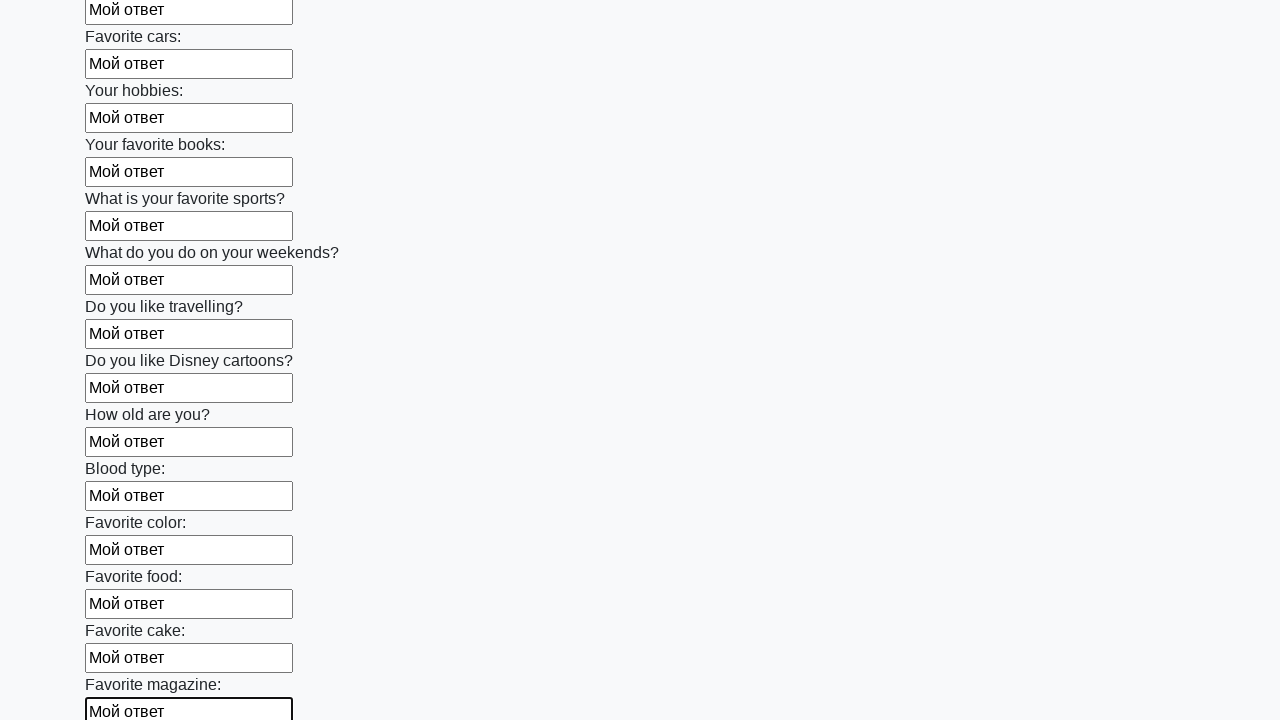

Filled text input field 24 of 100 with 'Мой ответ' on input[type='text'] >> nth=23
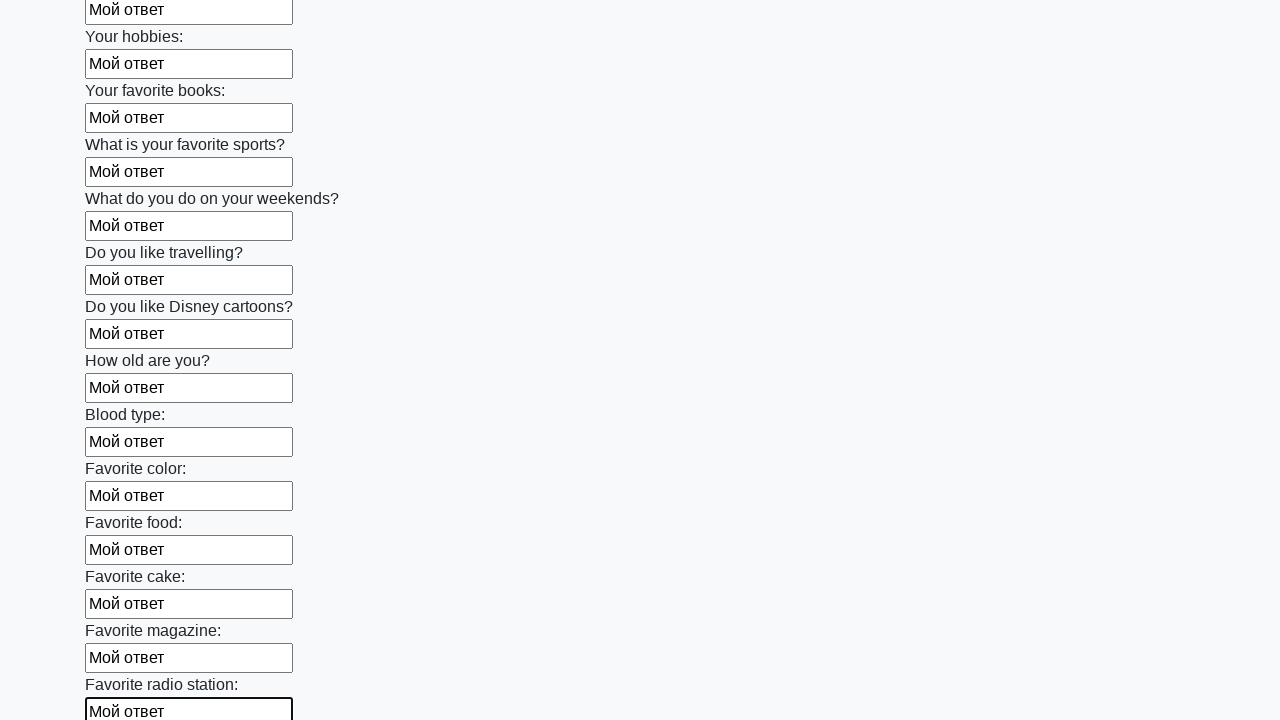

Filled text input field 25 of 100 with 'Мой ответ' on input[type='text'] >> nth=24
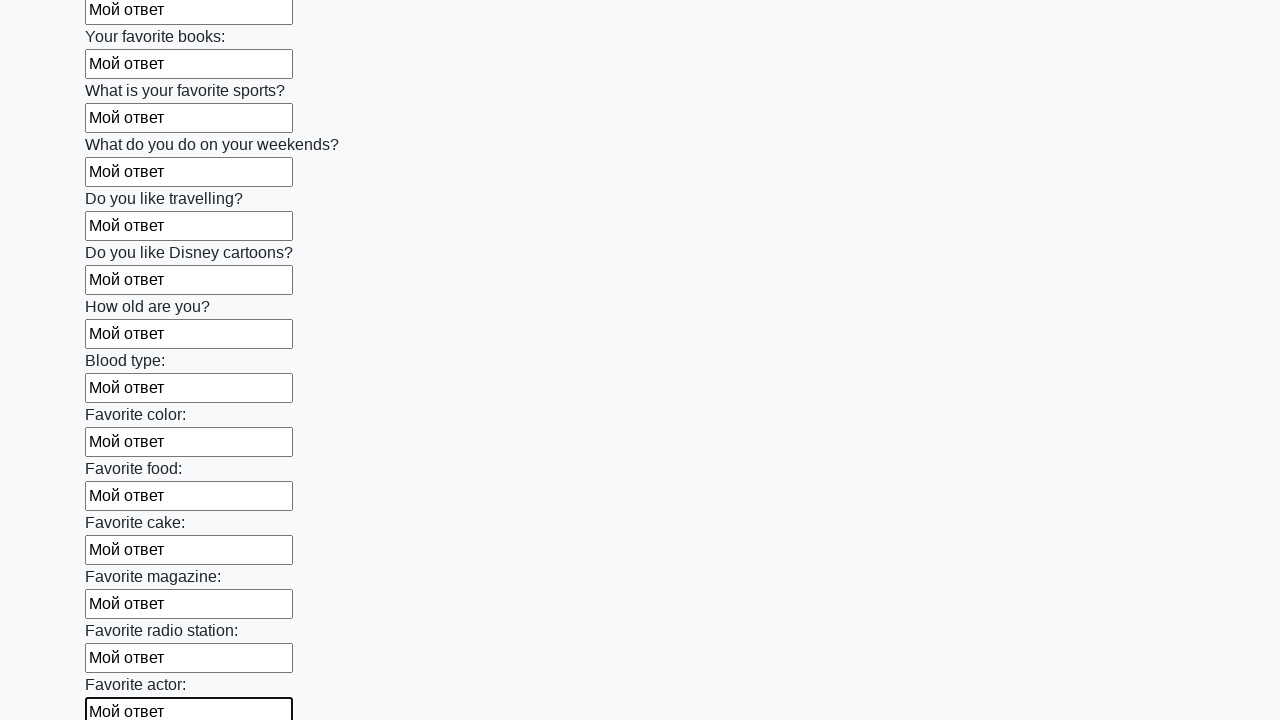

Filled text input field 26 of 100 with 'Мой ответ' on input[type='text'] >> nth=25
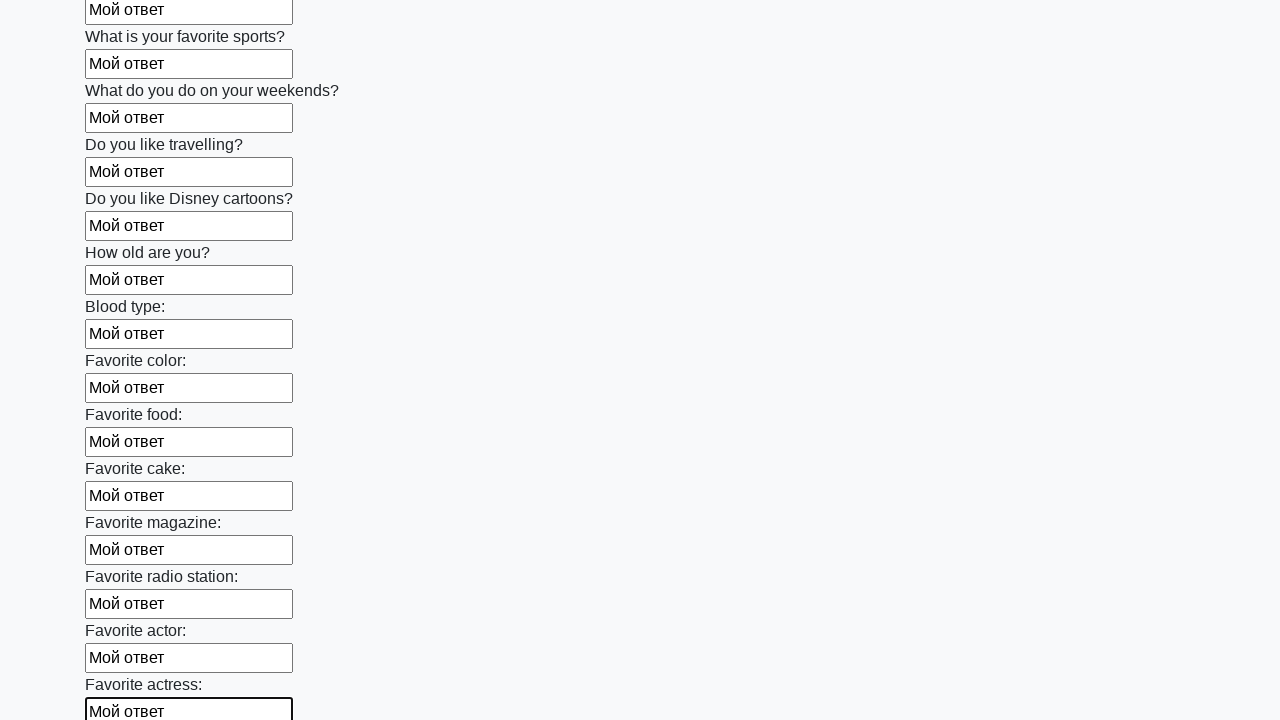

Filled text input field 27 of 100 with 'Мой ответ' on input[type='text'] >> nth=26
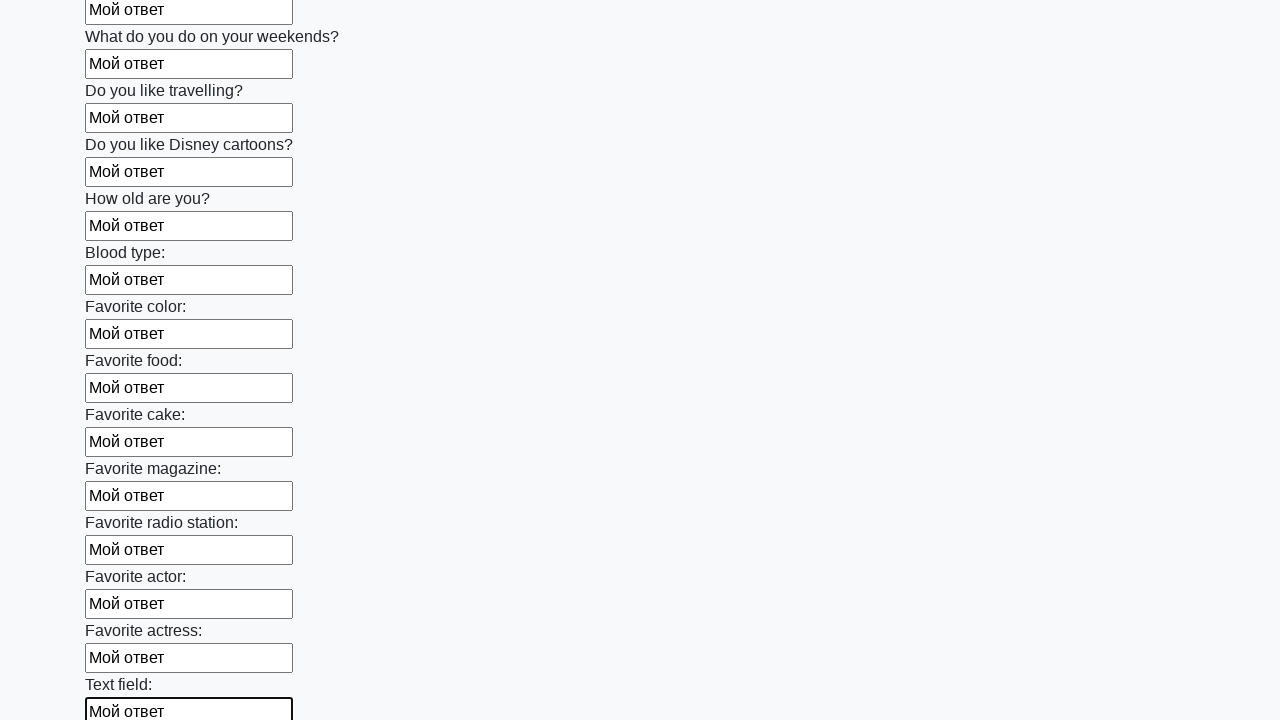

Filled text input field 28 of 100 with 'Мой ответ' on input[type='text'] >> nth=27
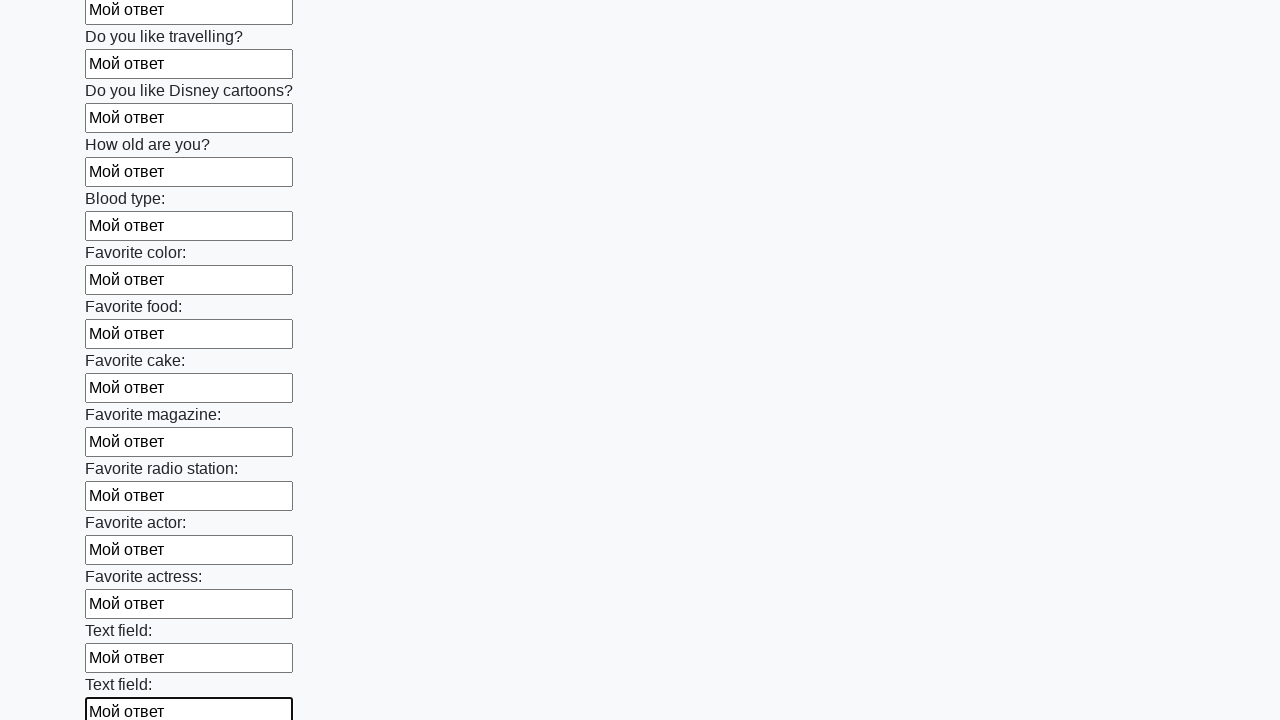

Filled text input field 29 of 100 with 'Мой ответ' on input[type='text'] >> nth=28
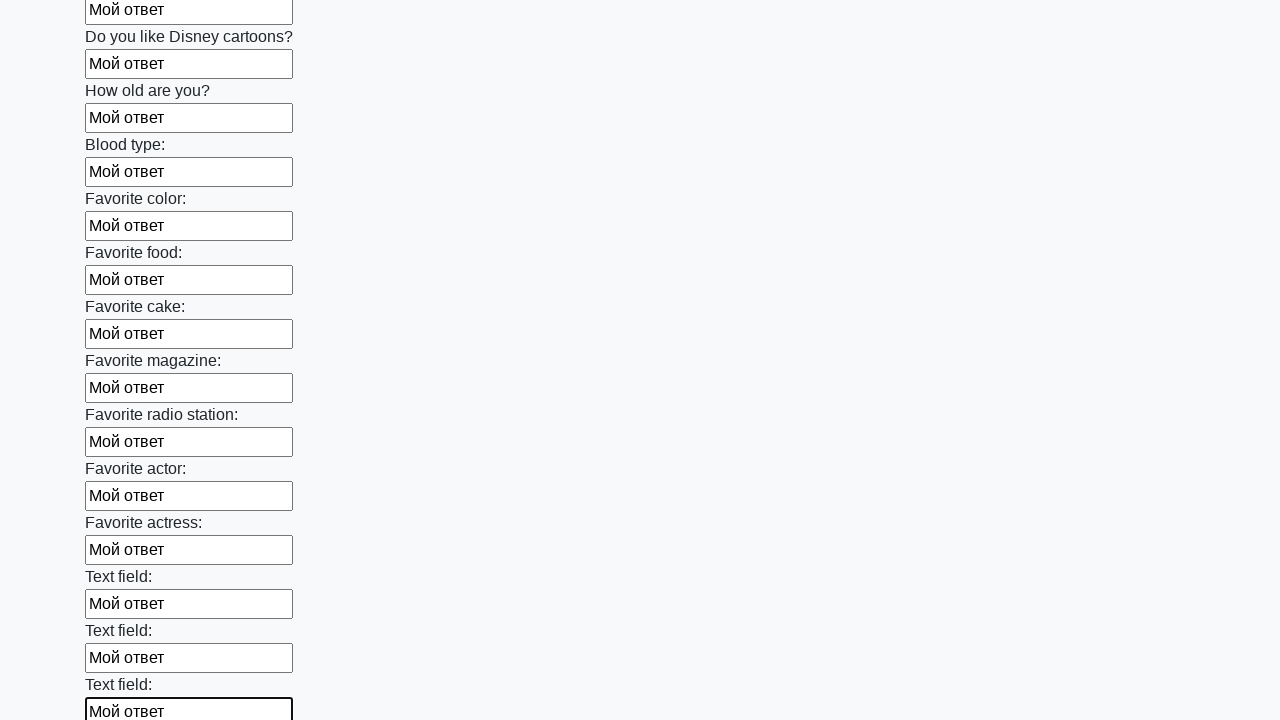

Filled text input field 30 of 100 with 'Мой ответ' on input[type='text'] >> nth=29
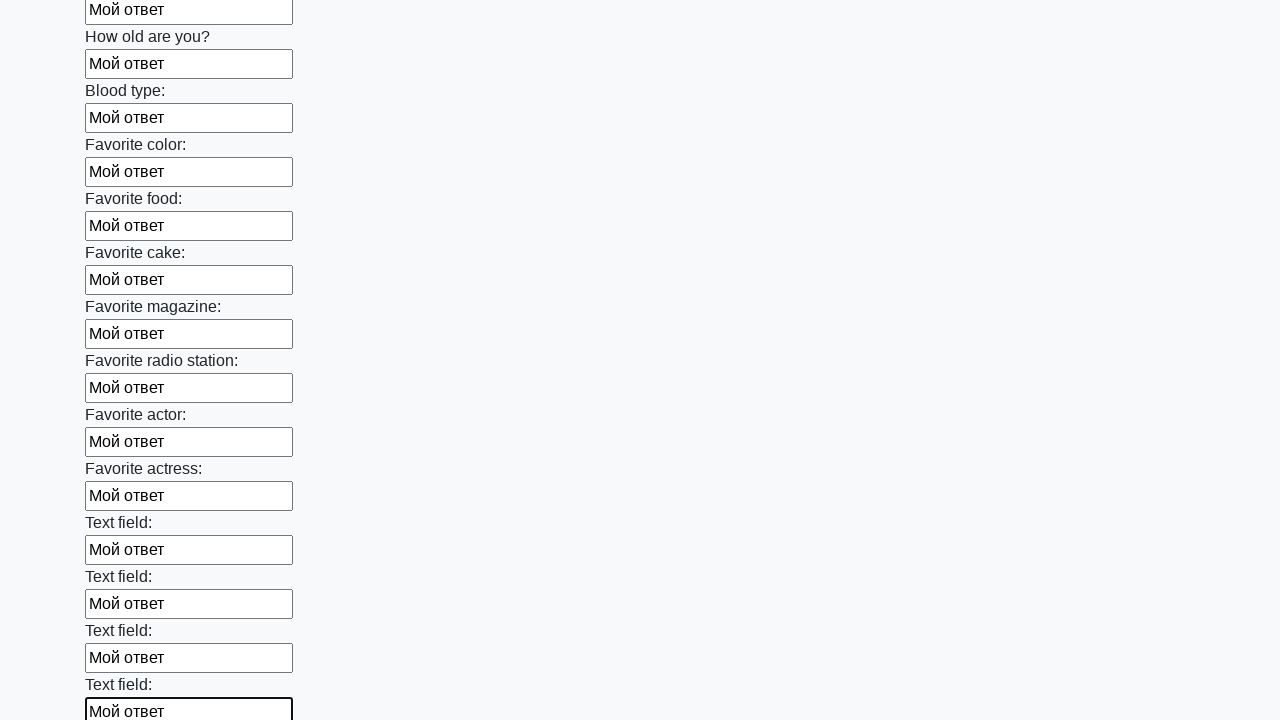

Filled text input field 31 of 100 with 'Мой ответ' on input[type='text'] >> nth=30
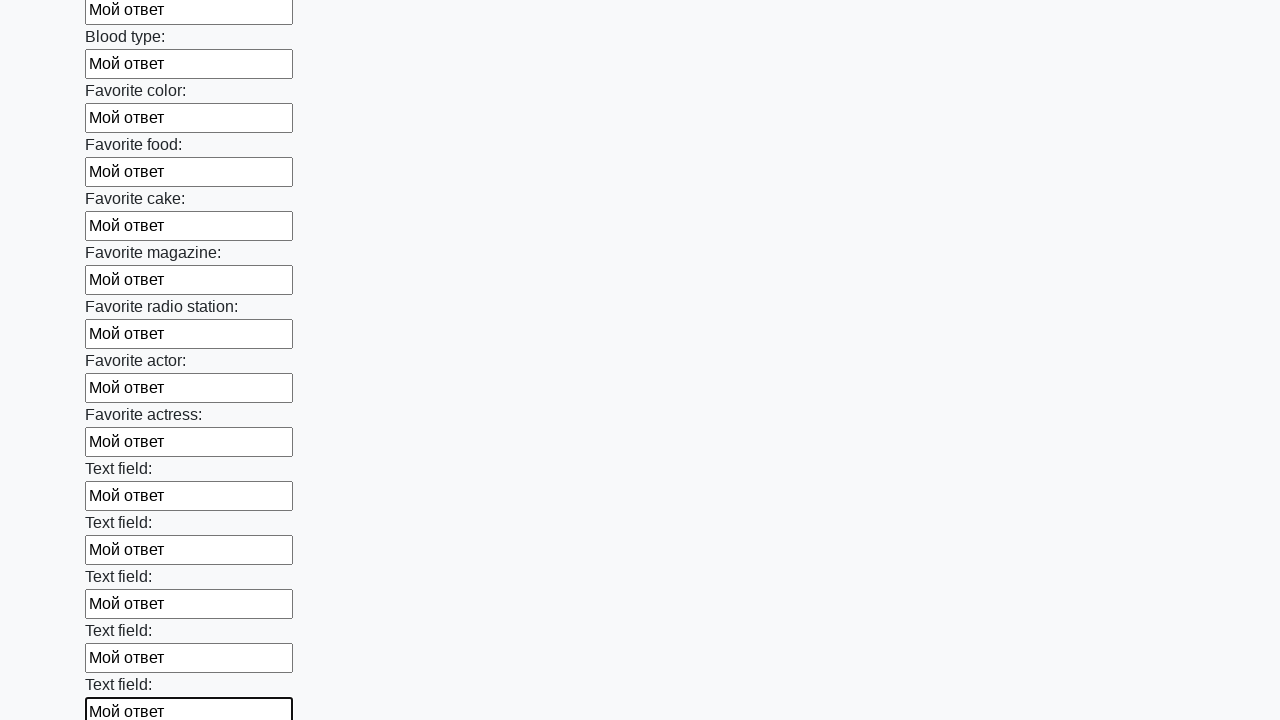

Filled text input field 32 of 100 with 'Мой ответ' on input[type='text'] >> nth=31
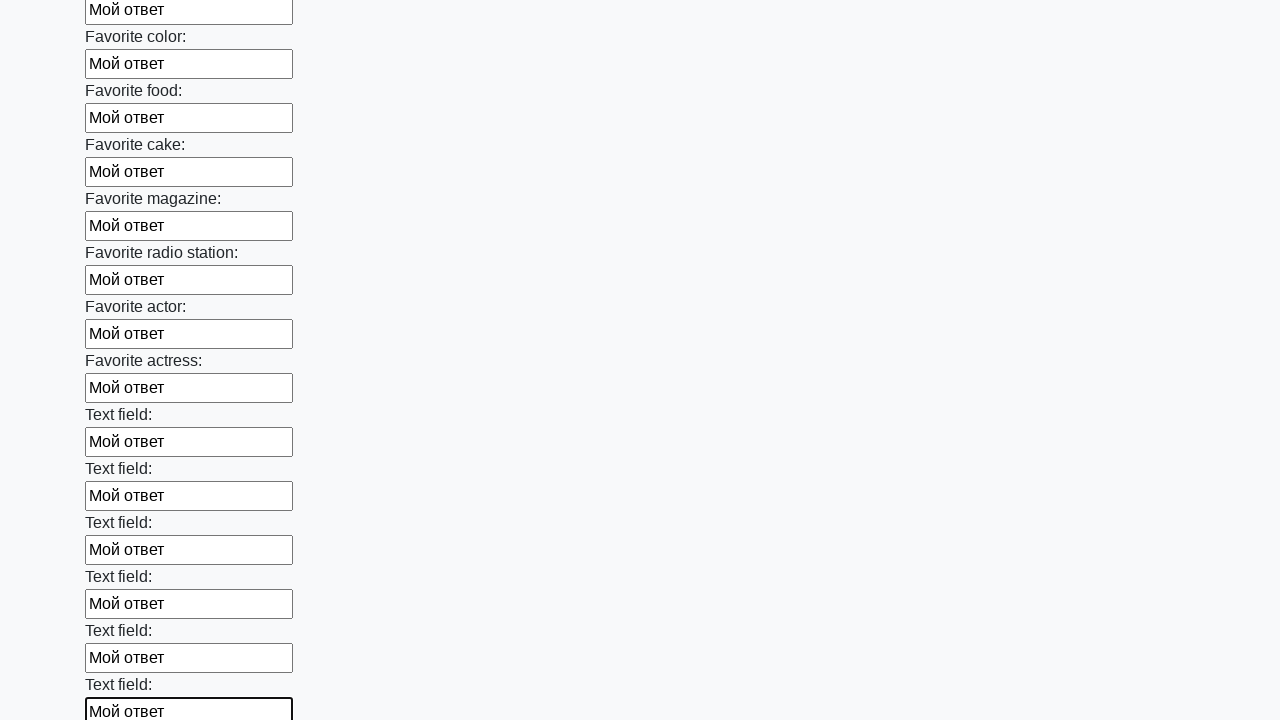

Filled text input field 33 of 100 with 'Мой ответ' on input[type='text'] >> nth=32
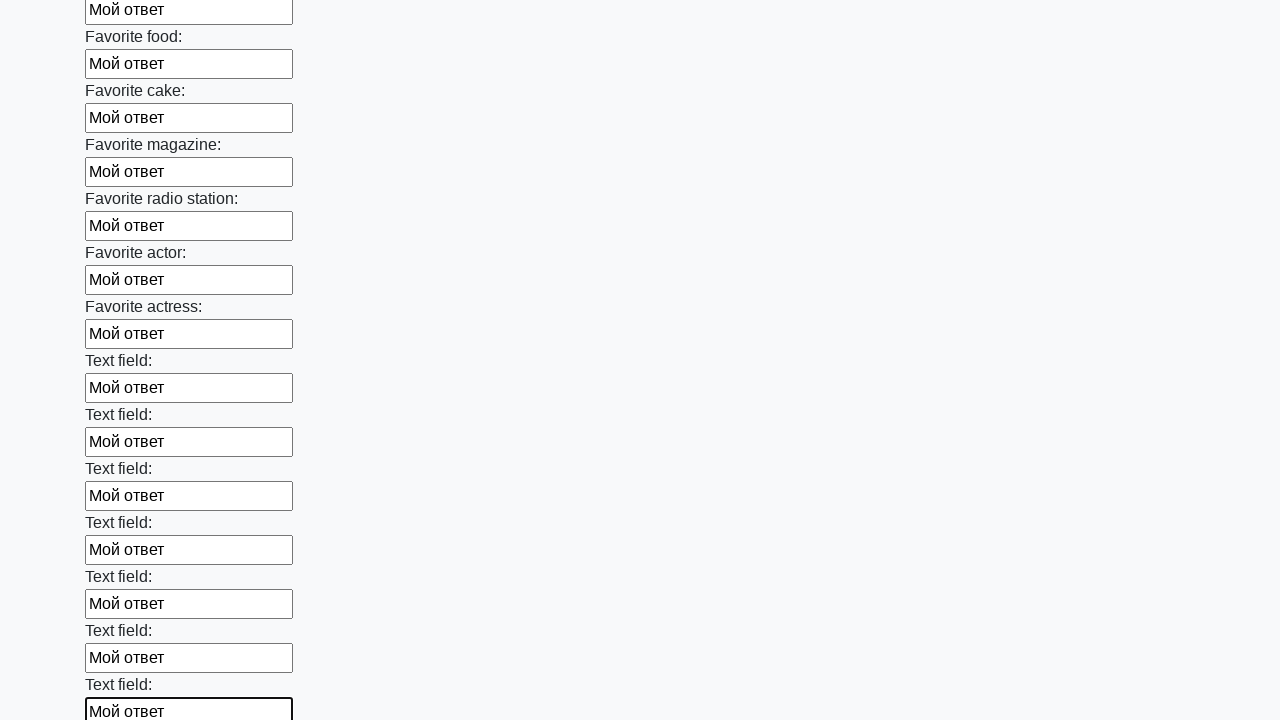

Filled text input field 34 of 100 with 'Мой ответ' on input[type='text'] >> nth=33
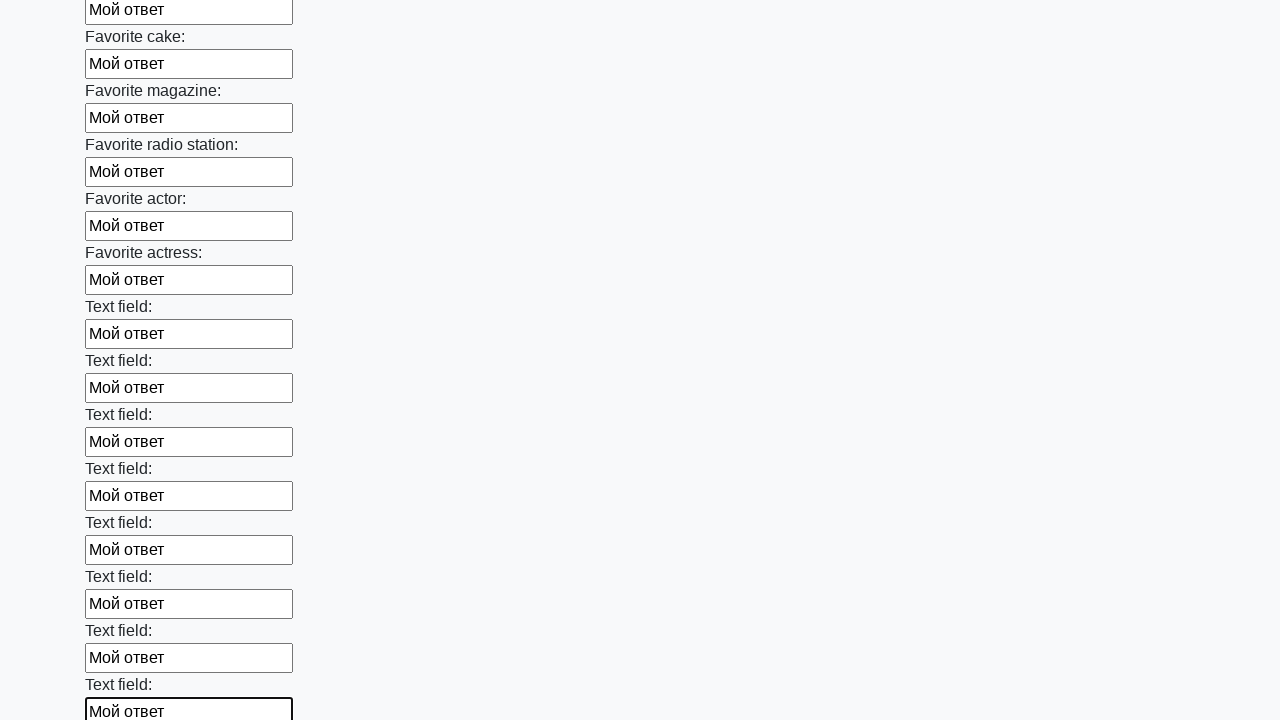

Filled text input field 35 of 100 with 'Мой ответ' on input[type='text'] >> nth=34
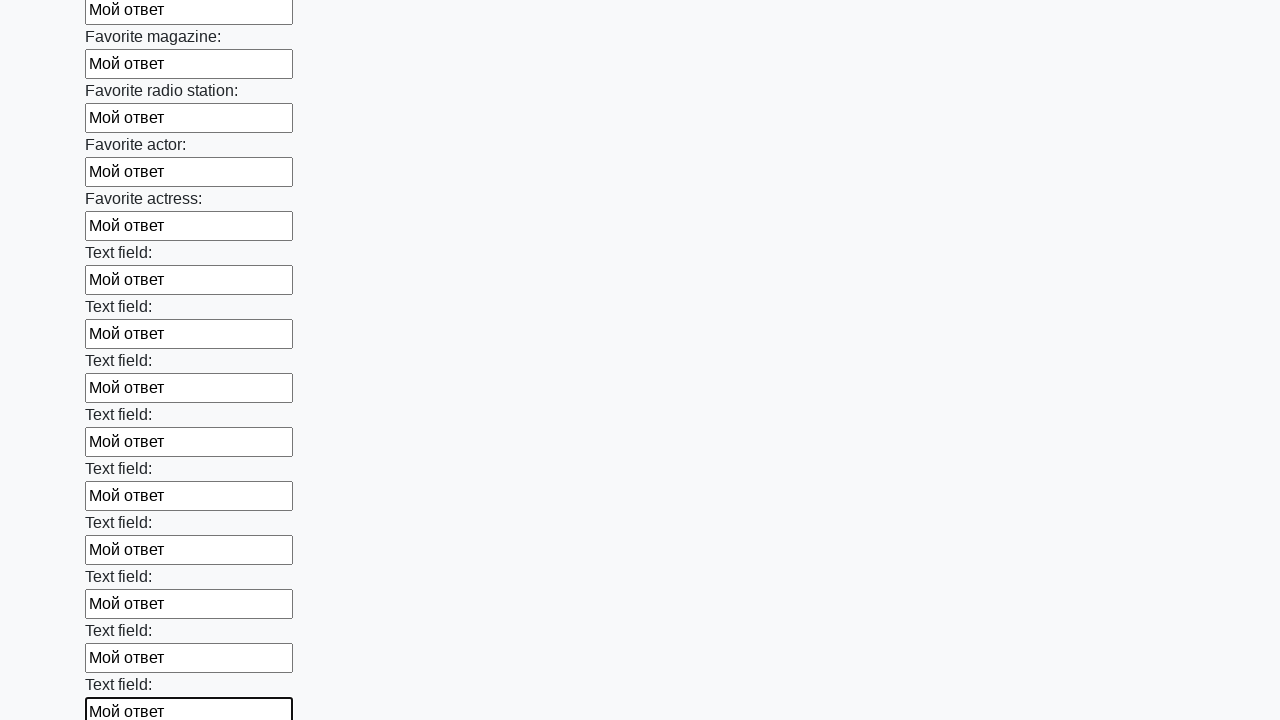

Filled text input field 36 of 100 with 'Мой ответ' on input[type='text'] >> nth=35
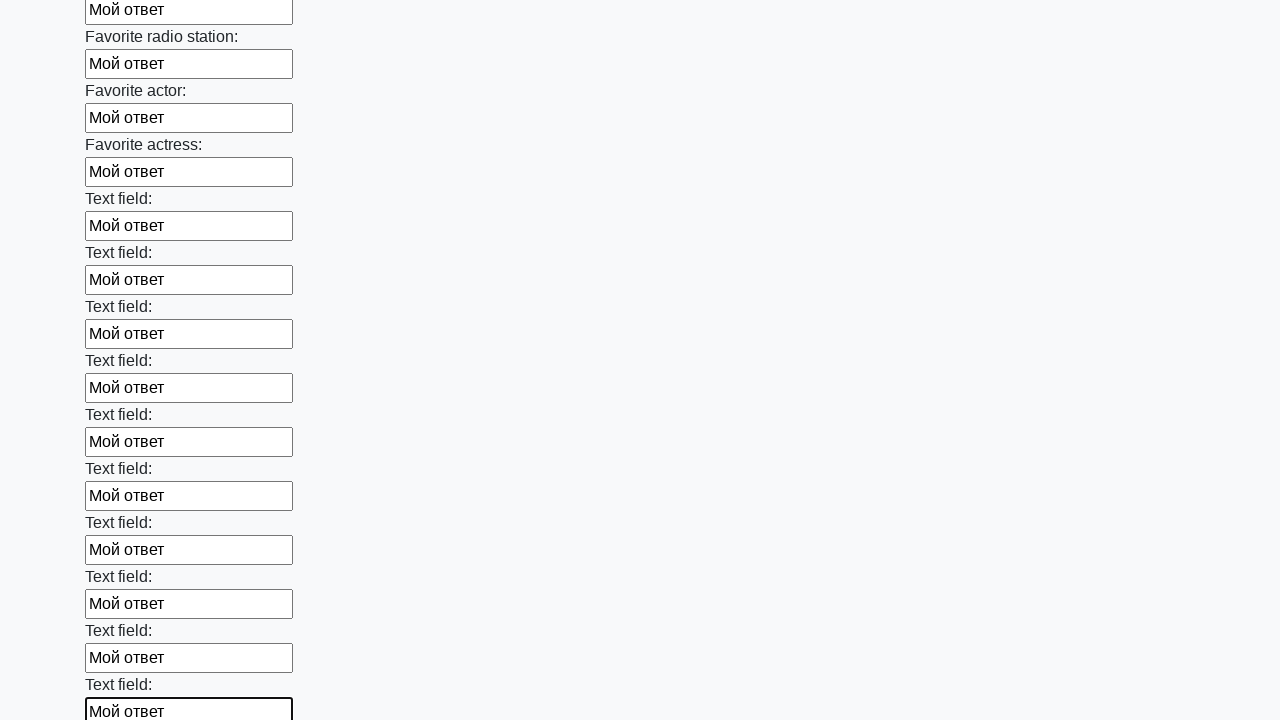

Filled text input field 37 of 100 with 'Мой ответ' on input[type='text'] >> nth=36
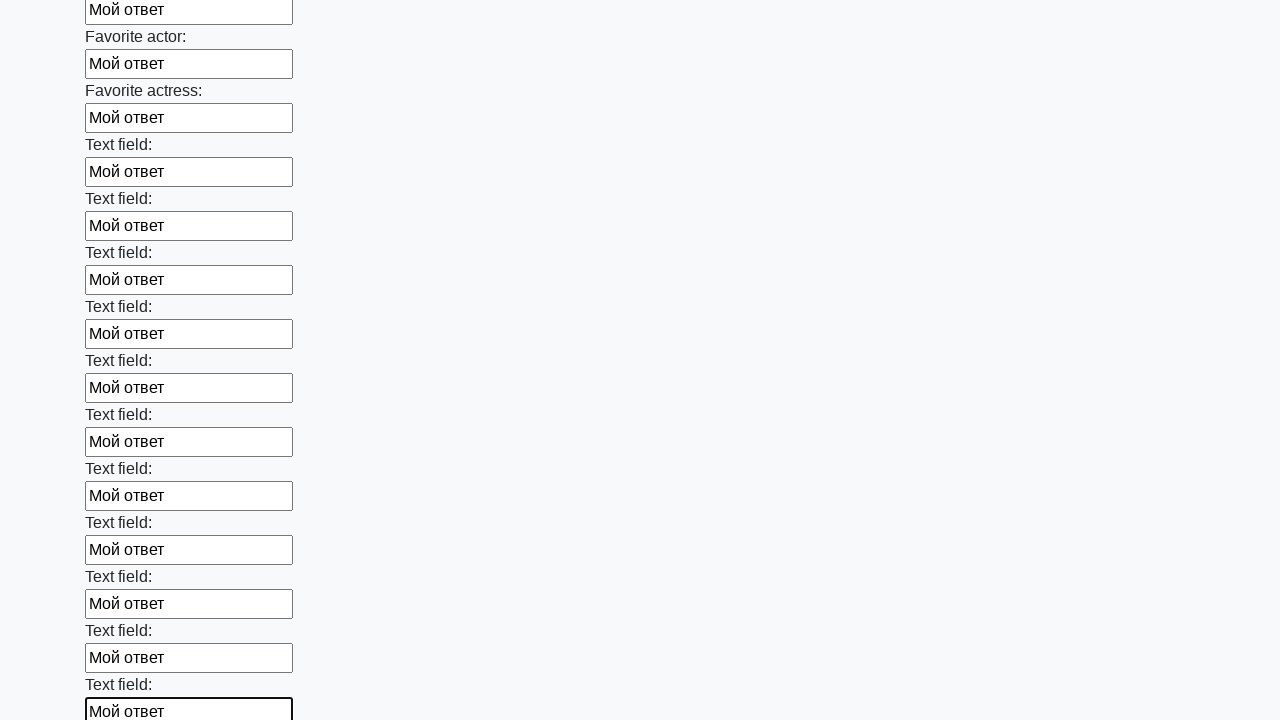

Filled text input field 38 of 100 with 'Мой ответ' on input[type='text'] >> nth=37
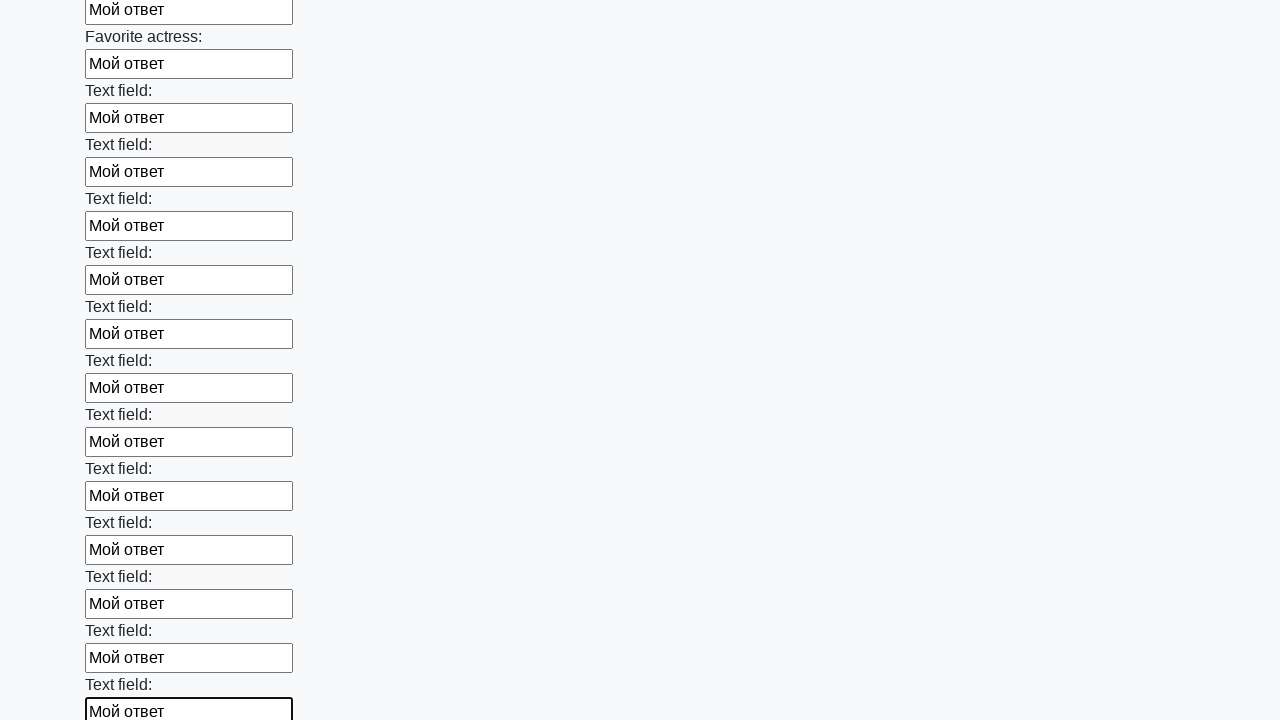

Filled text input field 39 of 100 with 'Мой ответ' on input[type='text'] >> nth=38
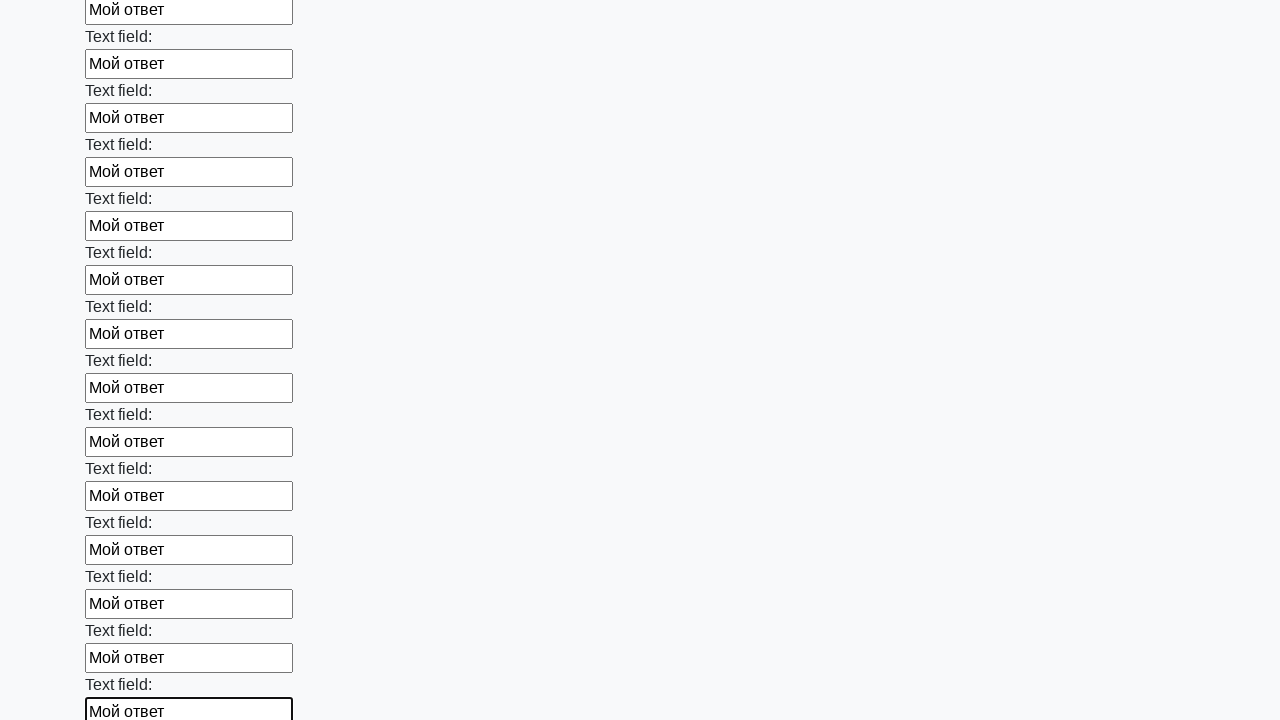

Filled text input field 40 of 100 with 'Мой ответ' on input[type='text'] >> nth=39
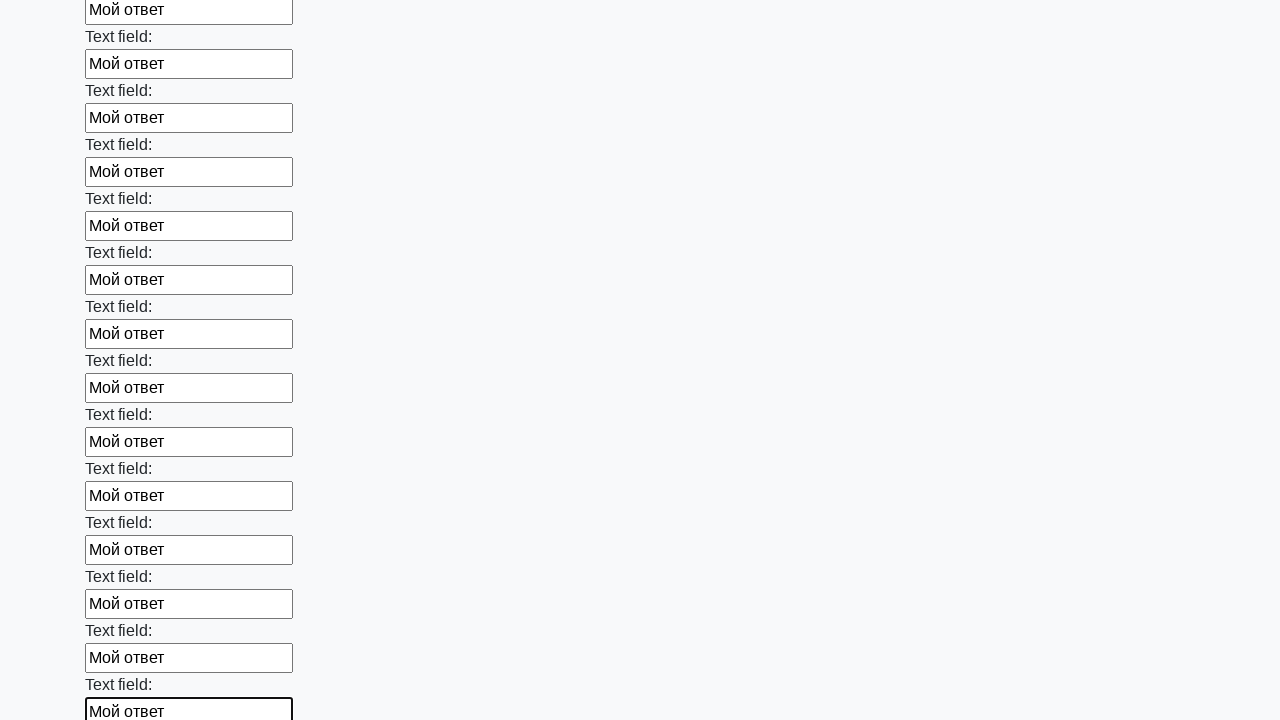

Filled text input field 41 of 100 with 'Мой ответ' on input[type='text'] >> nth=40
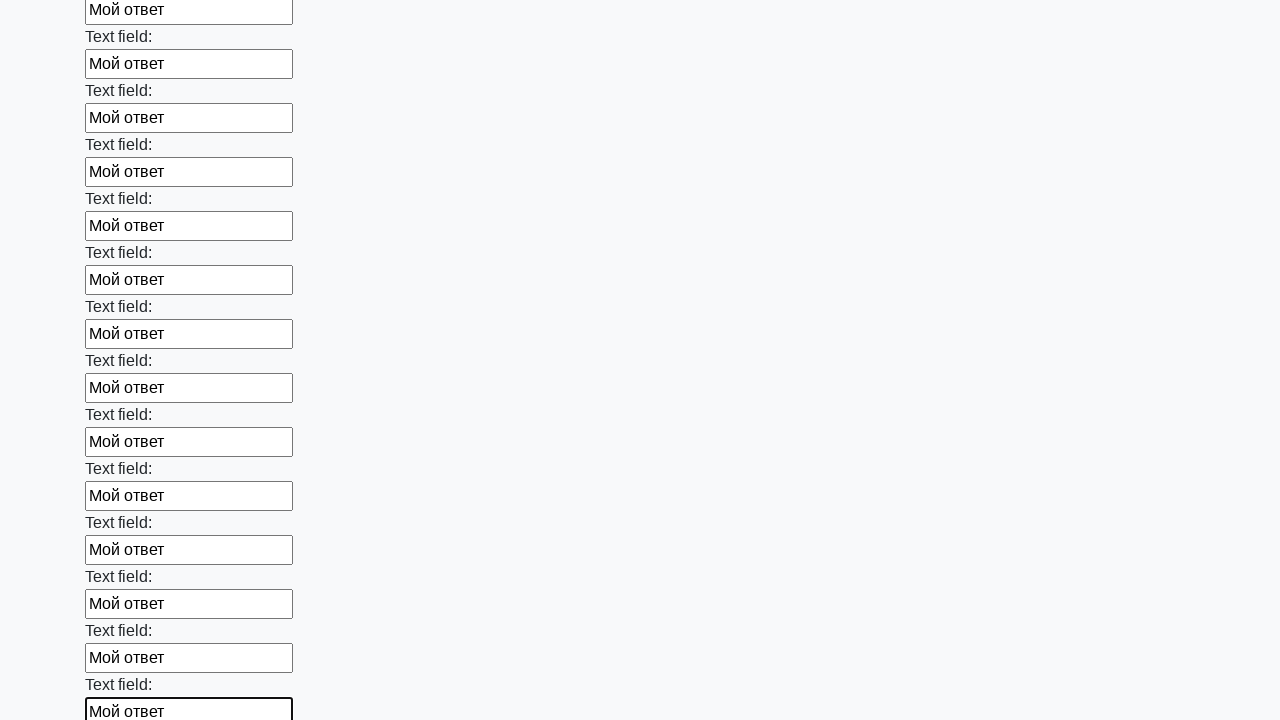

Filled text input field 42 of 100 with 'Мой ответ' on input[type='text'] >> nth=41
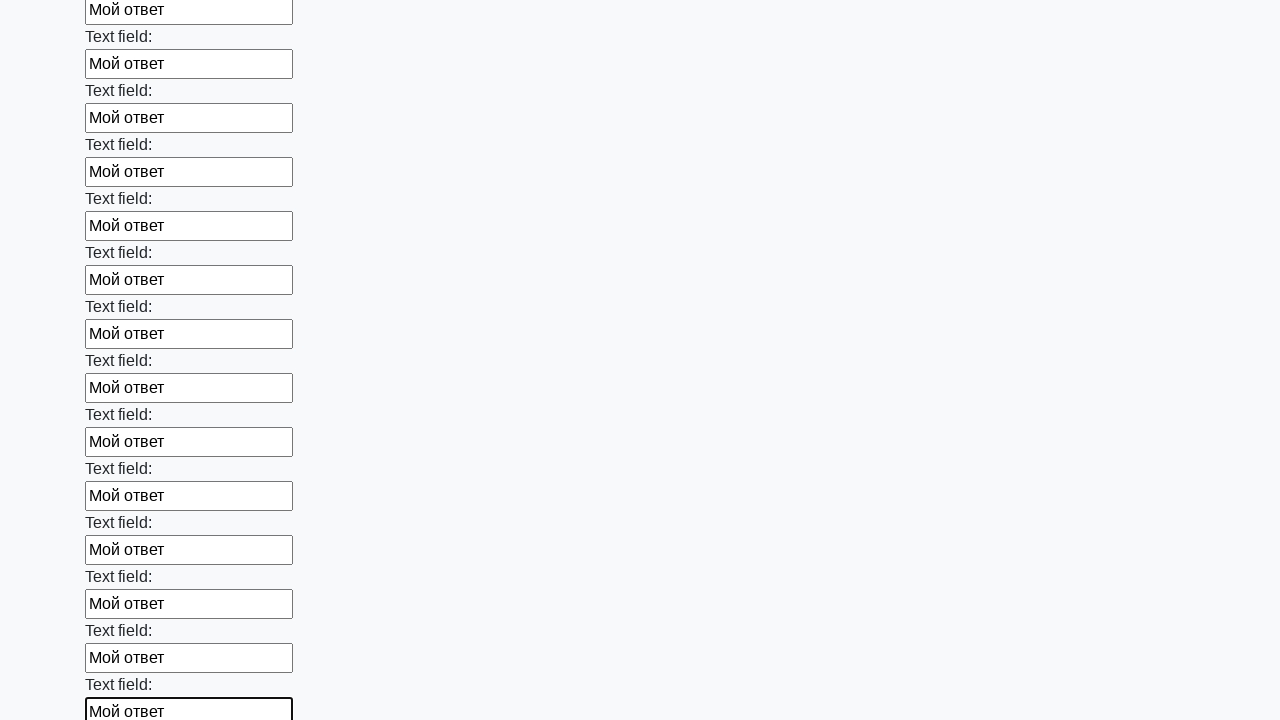

Filled text input field 43 of 100 with 'Мой ответ' on input[type='text'] >> nth=42
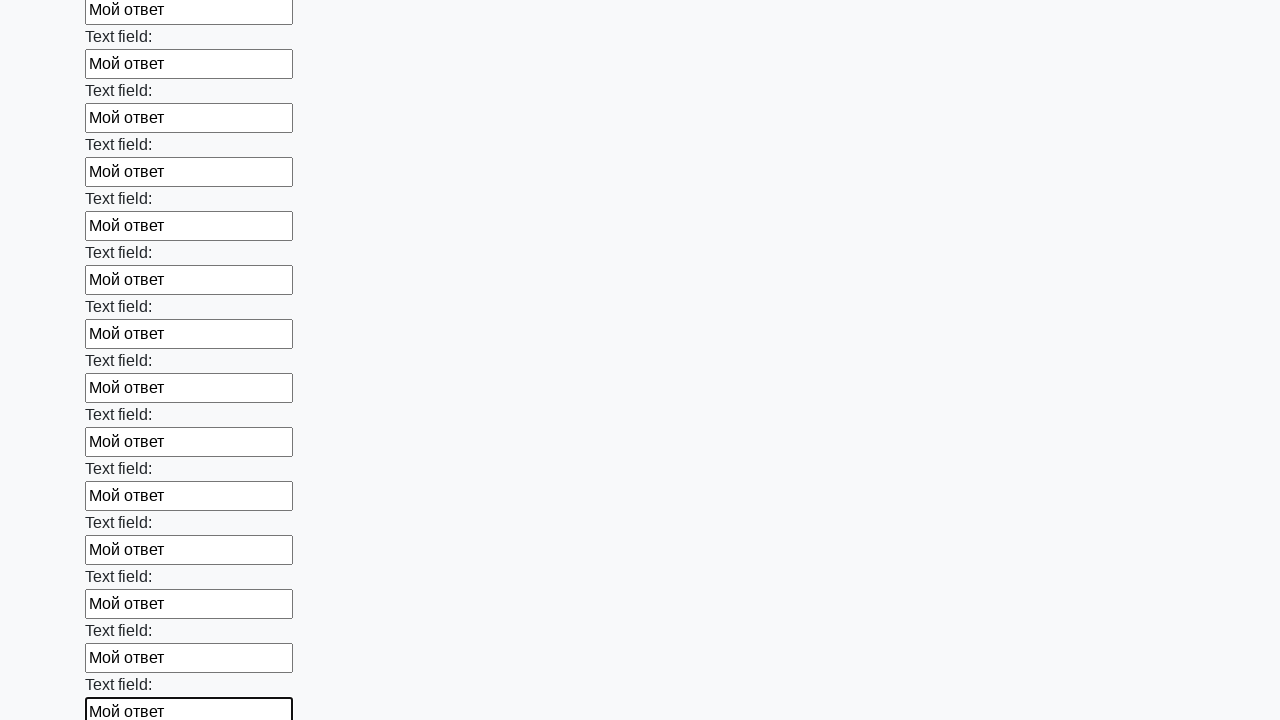

Filled text input field 44 of 100 with 'Мой ответ' on input[type='text'] >> nth=43
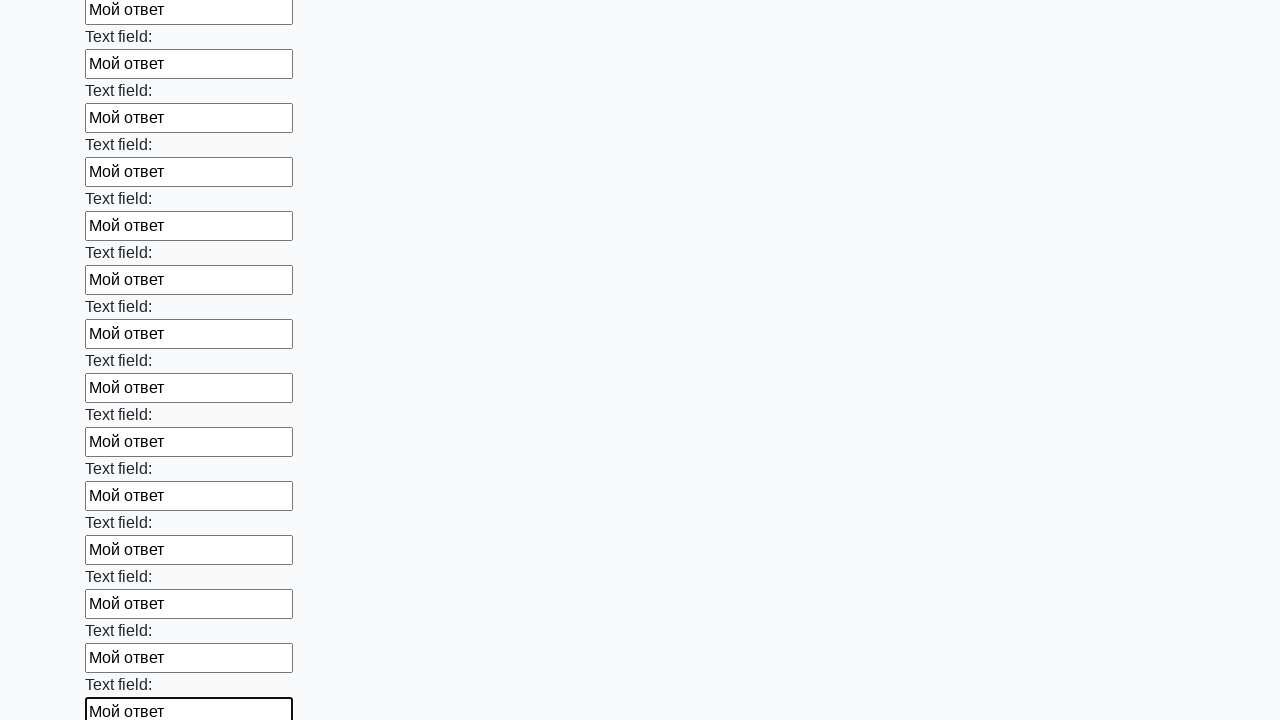

Filled text input field 45 of 100 with 'Мой ответ' on input[type='text'] >> nth=44
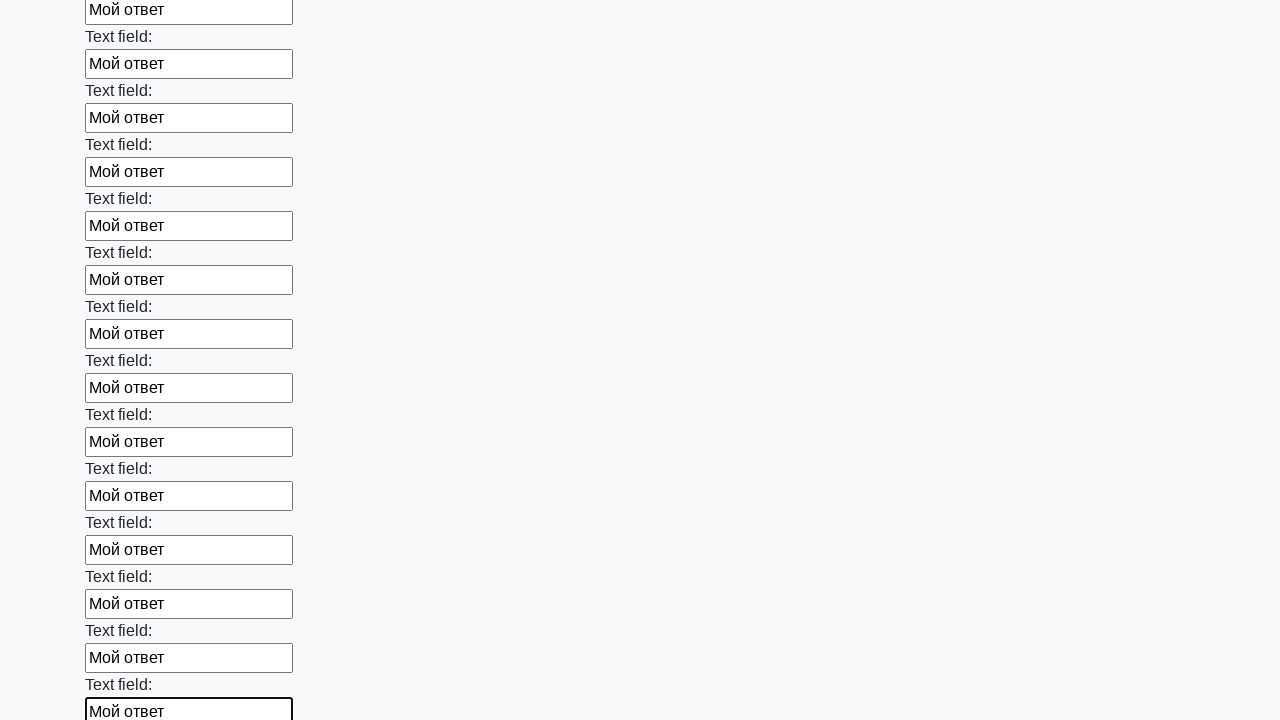

Filled text input field 46 of 100 with 'Мой ответ' on input[type='text'] >> nth=45
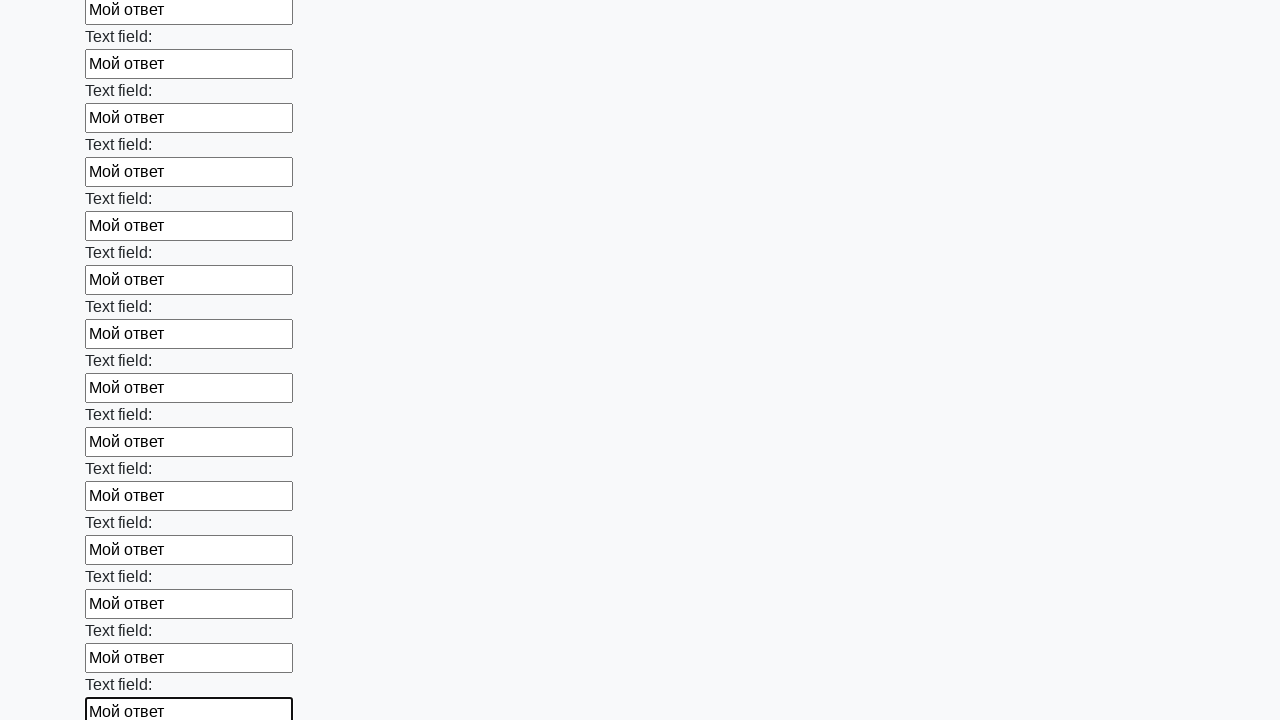

Filled text input field 47 of 100 with 'Мой ответ' on input[type='text'] >> nth=46
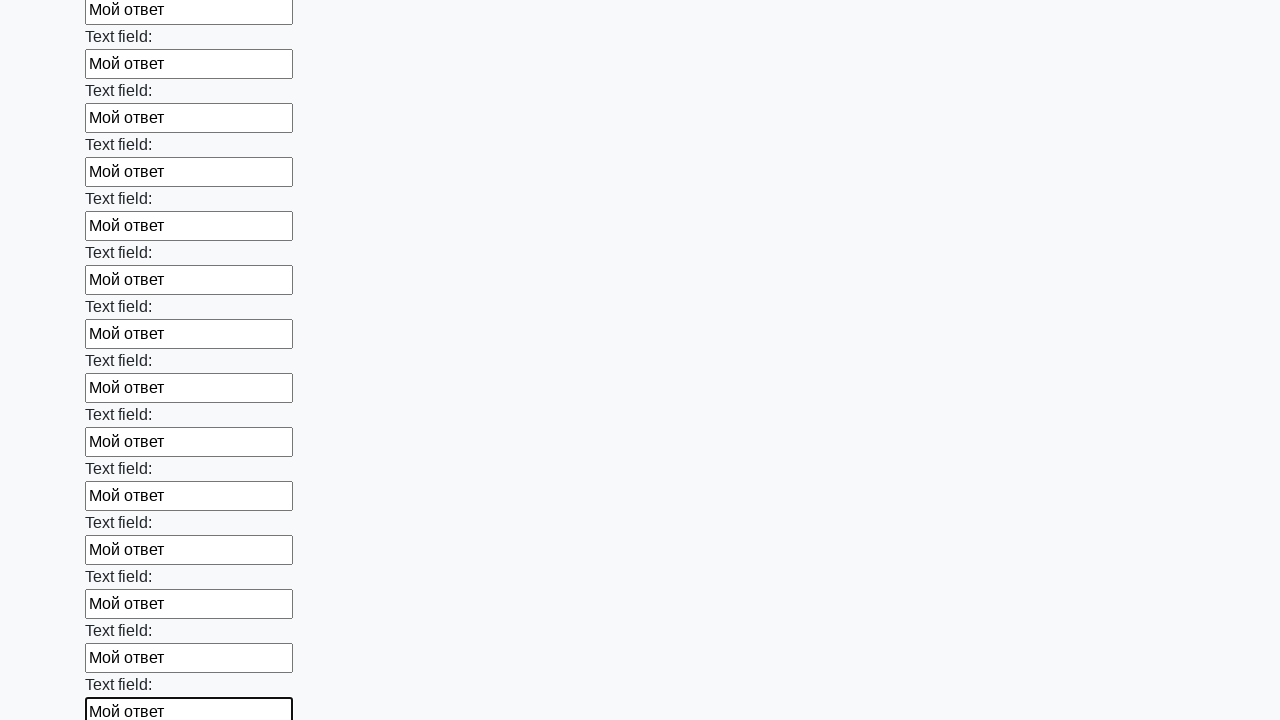

Filled text input field 48 of 100 with 'Мой ответ' on input[type='text'] >> nth=47
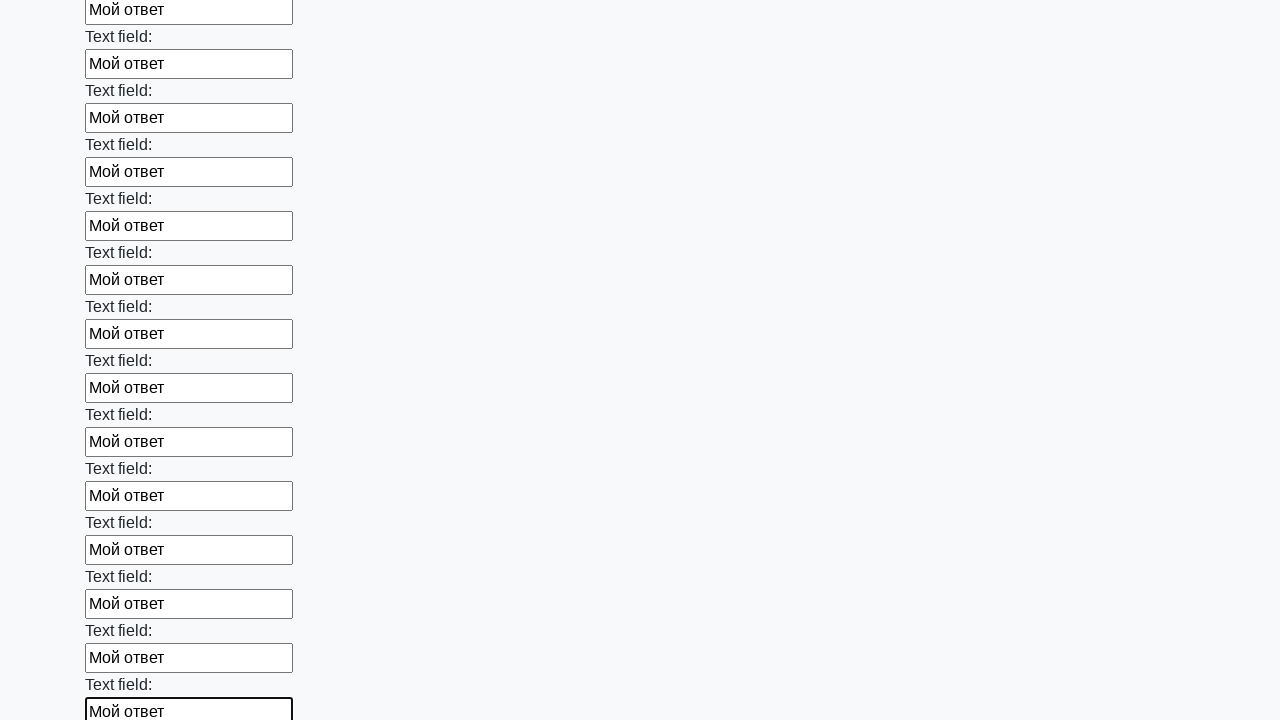

Filled text input field 49 of 100 with 'Мой ответ' on input[type='text'] >> nth=48
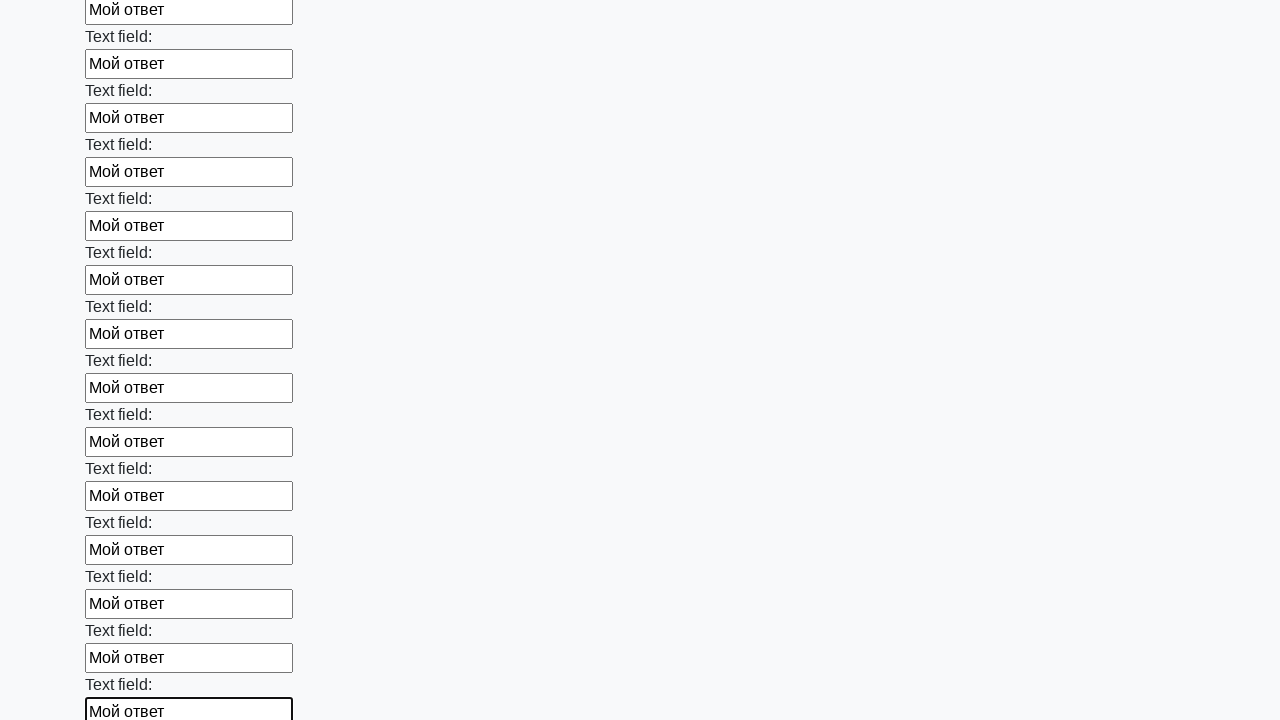

Filled text input field 50 of 100 with 'Мой ответ' on input[type='text'] >> nth=49
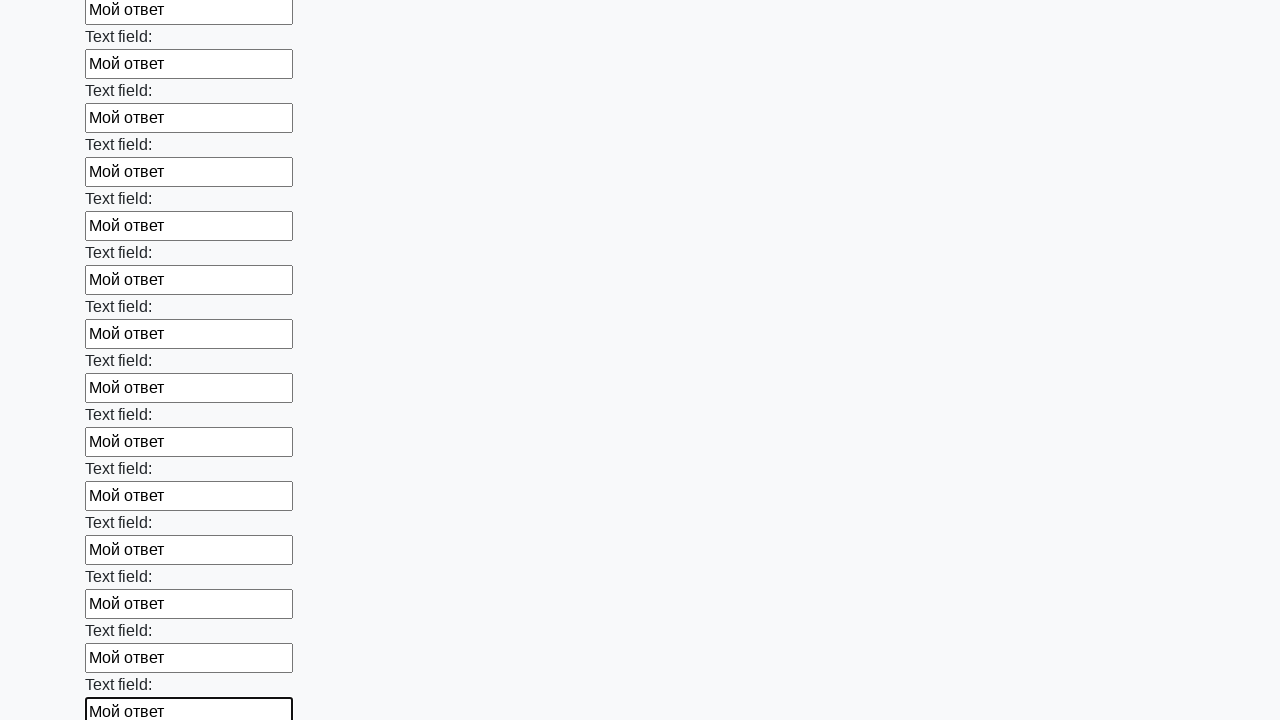

Filled text input field 51 of 100 with 'Мой ответ' on input[type='text'] >> nth=50
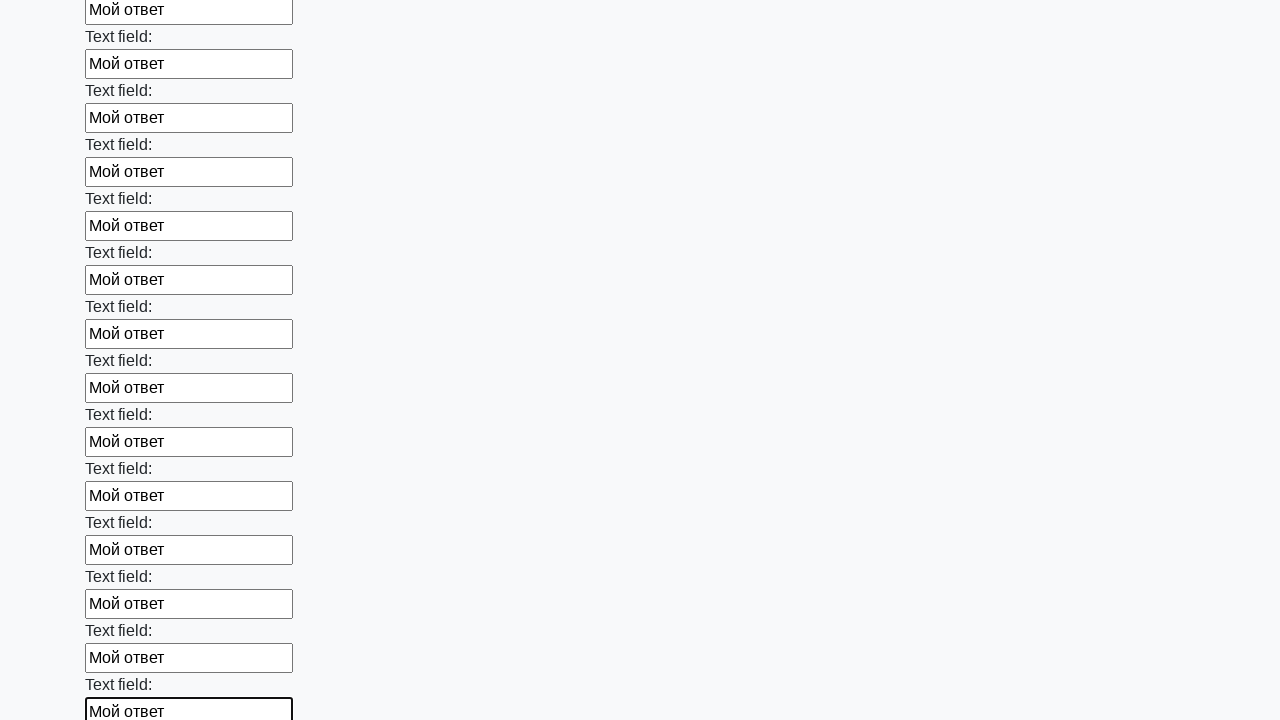

Filled text input field 52 of 100 with 'Мой ответ' on input[type='text'] >> nth=51
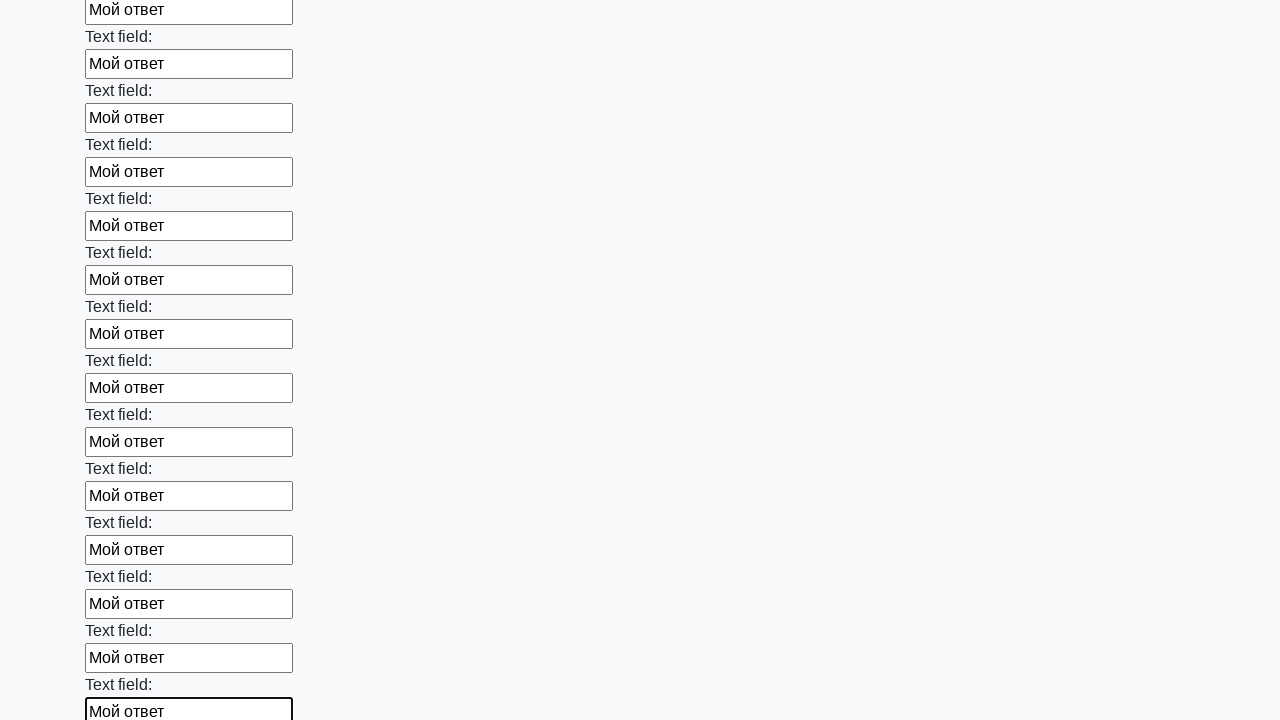

Filled text input field 53 of 100 with 'Мой ответ' on input[type='text'] >> nth=52
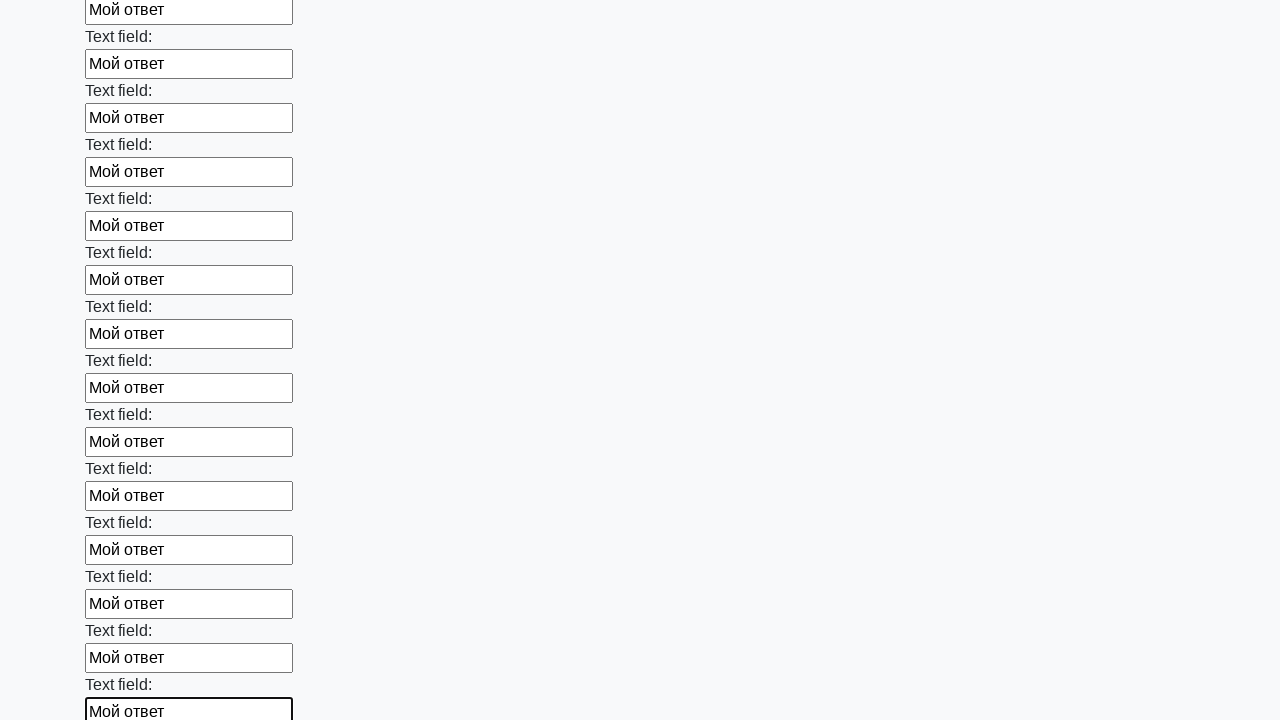

Filled text input field 54 of 100 with 'Мой ответ' on input[type='text'] >> nth=53
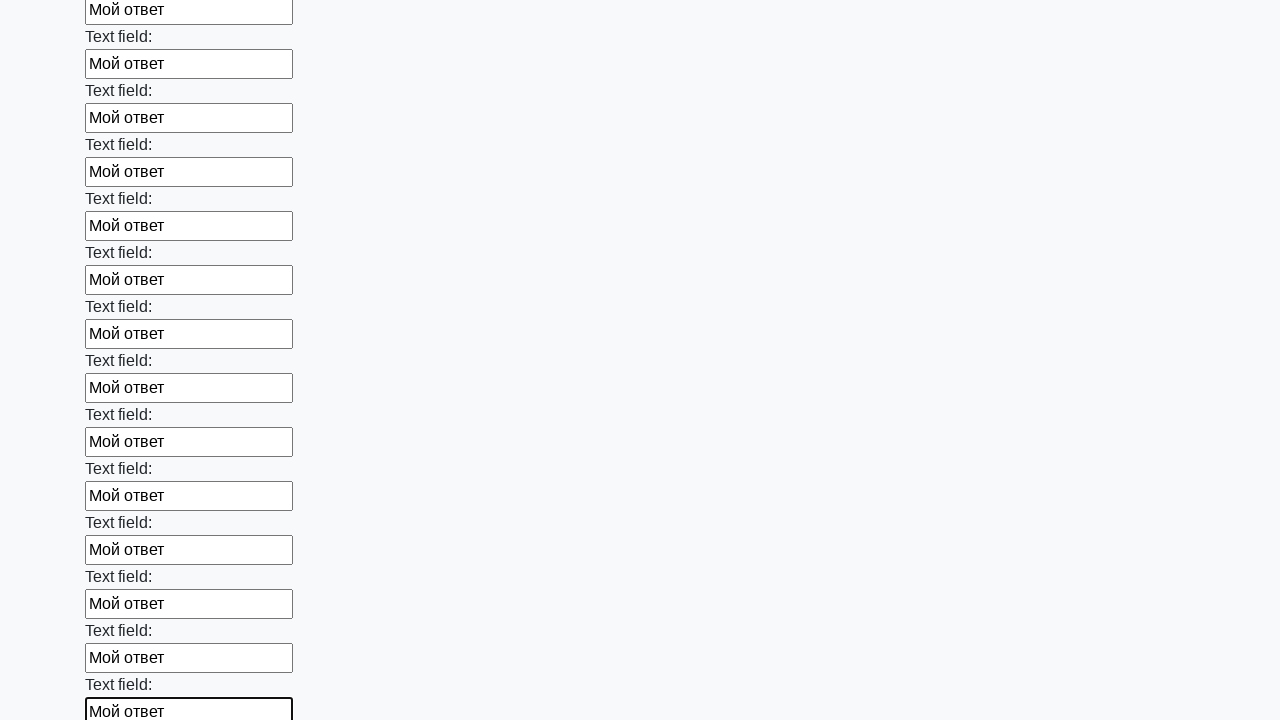

Filled text input field 55 of 100 with 'Мой ответ' on input[type='text'] >> nth=54
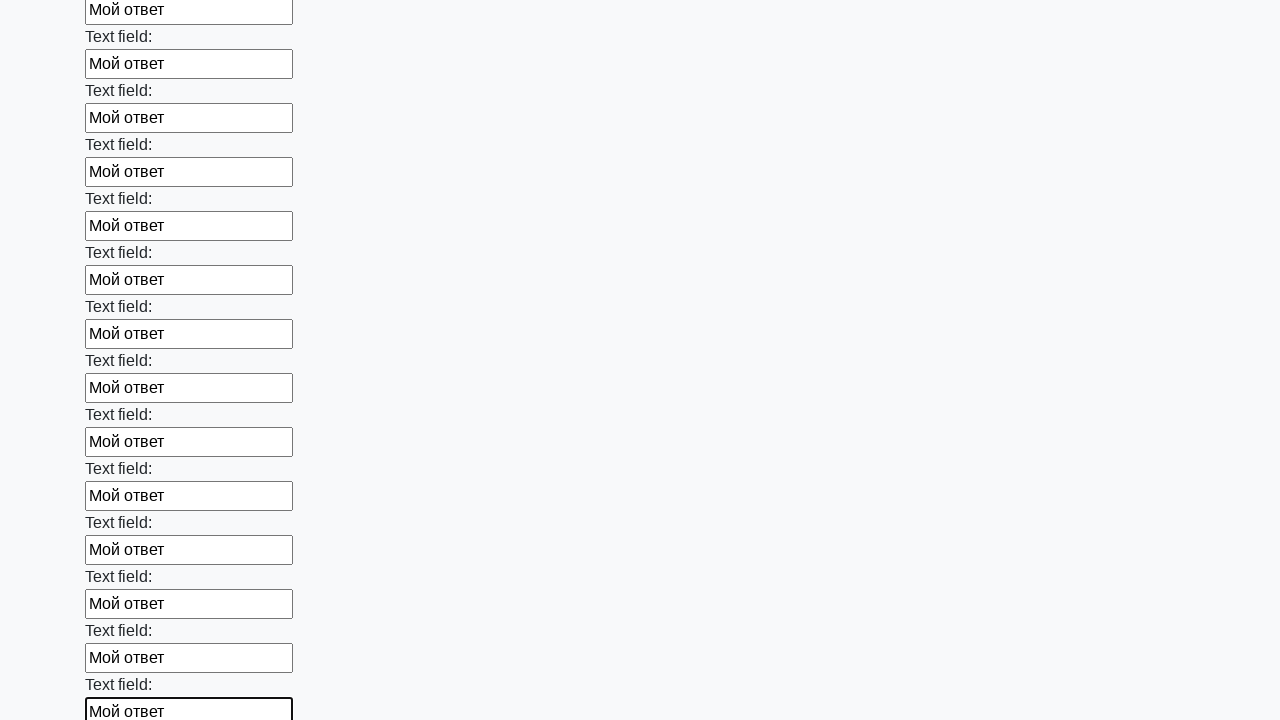

Filled text input field 56 of 100 with 'Мой ответ' on input[type='text'] >> nth=55
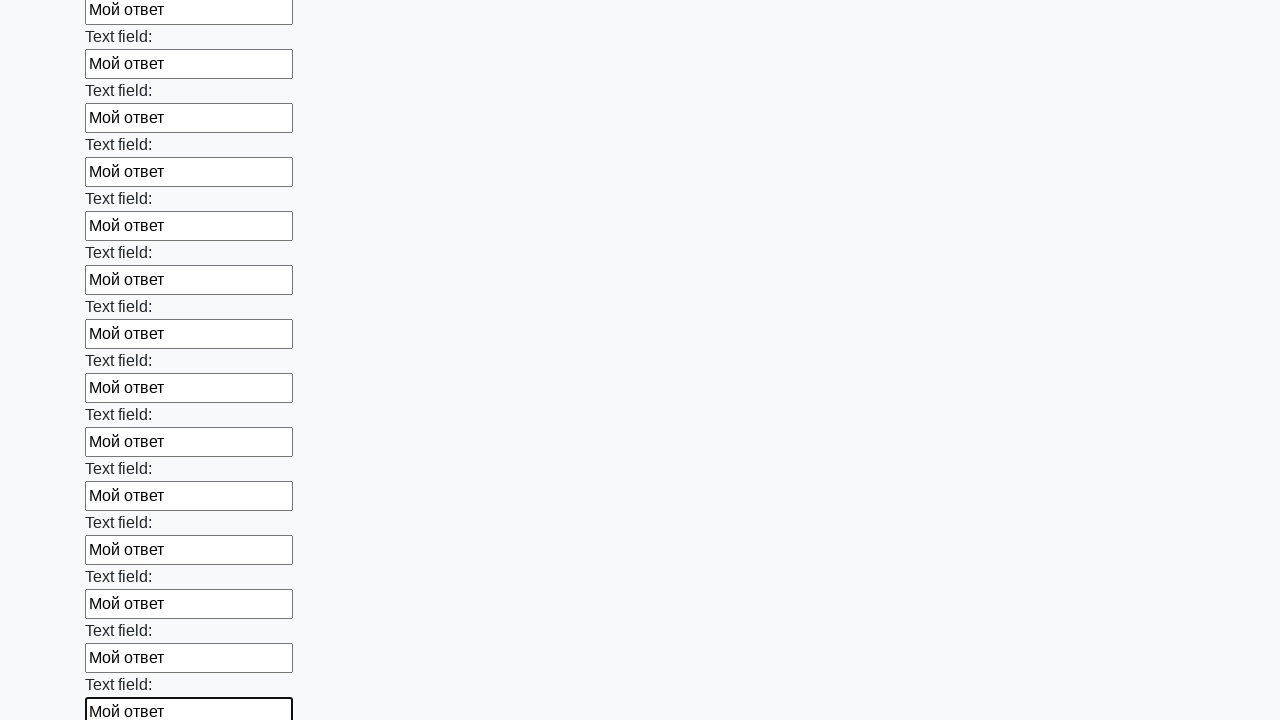

Filled text input field 57 of 100 with 'Мой ответ' on input[type='text'] >> nth=56
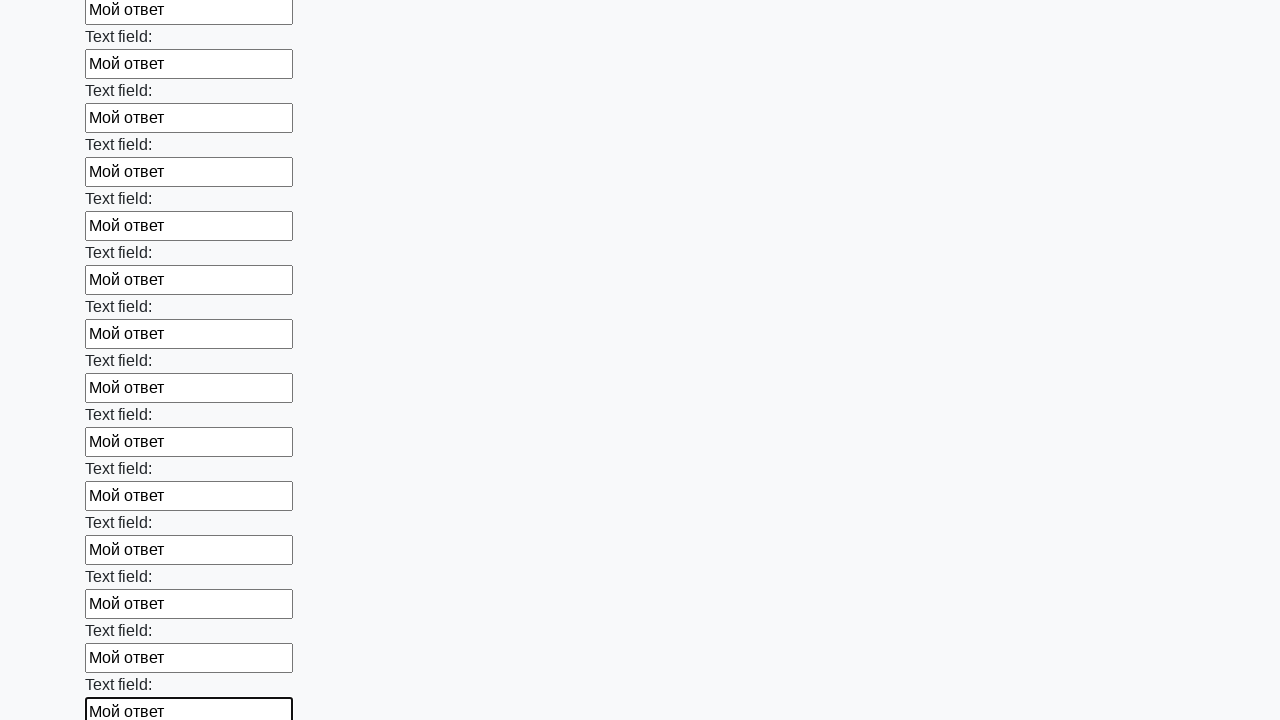

Filled text input field 58 of 100 with 'Мой ответ' on input[type='text'] >> nth=57
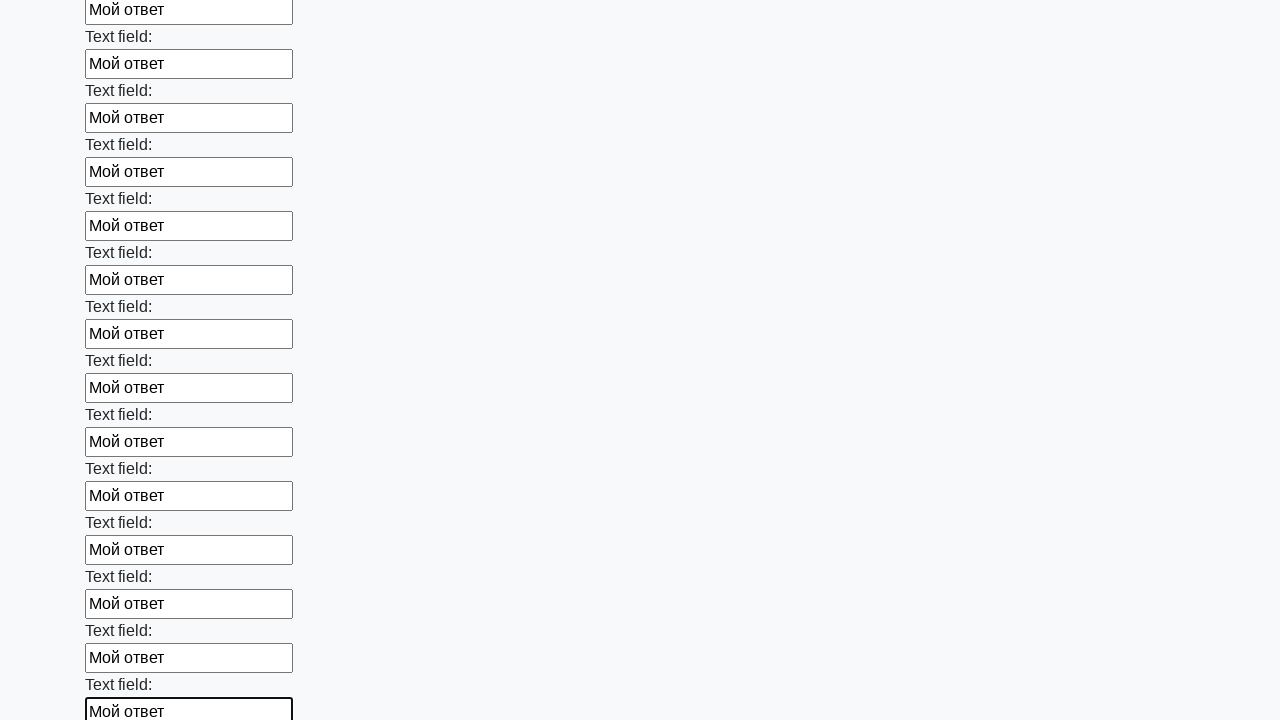

Filled text input field 59 of 100 with 'Мой ответ' on input[type='text'] >> nth=58
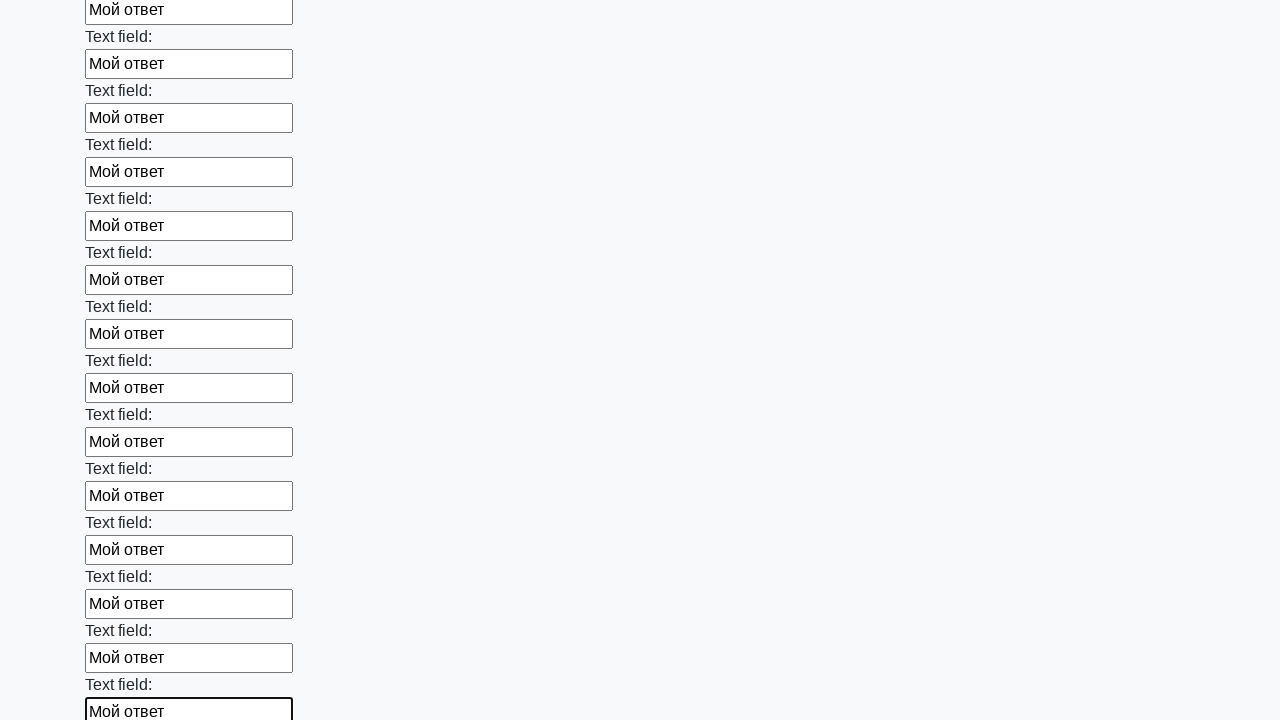

Filled text input field 60 of 100 with 'Мой ответ' on input[type='text'] >> nth=59
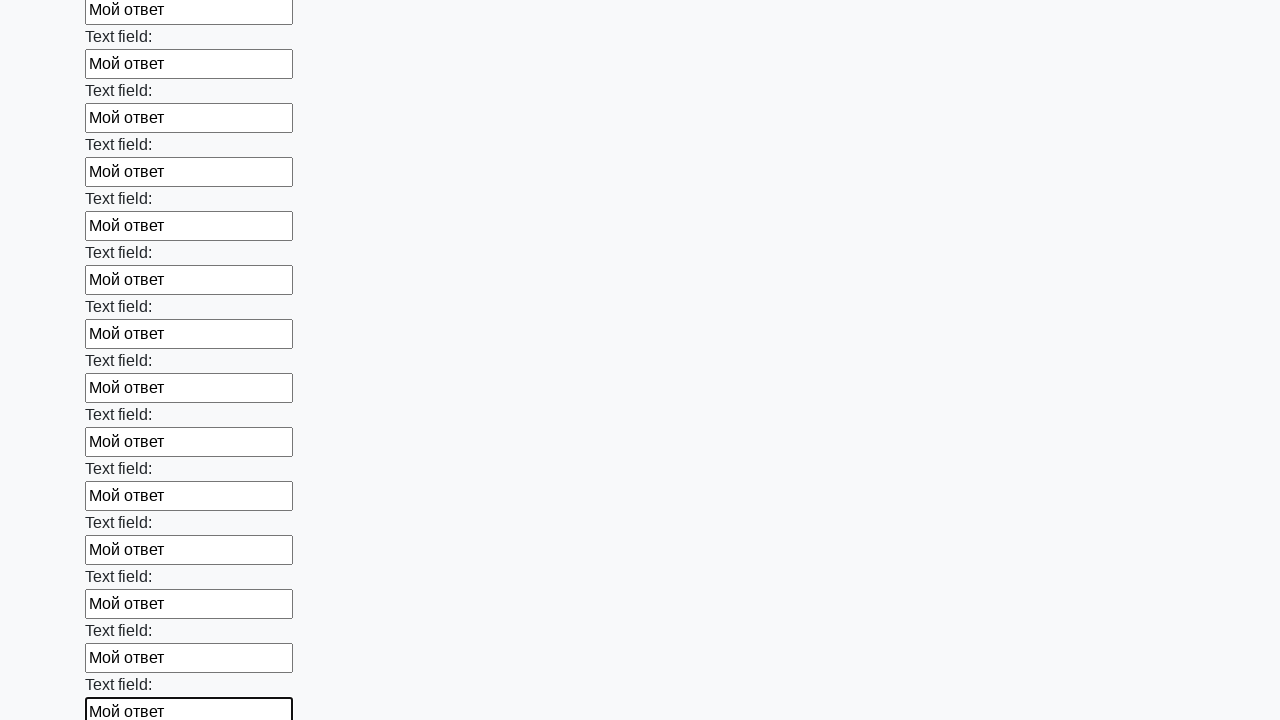

Filled text input field 61 of 100 with 'Мой ответ' on input[type='text'] >> nth=60
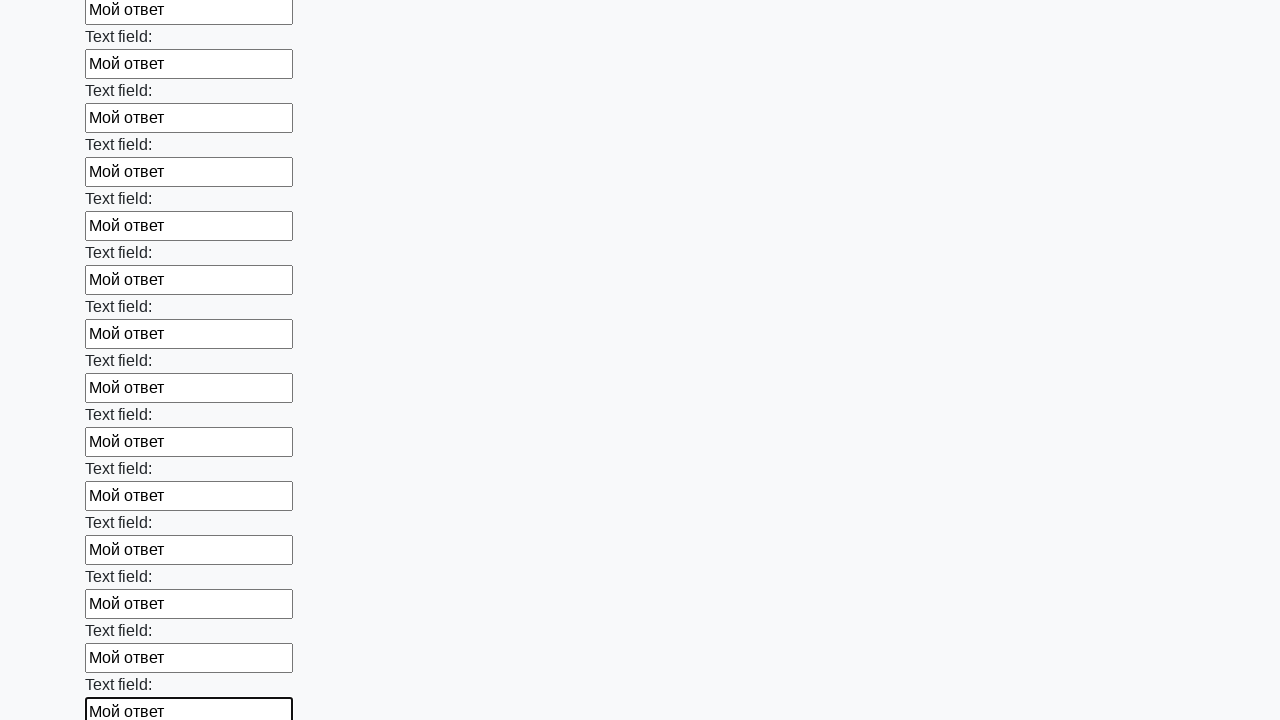

Filled text input field 62 of 100 with 'Мой ответ' on input[type='text'] >> nth=61
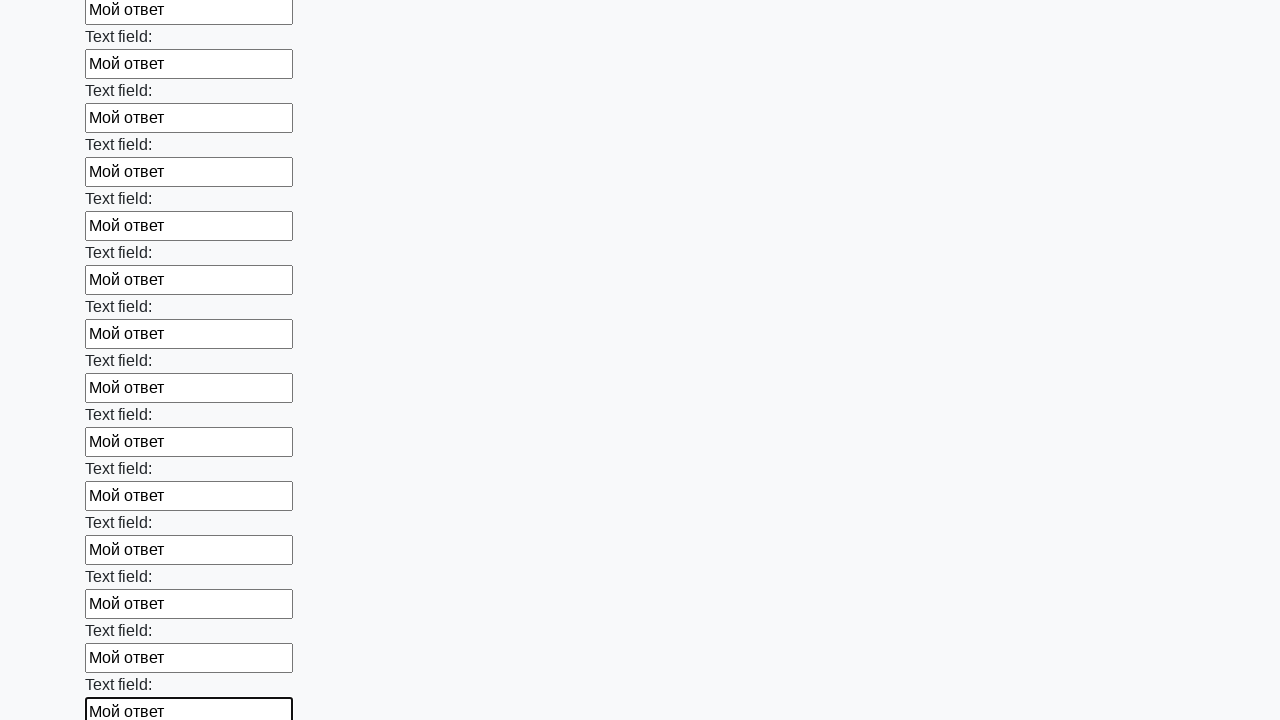

Filled text input field 63 of 100 with 'Мой ответ' on input[type='text'] >> nth=62
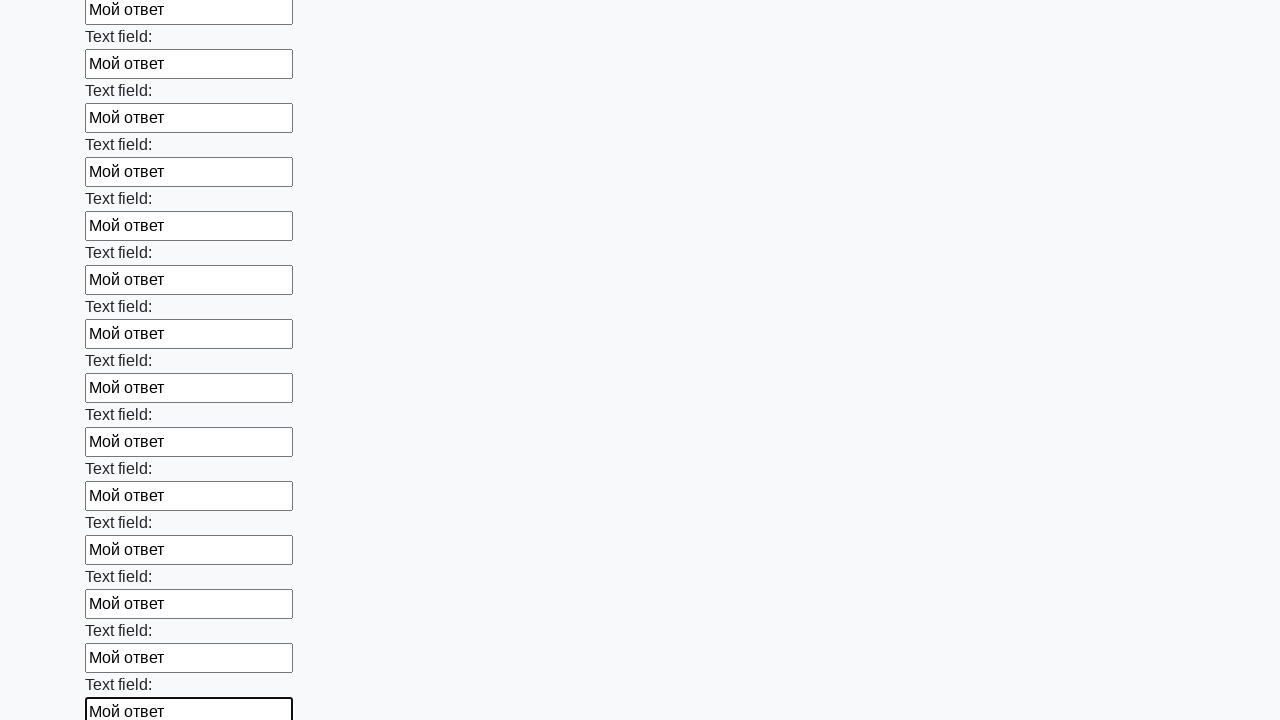

Filled text input field 64 of 100 with 'Мой ответ' on input[type='text'] >> nth=63
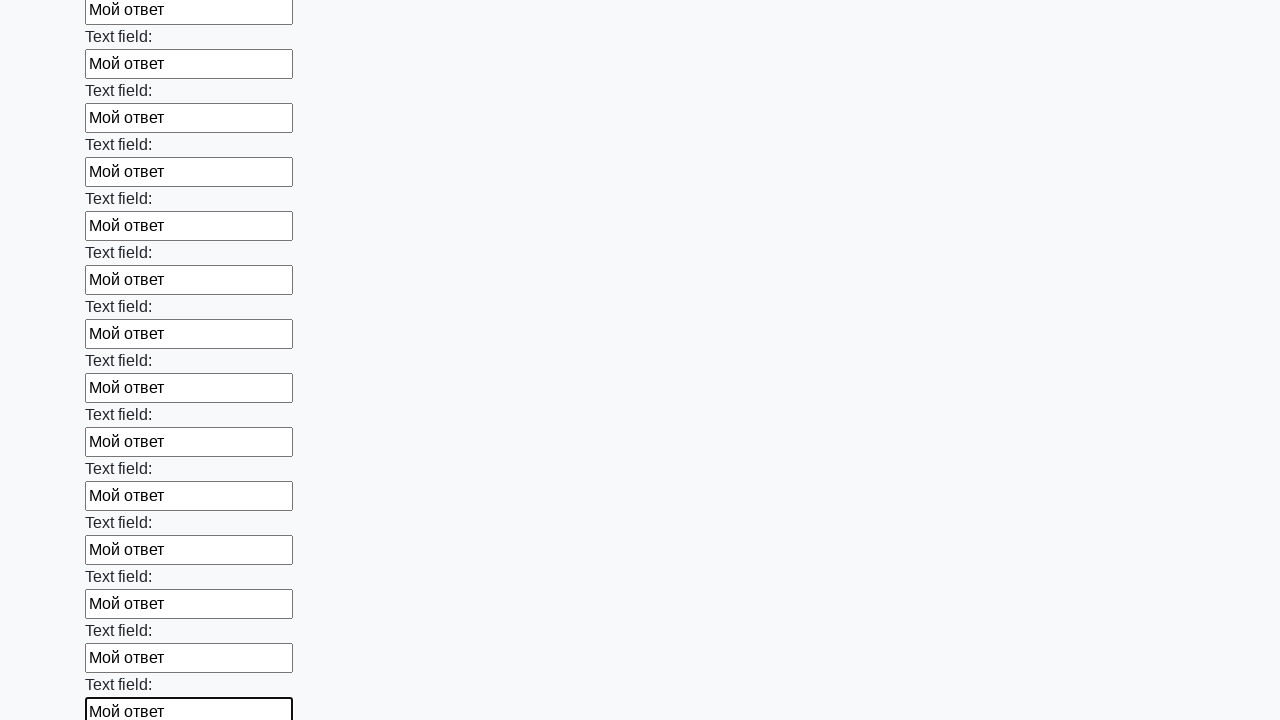

Filled text input field 65 of 100 with 'Мой ответ' on input[type='text'] >> nth=64
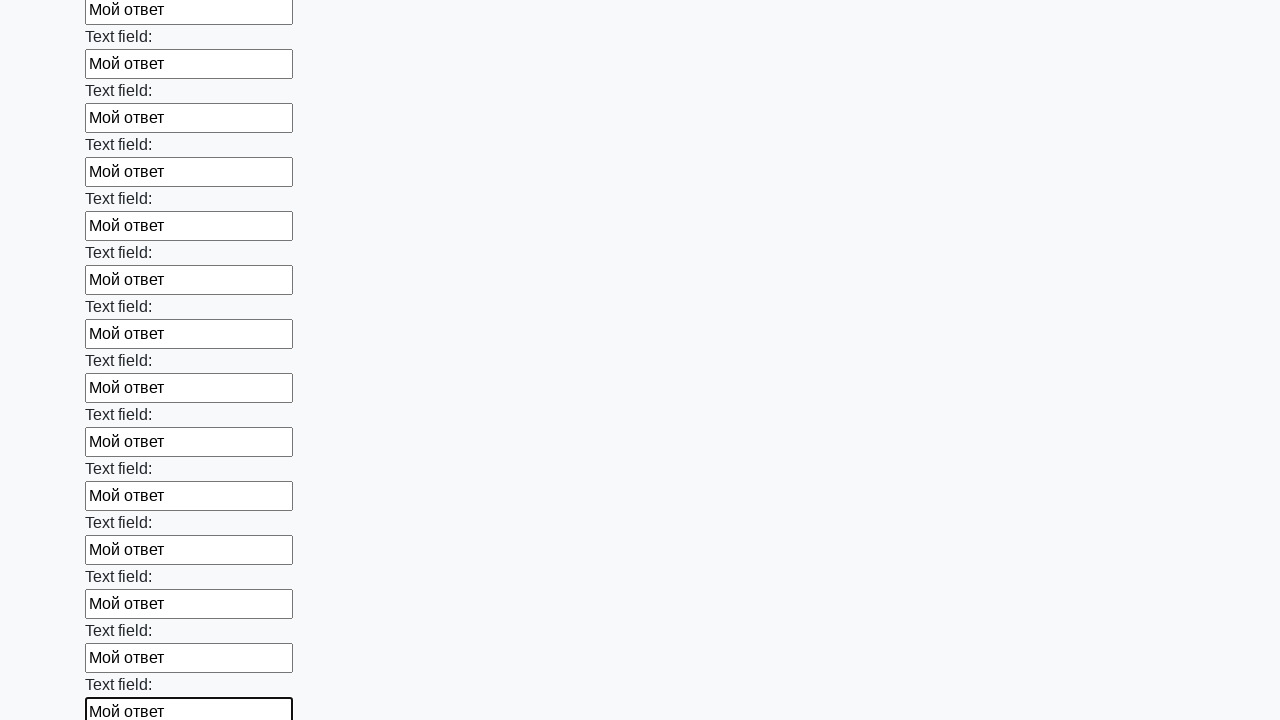

Filled text input field 66 of 100 with 'Мой ответ' on input[type='text'] >> nth=65
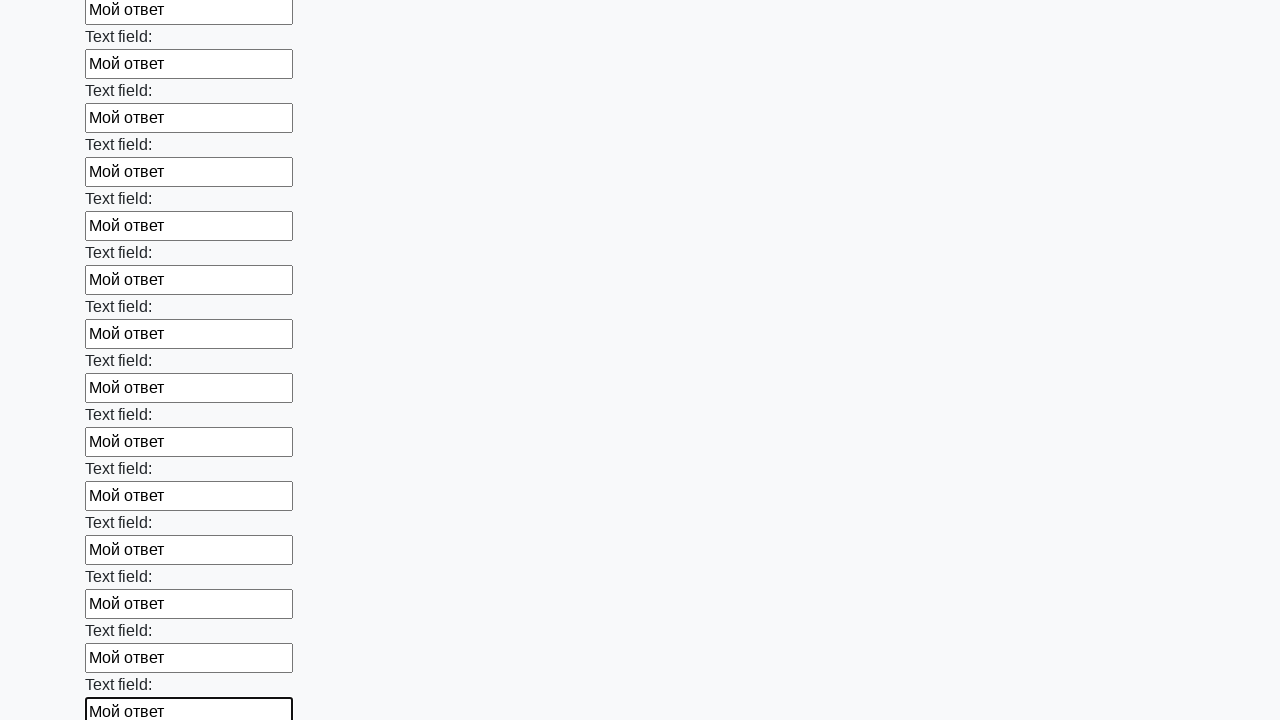

Filled text input field 67 of 100 with 'Мой ответ' on input[type='text'] >> nth=66
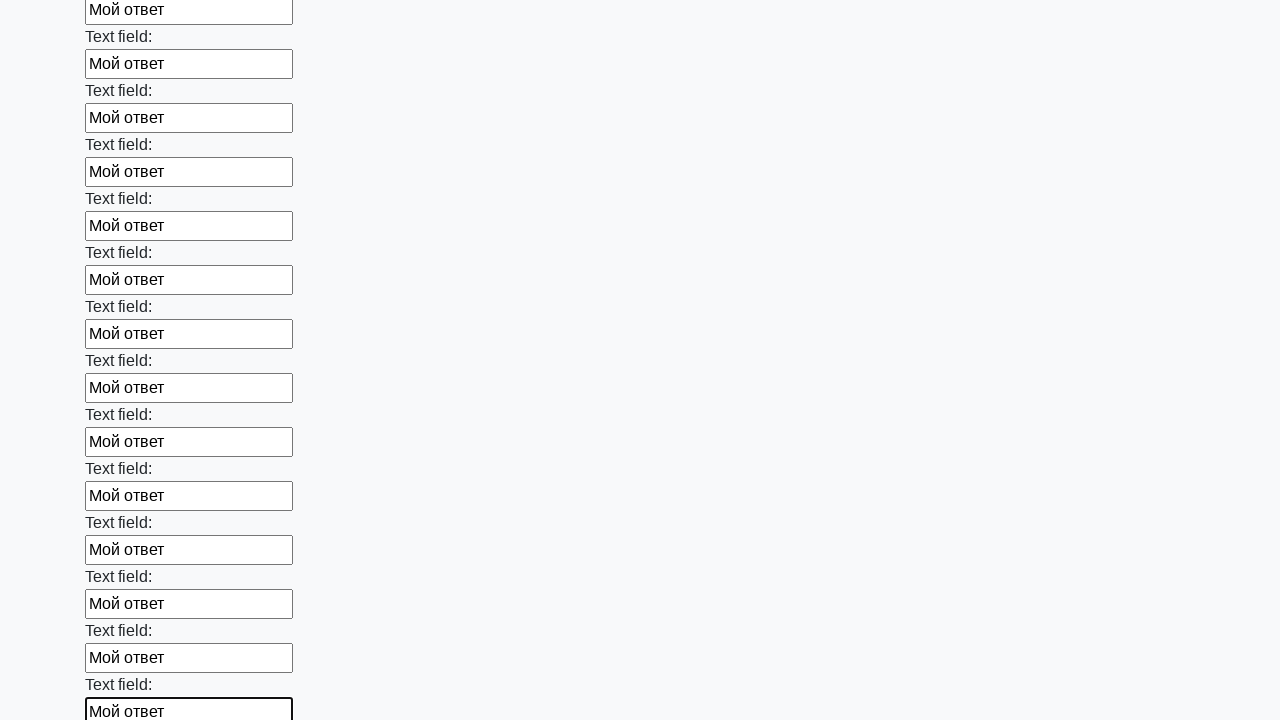

Filled text input field 68 of 100 with 'Мой ответ' on input[type='text'] >> nth=67
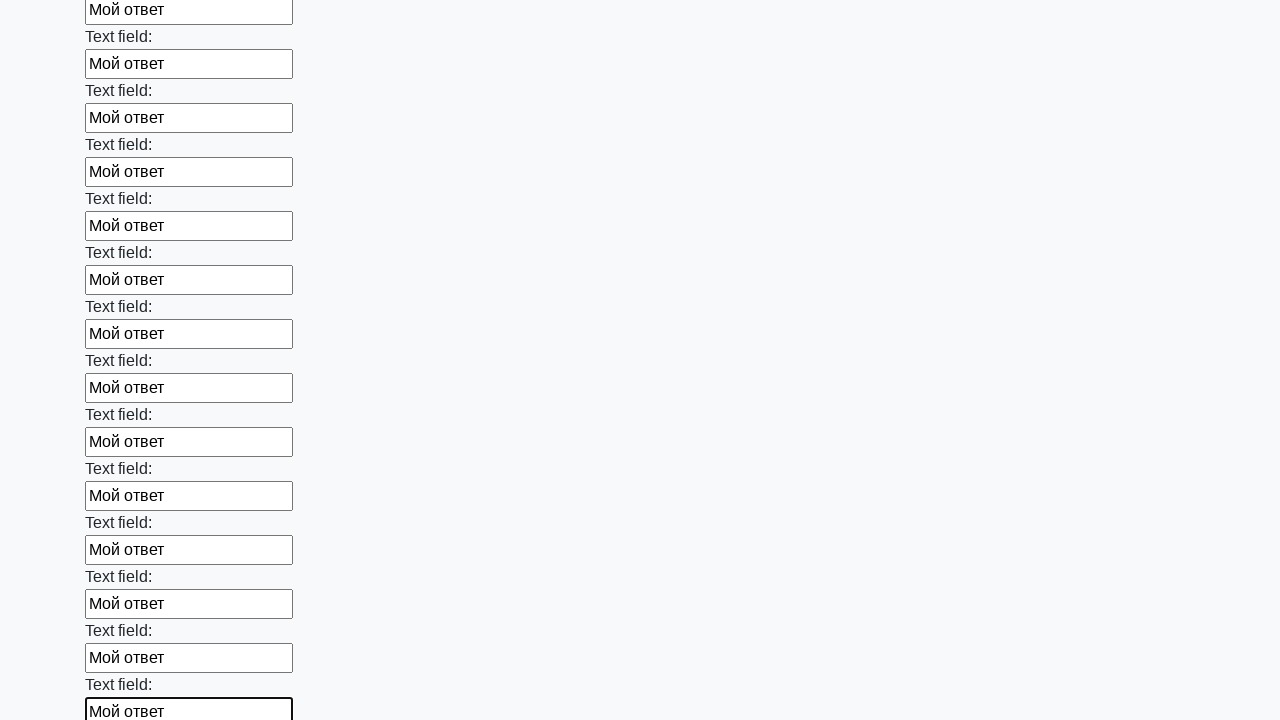

Filled text input field 69 of 100 with 'Мой ответ' on input[type='text'] >> nth=68
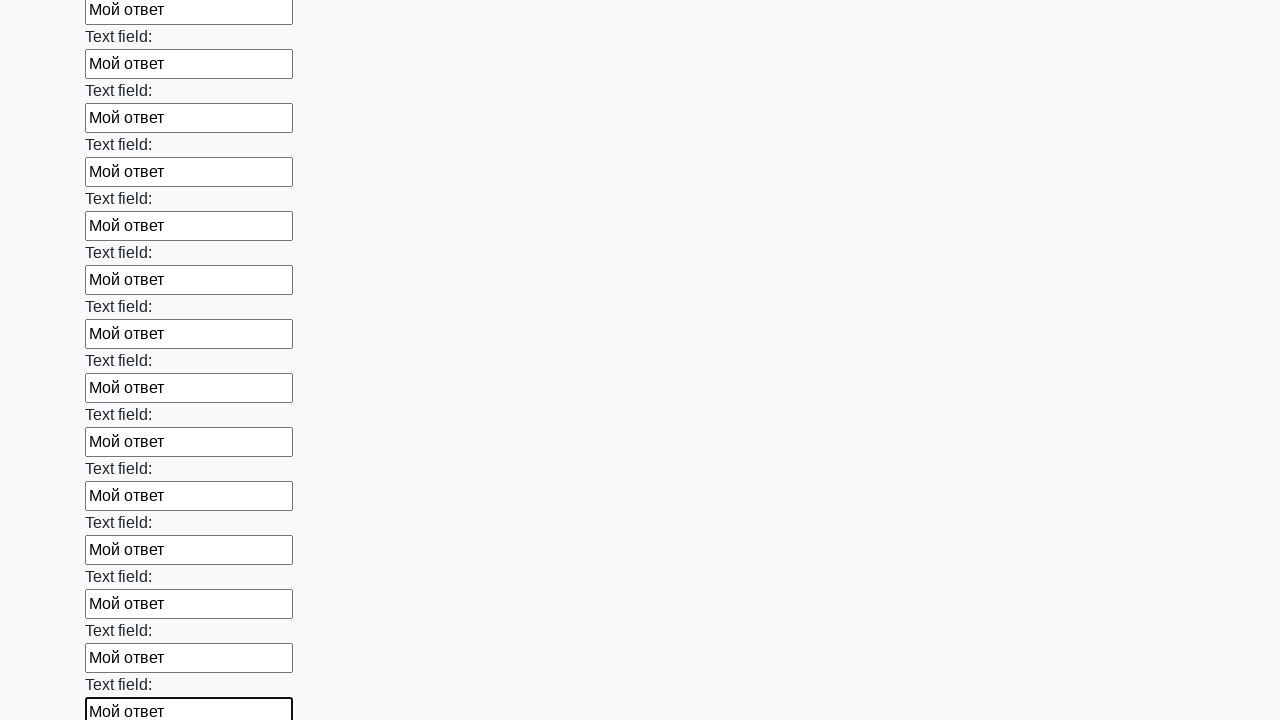

Filled text input field 70 of 100 with 'Мой ответ' on input[type='text'] >> nth=69
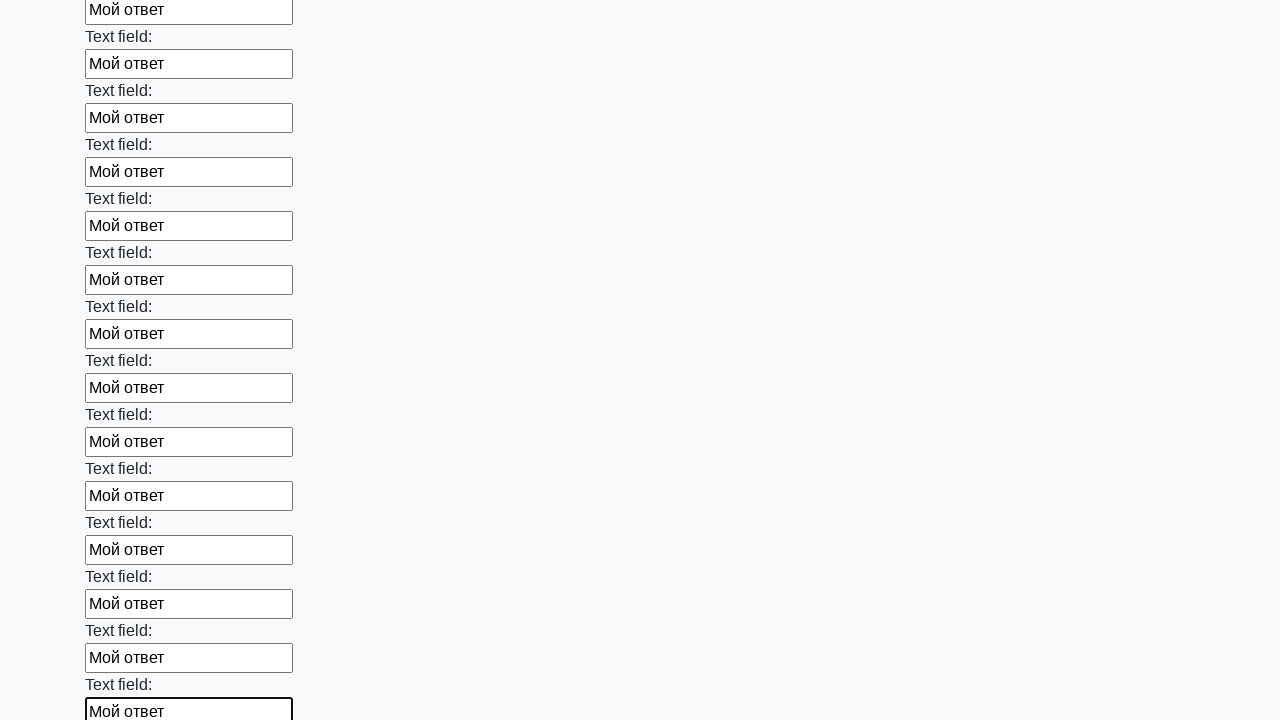

Filled text input field 71 of 100 with 'Мой ответ' on input[type='text'] >> nth=70
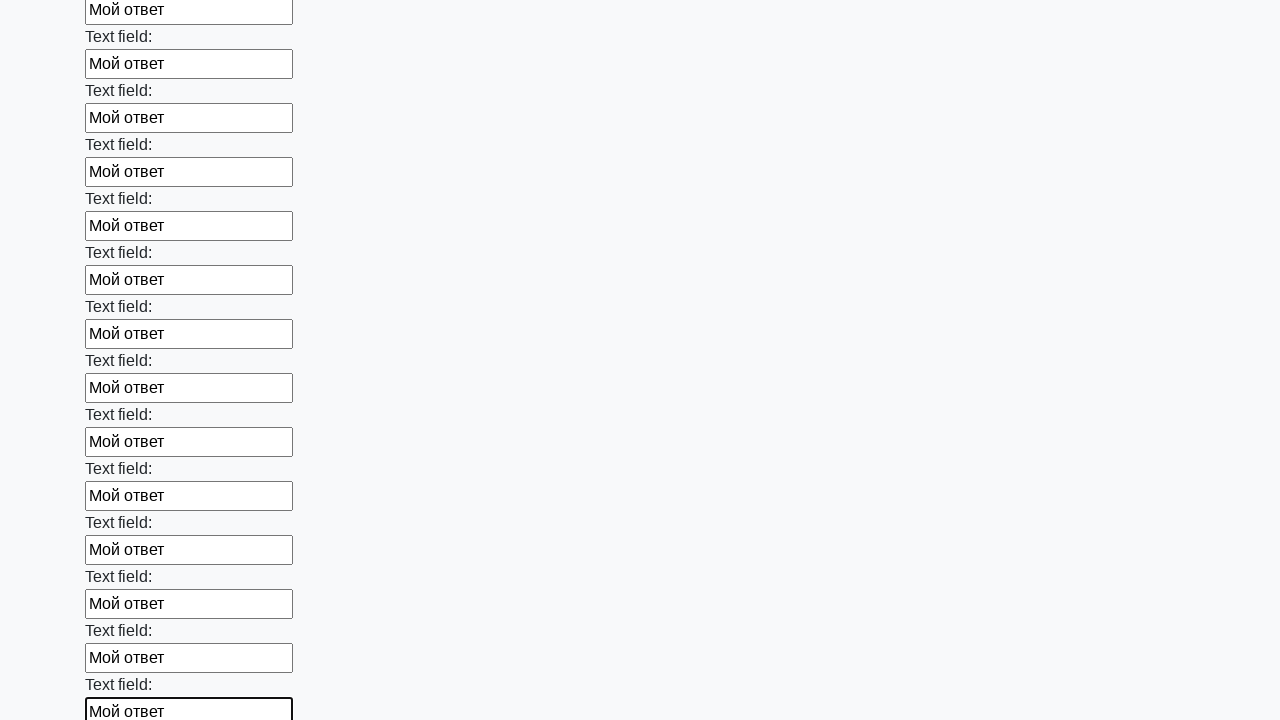

Filled text input field 72 of 100 with 'Мой ответ' on input[type='text'] >> nth=71
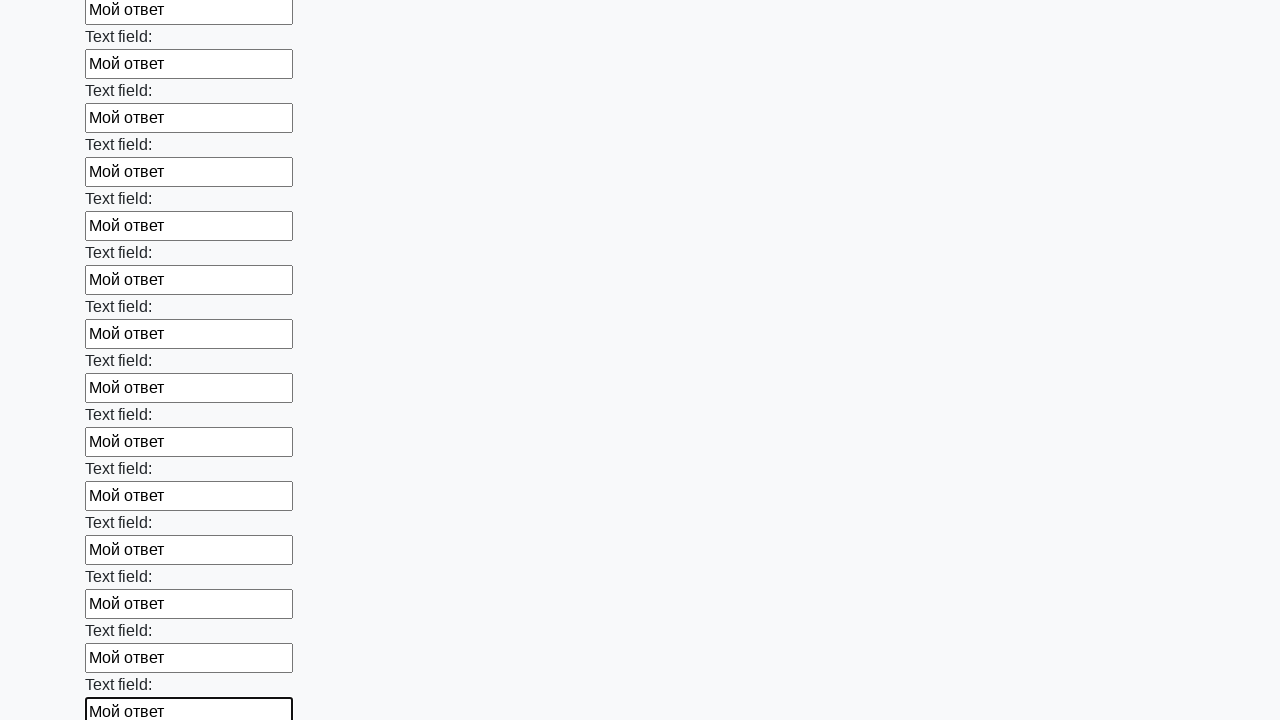

Filled text input field 73 of 100 with 'Мой ответ' on input[type='text'] >> nth=72
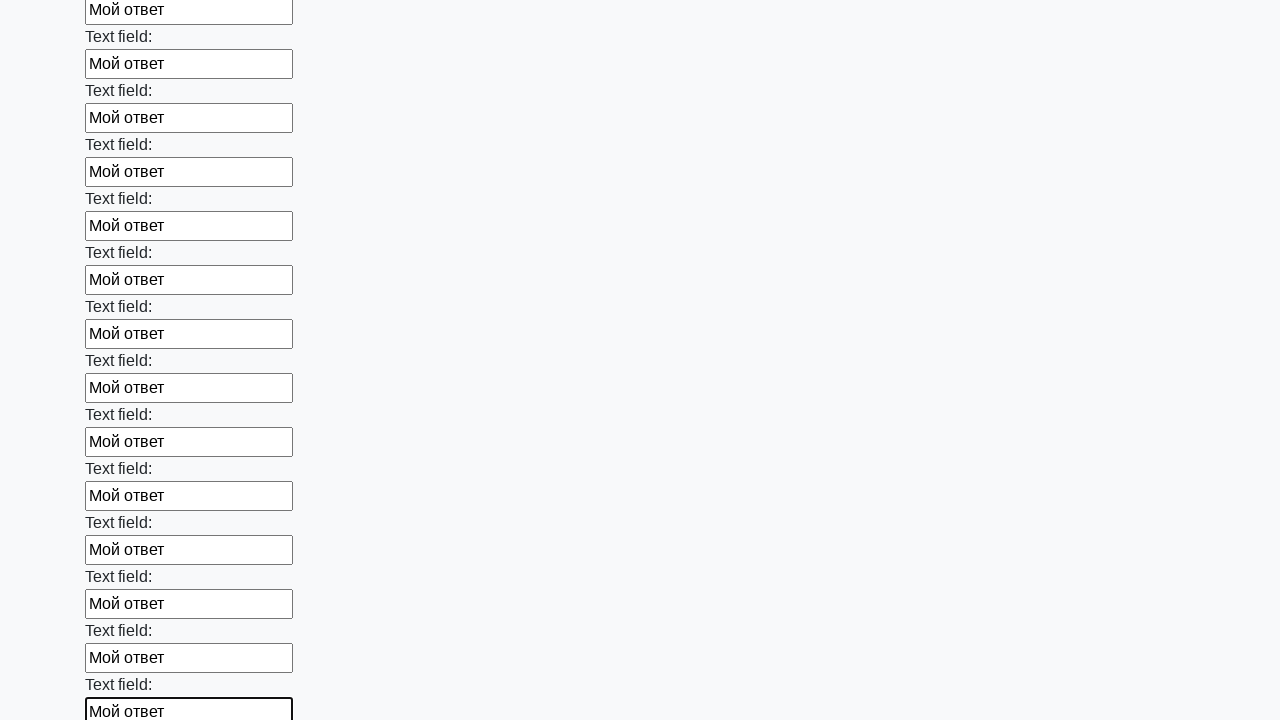

Filled text input field 74 of 100 with 'Мой ответ' on input[type='text'] >> nth=73
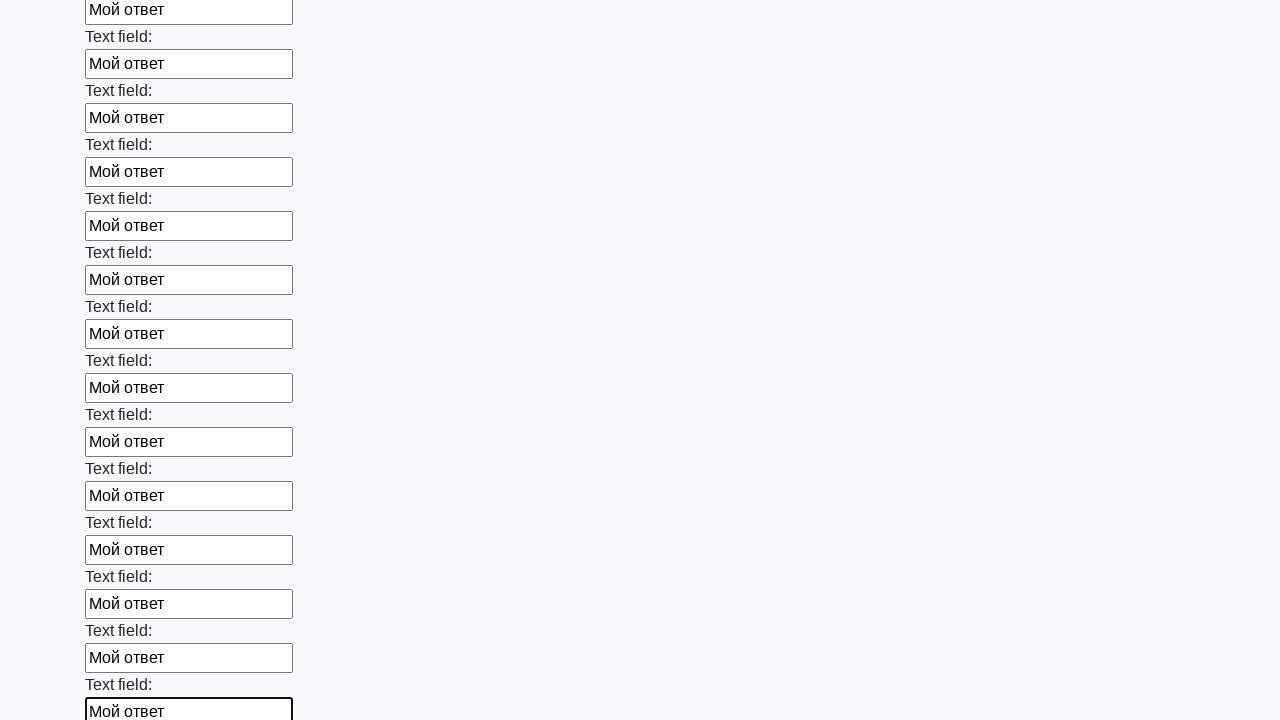

Filled text input field 75 of 100 with 'Мой ответ' on input[type='text'] >> nth=74
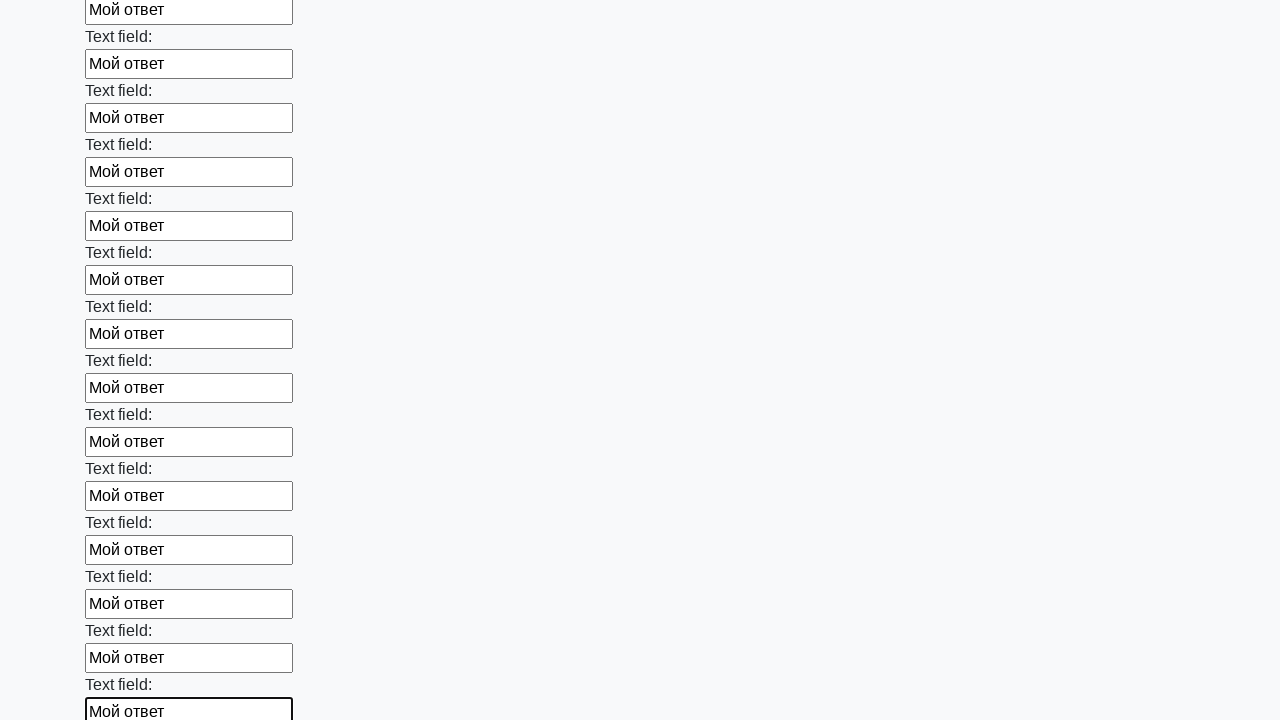

Filled text input field 76 of 100 with 'Мой ответ' on input[type='text'] >> nth=75
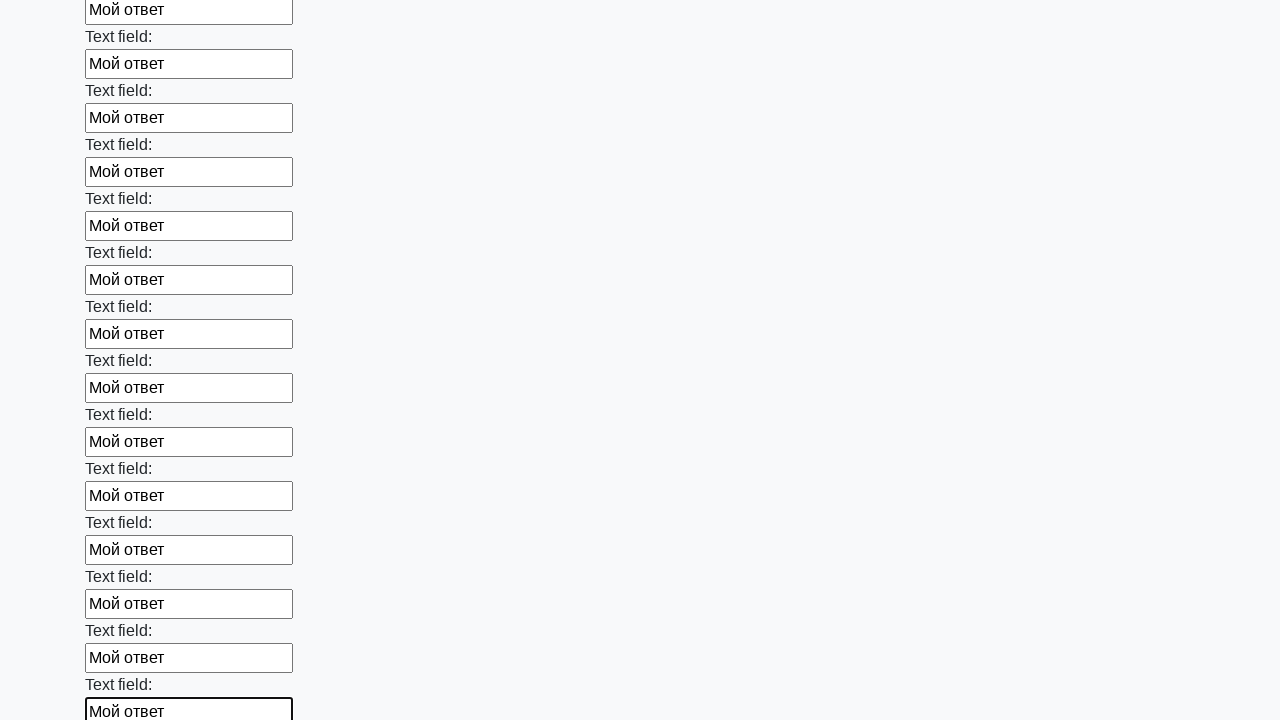

Filled text input field 77 of 100 with 'Мой ответ' on input[type='text'] >> nth=76
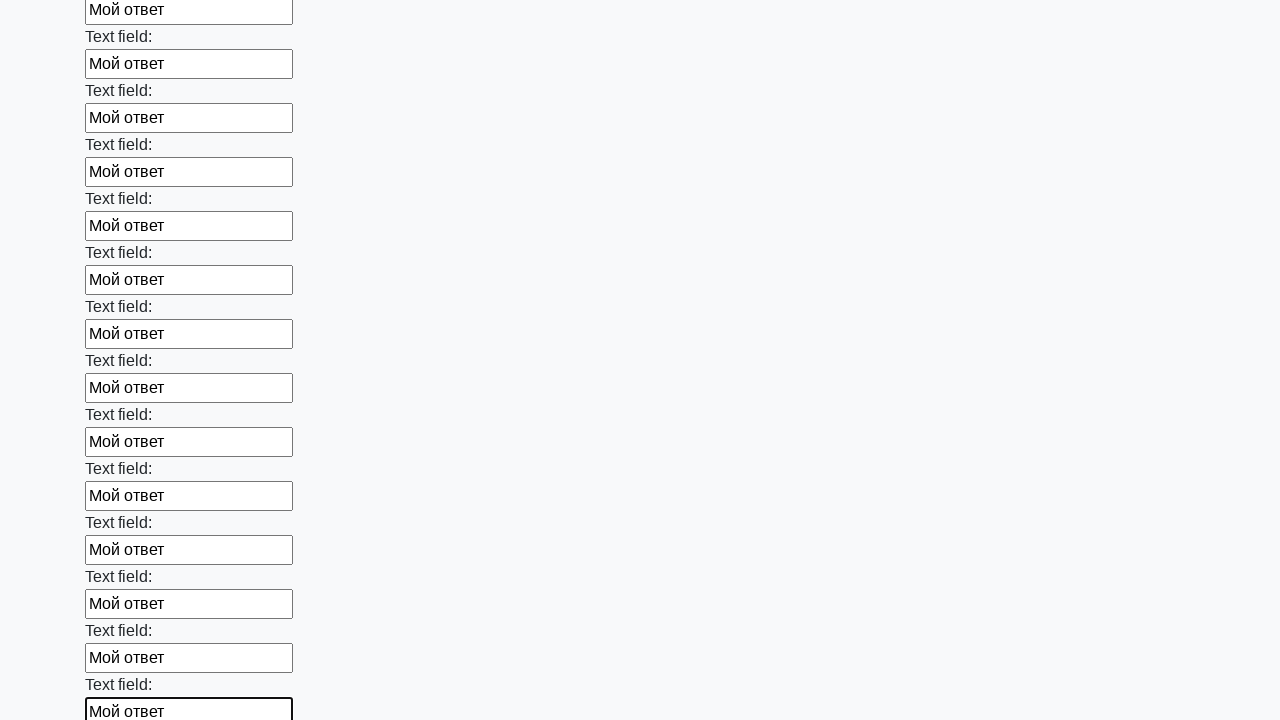

Filled text input field 78 of 100 with 'Мой ответ' on input[type='text'] >> nth=77
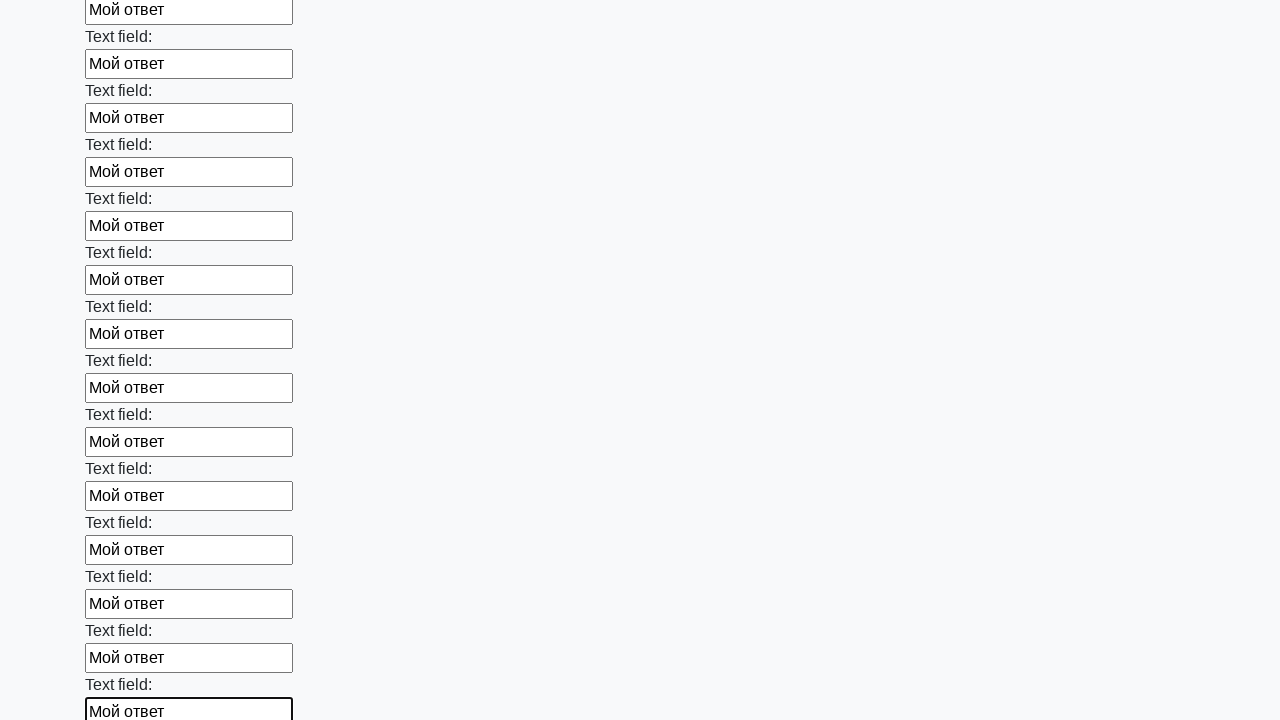

Filled text input field 79 of 100 with 'Мой ответ' on input[type='text'] >> nth=78
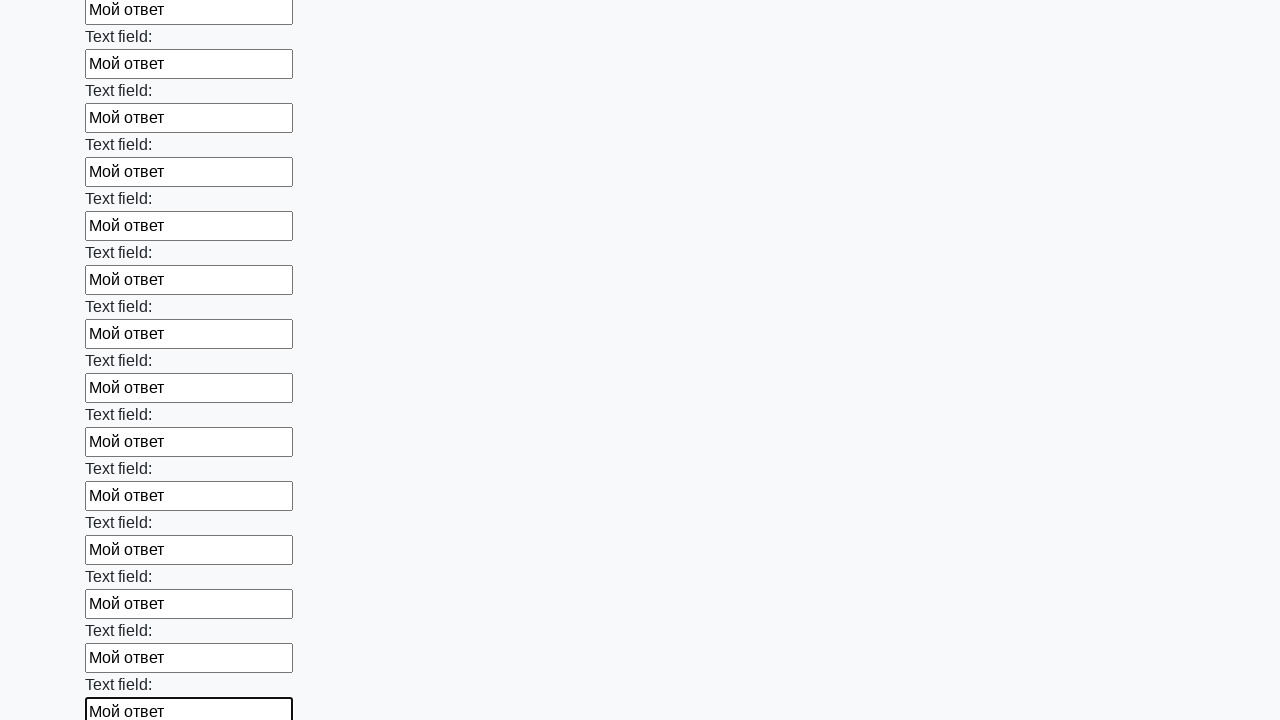

Filled text input field 80 of 100 with 'Мой ответ' on input[type='text'] >> nth=79
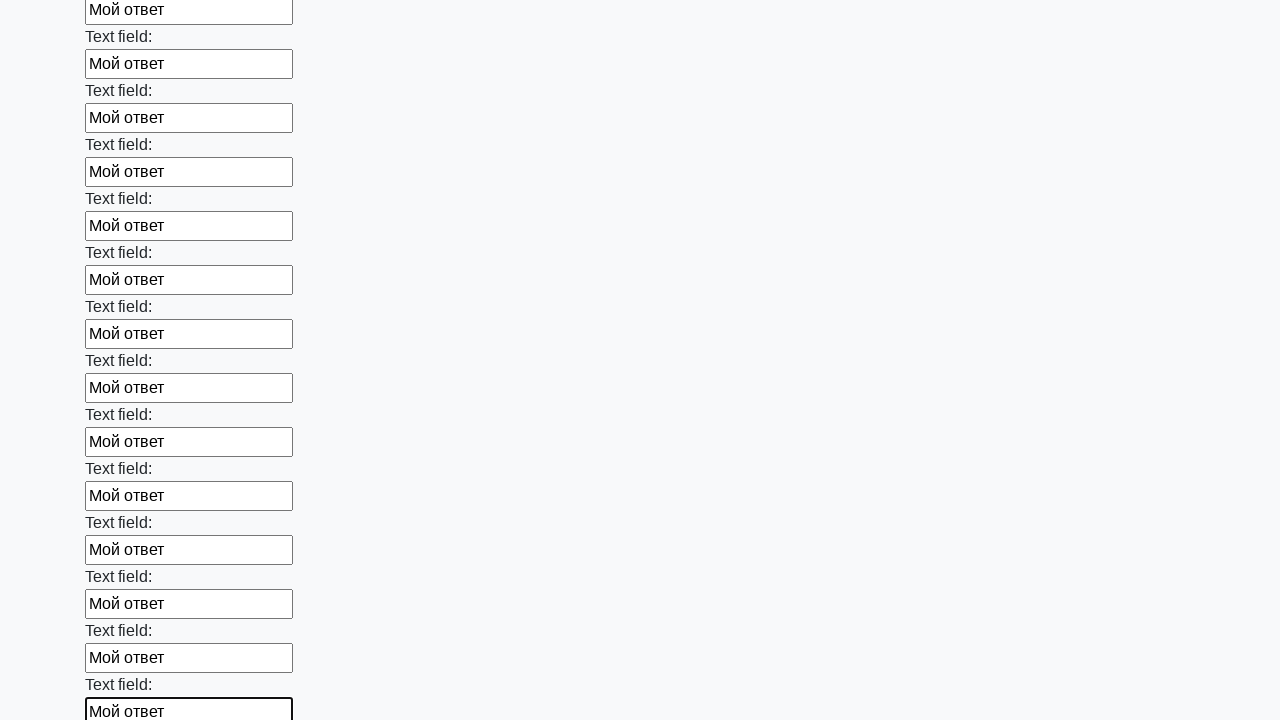

Filled text input field 81 of 100 with 'Мой ответ' on input[type='text'] >> nth=80
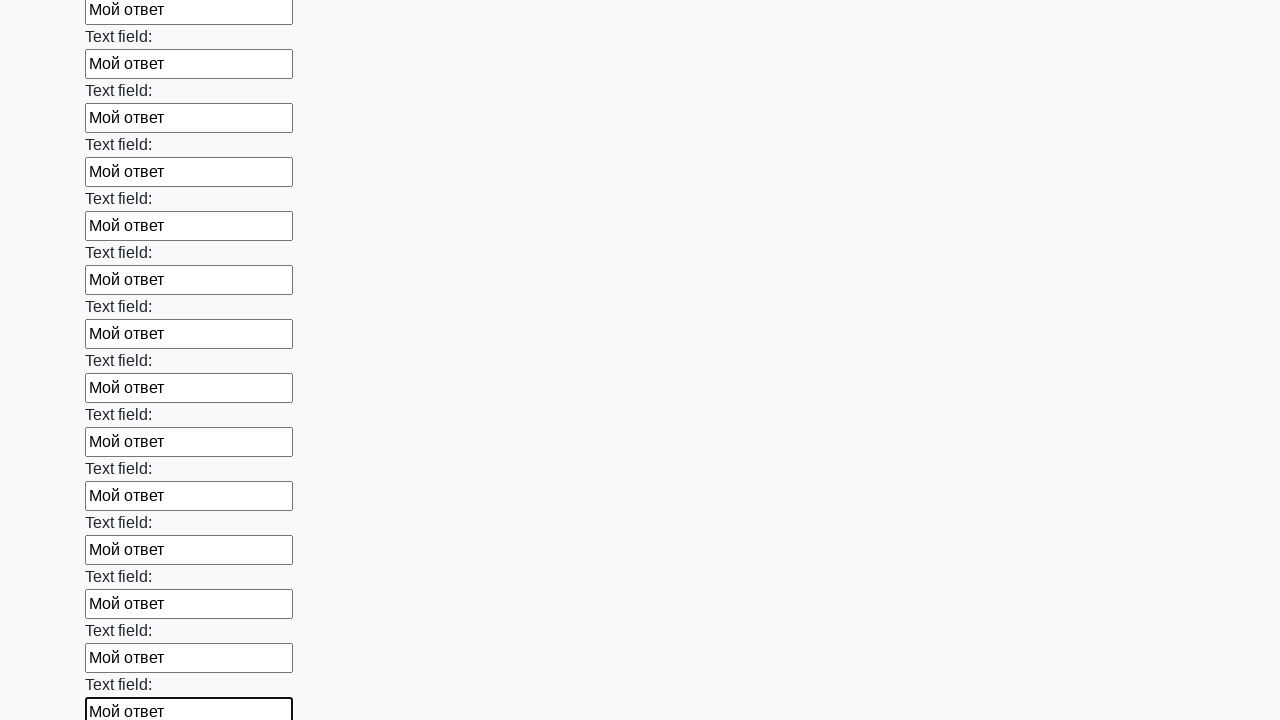

Filled text input field 82 of 100 with 'Мой ответ' on input[type='text'] >> nth=81
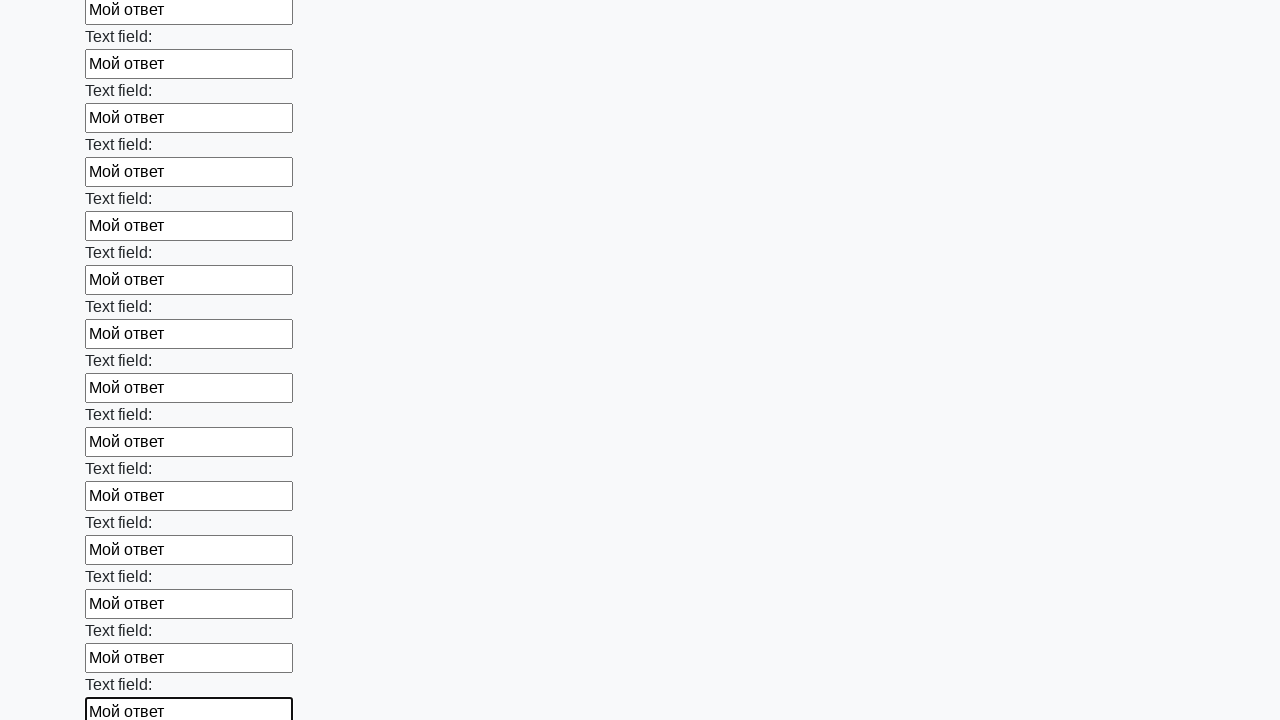

Filled text input field 83 of 100 with 'Мой ответ' on input[type='text'] >> nth=82
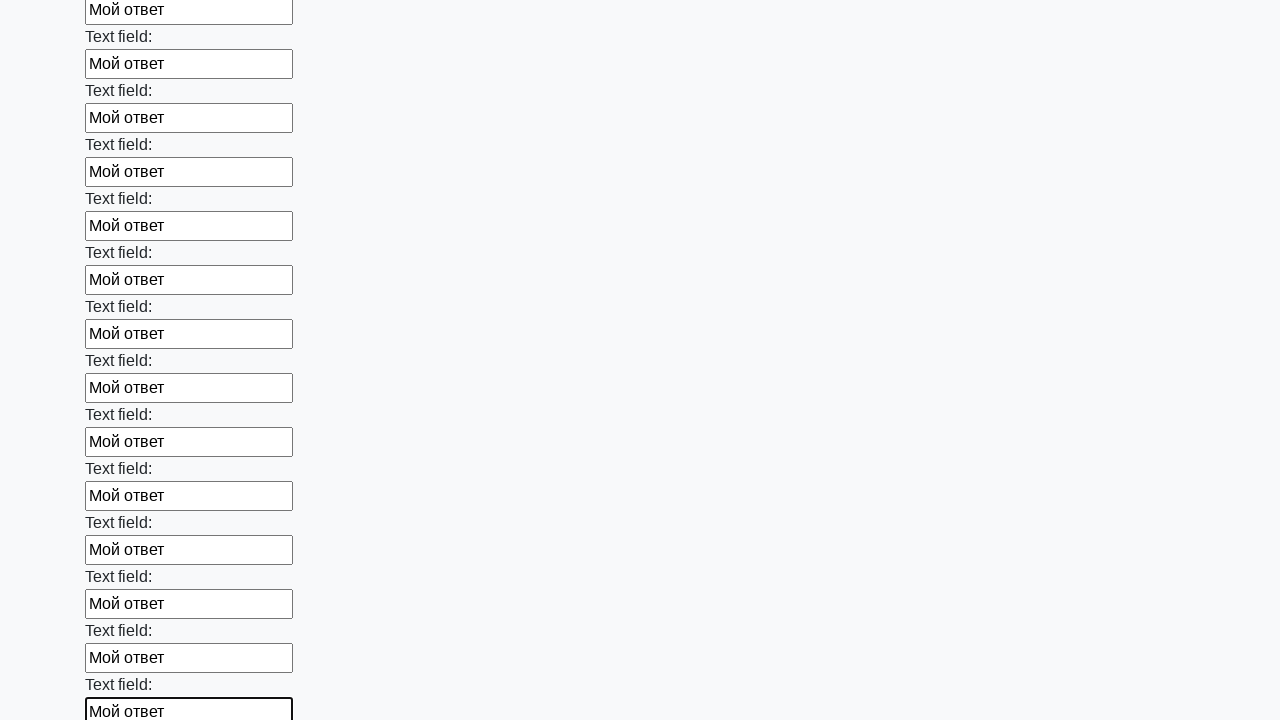

Filled text input field 84 of 100 with 'Мой ответ' on input[type='text'] >> nth=83
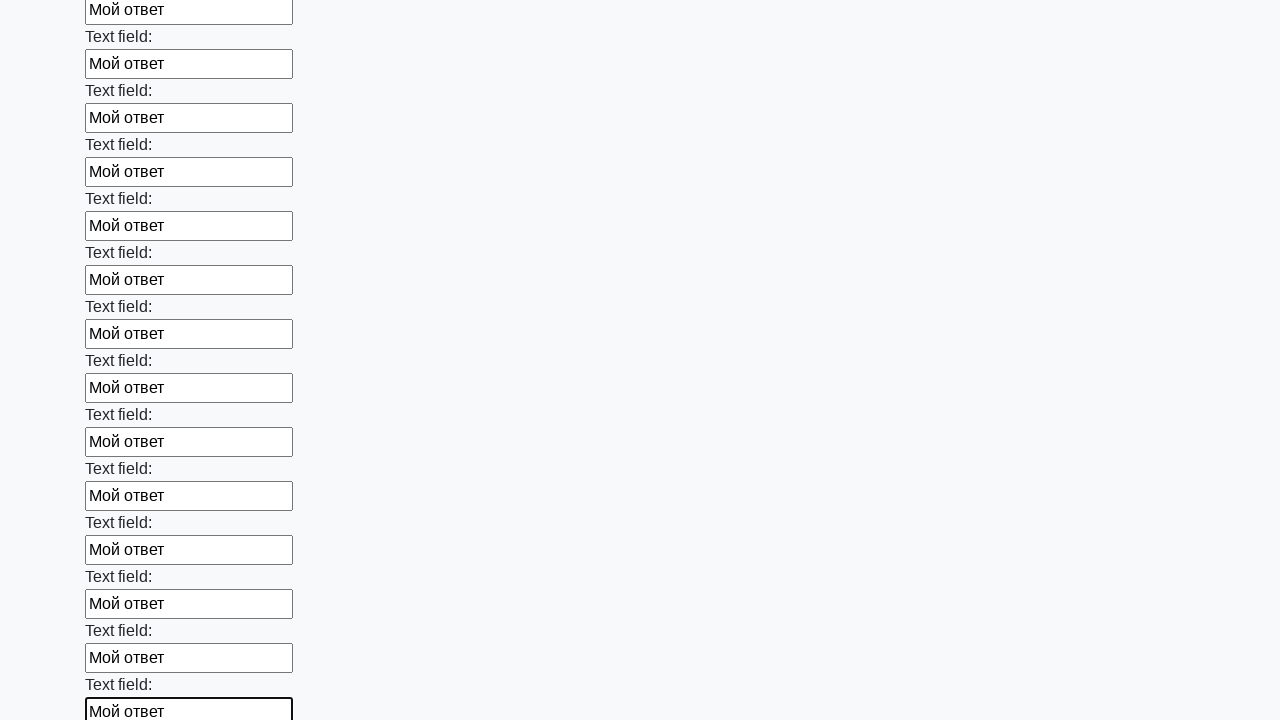

Filled text input field 85 of 100 with 'Мой ответ' on input[type='text'] >> nth=84
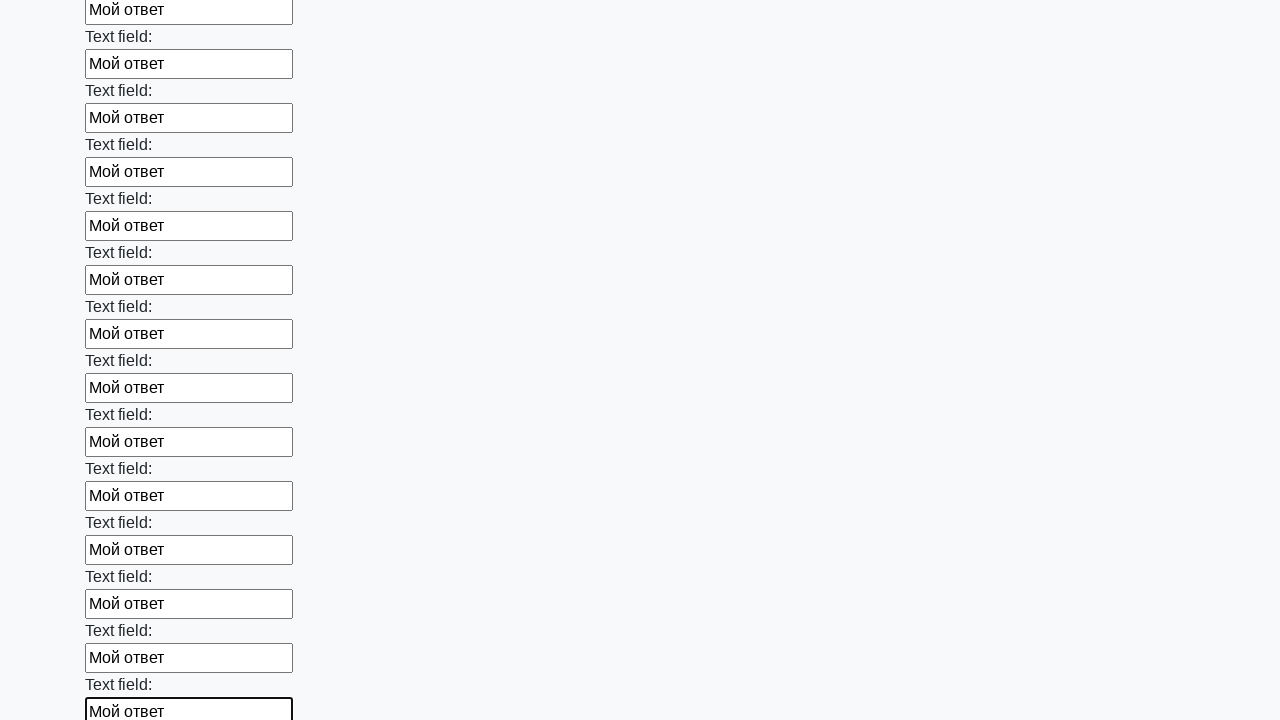

Filled text input field 86 of 100 with 'Мой ответ' on input[type='text'] >> nth=85
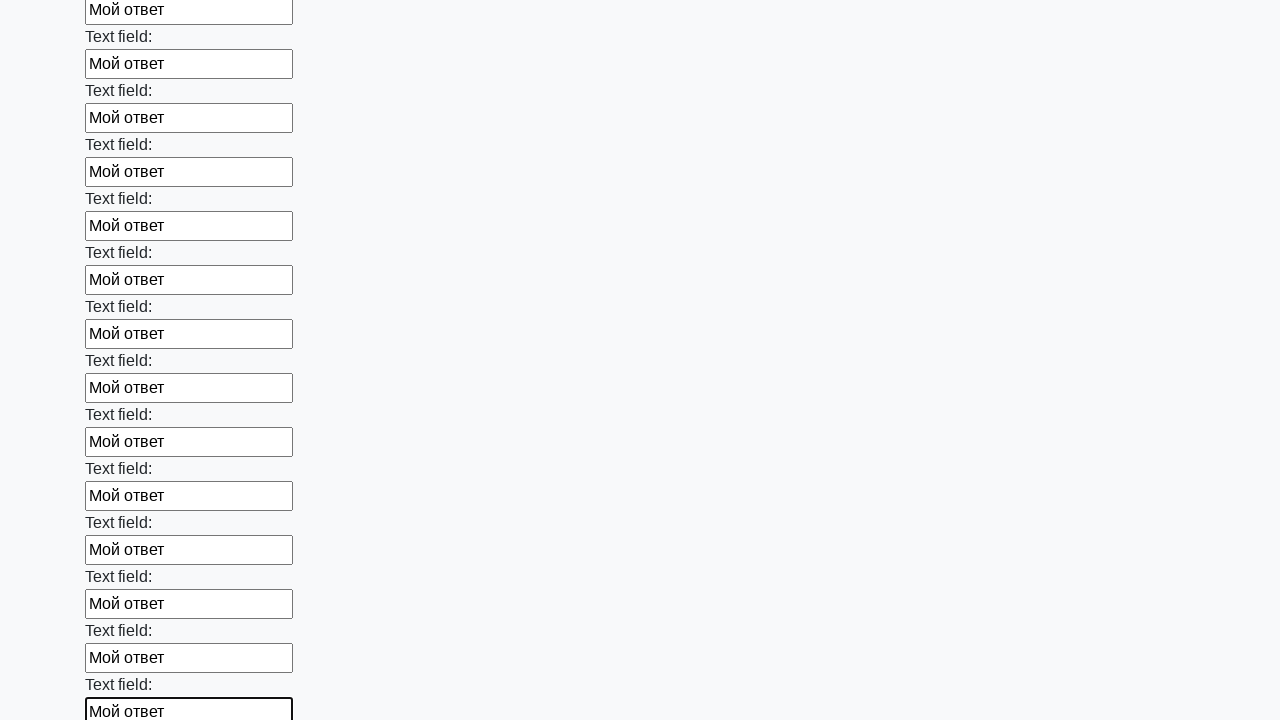

Filled text input field 87 of 100 with 'Мой ответ' on input[type='text'] >> nth=86
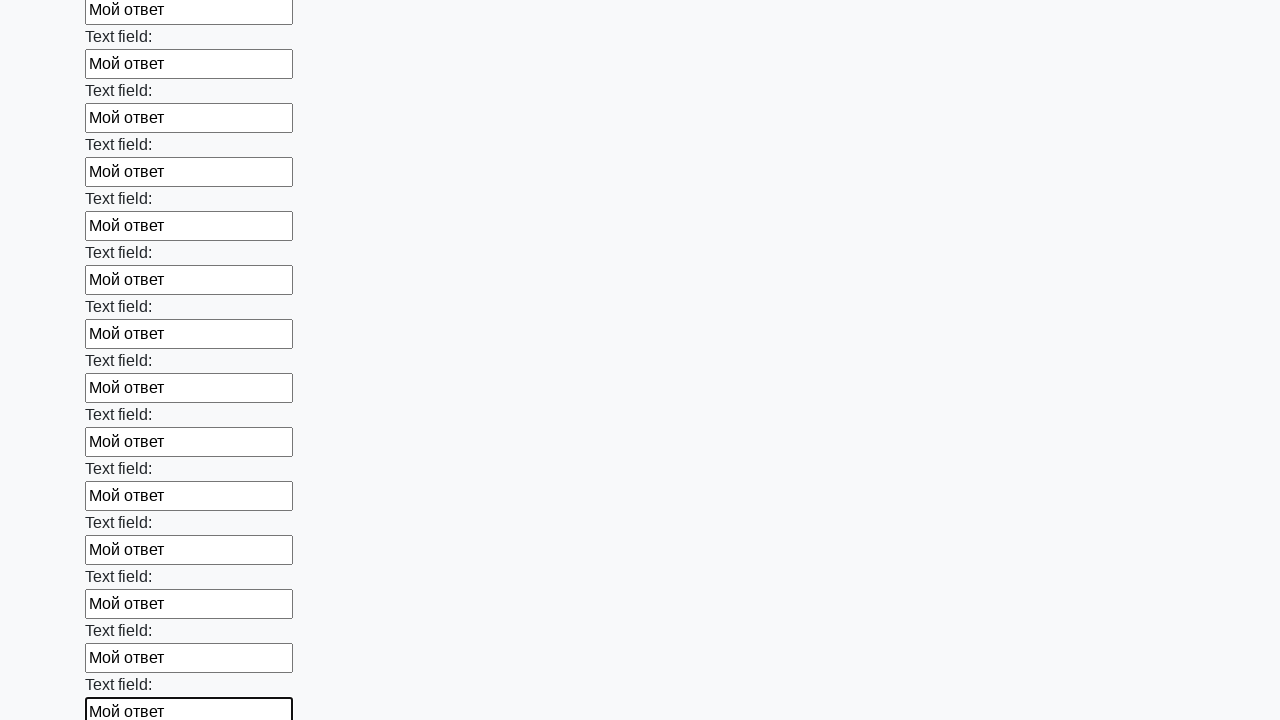

Filled text input field 88 of 100 with 'Мой ответ' on input[type='text'] >> nth=87
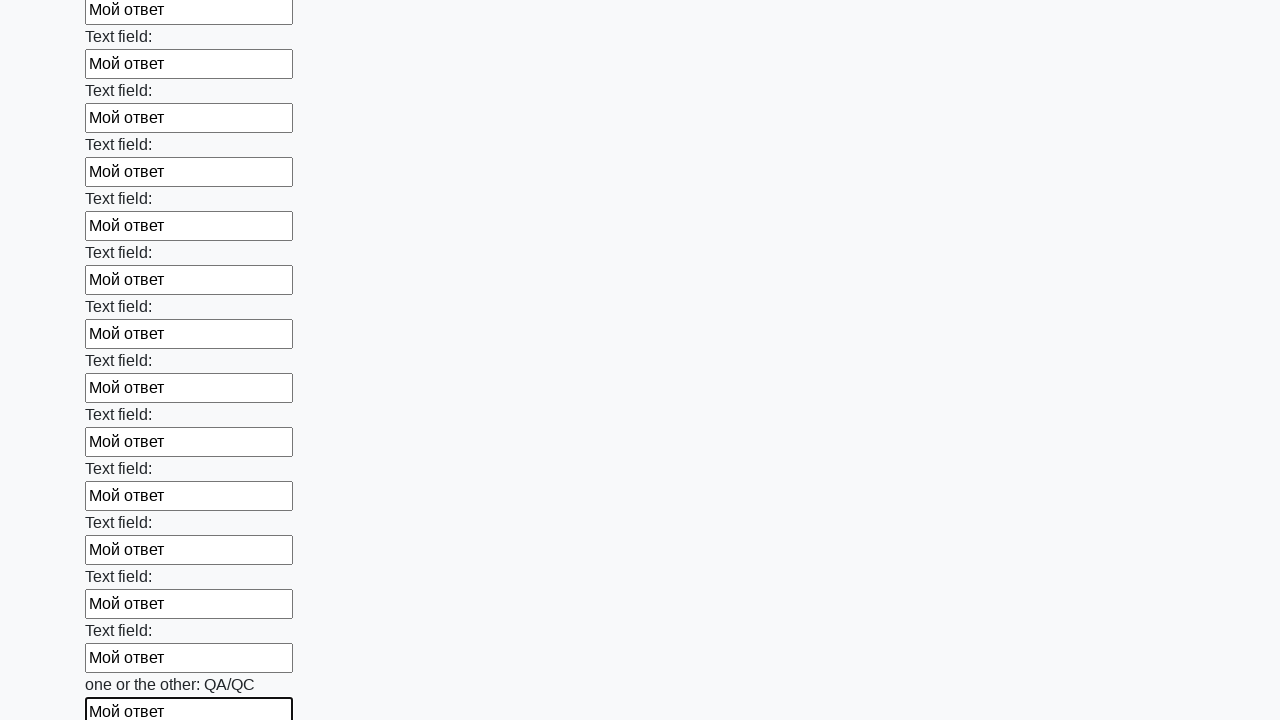

Filled text input field 89 of 100 with 'Мой ответ' on input[type='text'] >> nth=88
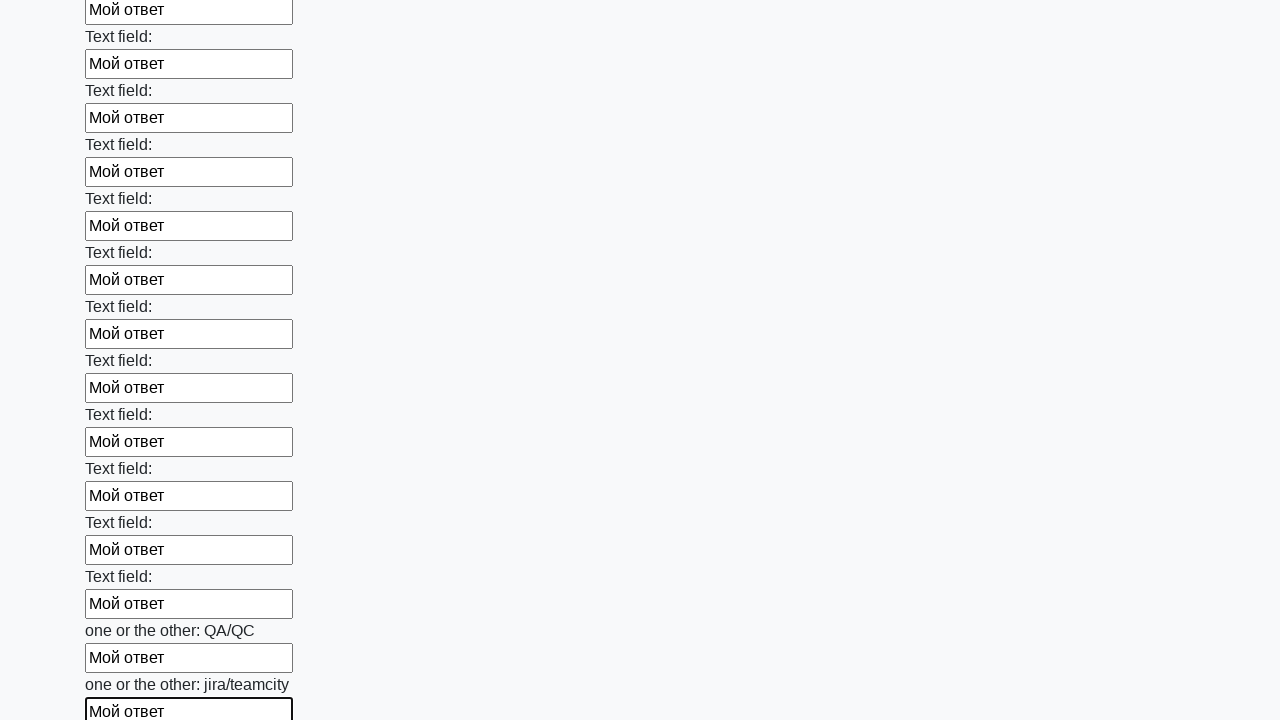

Filled text input field 90 of 100 with 'Мой ответ' on input[type='text'] >> nth=89
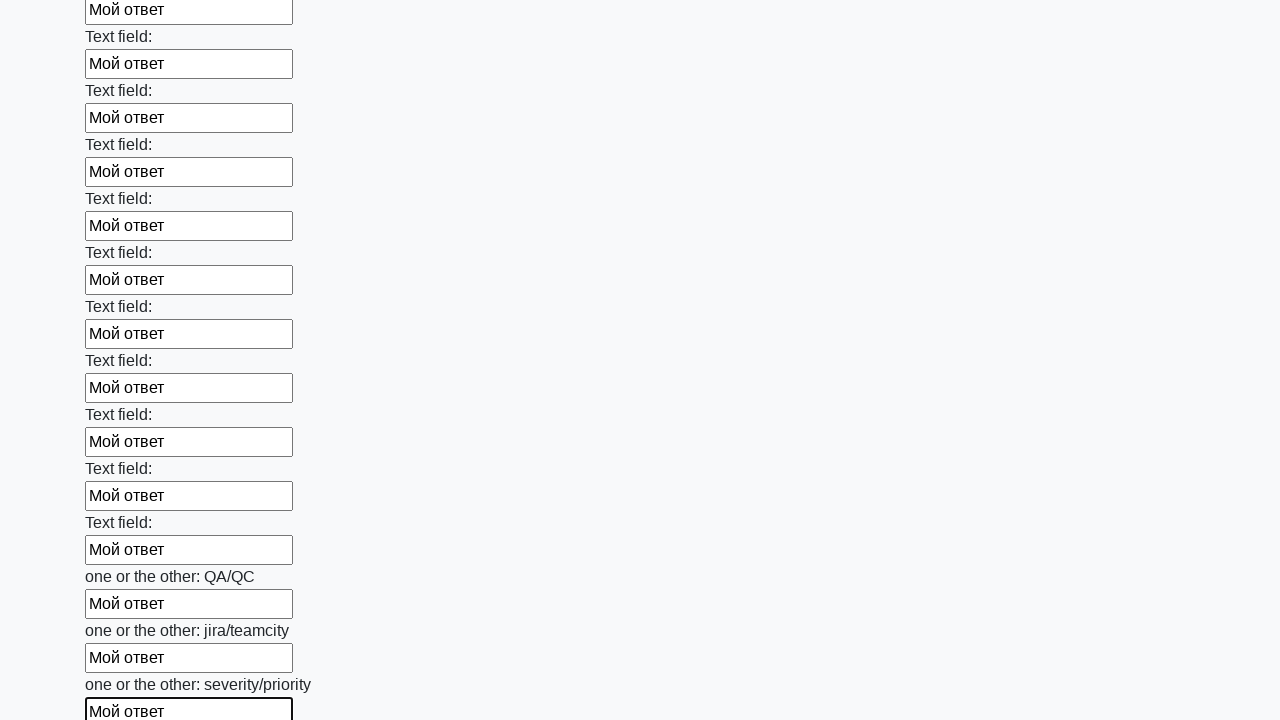

Filled text input field 91 of 100 with 'Мой ответ' on input[type='text'] >> nth=90
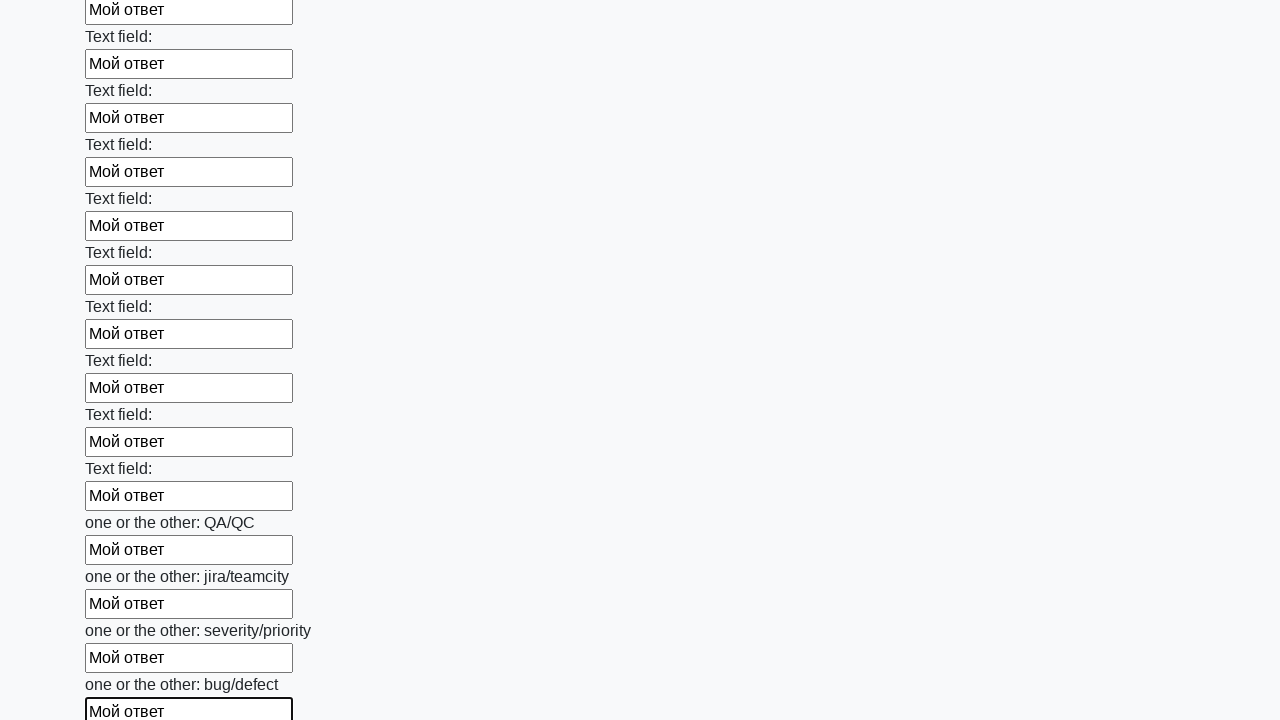

Filled text input field 92 of 100 with 'Мой ответ' on input[type='text'] >> nth=91
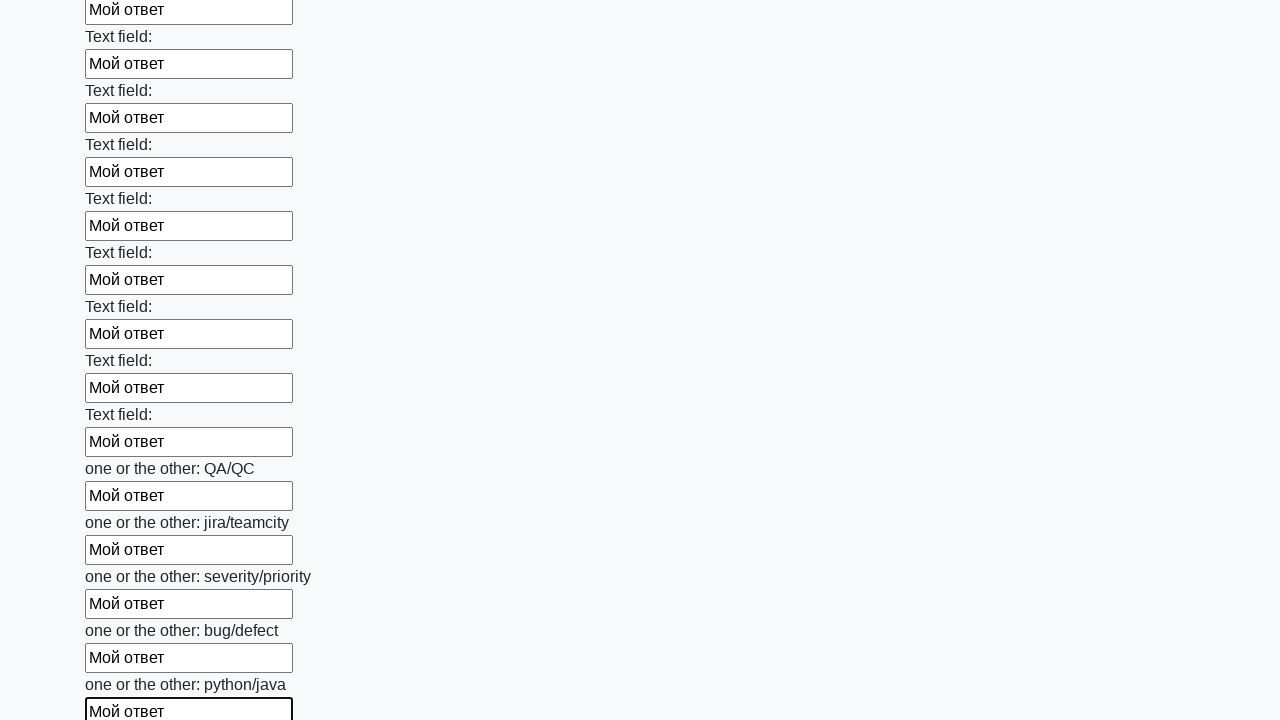

Filled text input field 93 of 100 with 'Мой ответ' on input[type='text'] >> nth=92
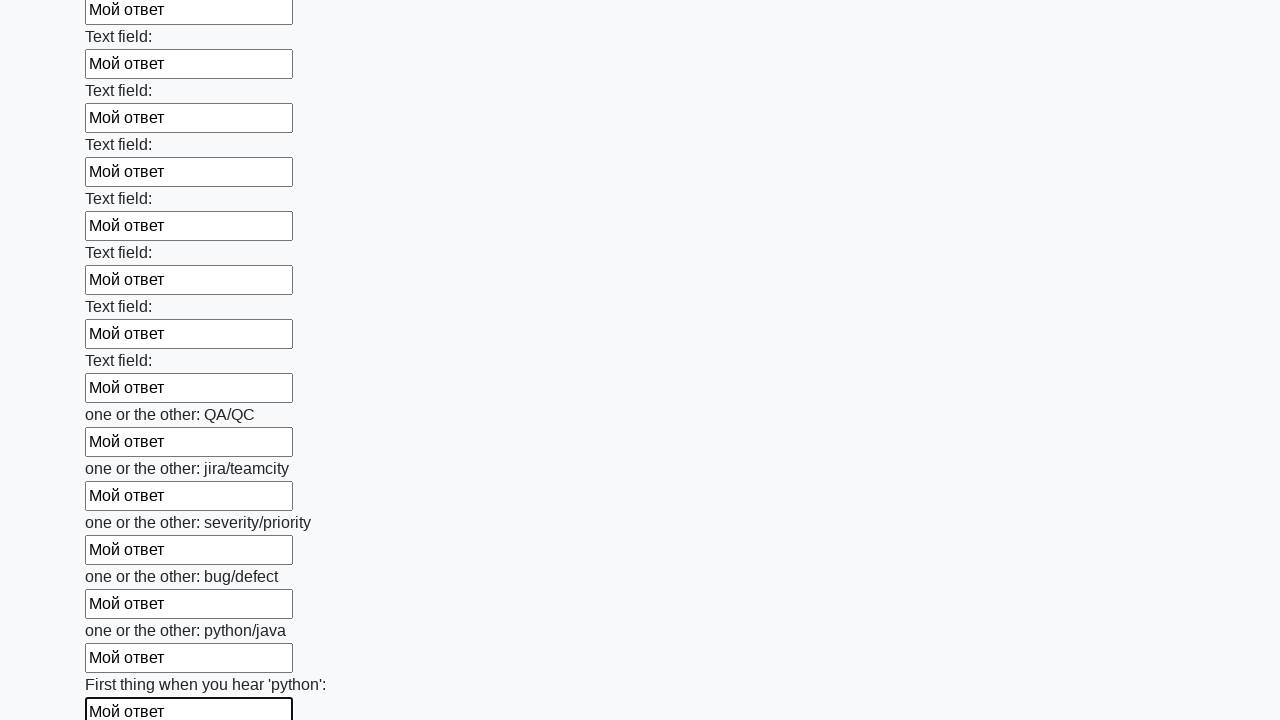

Filled text input field 94 of 100 with 'Мой ответ' on input[type='text'] >> nth=93
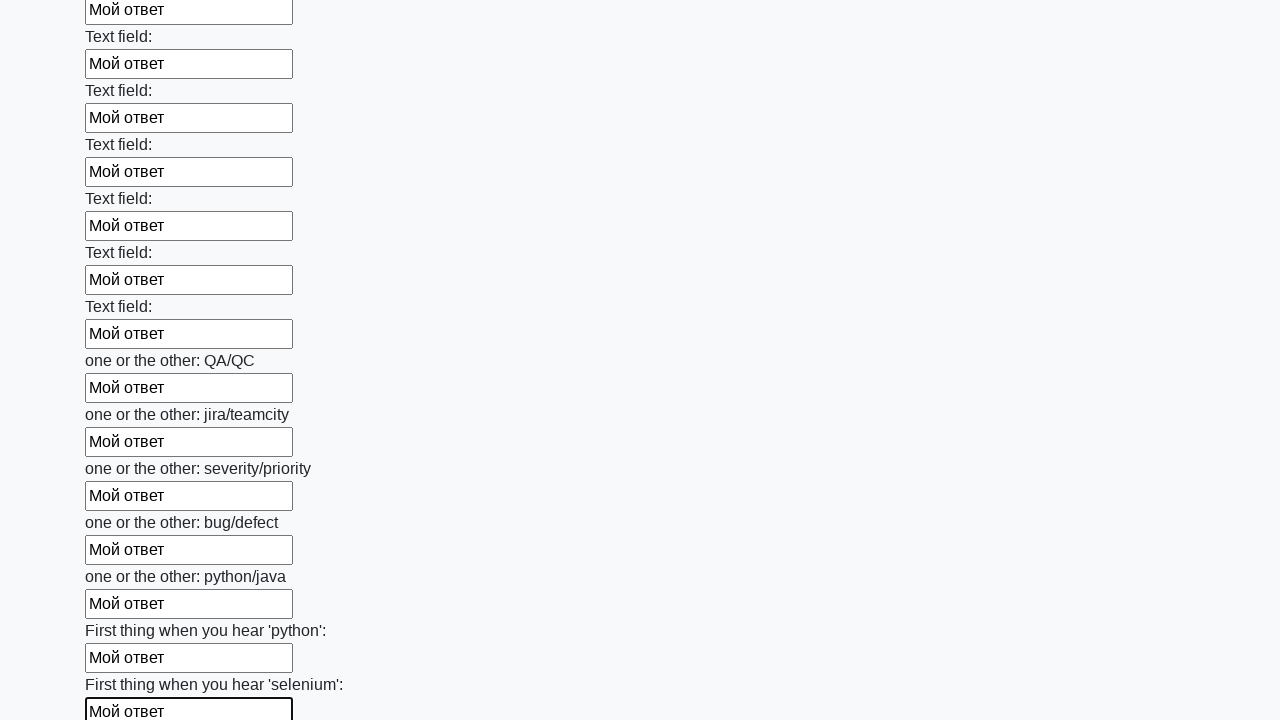

Filled text input field 95 of 100 with 'Мой ответ' on input[type='text'] >> nth=94
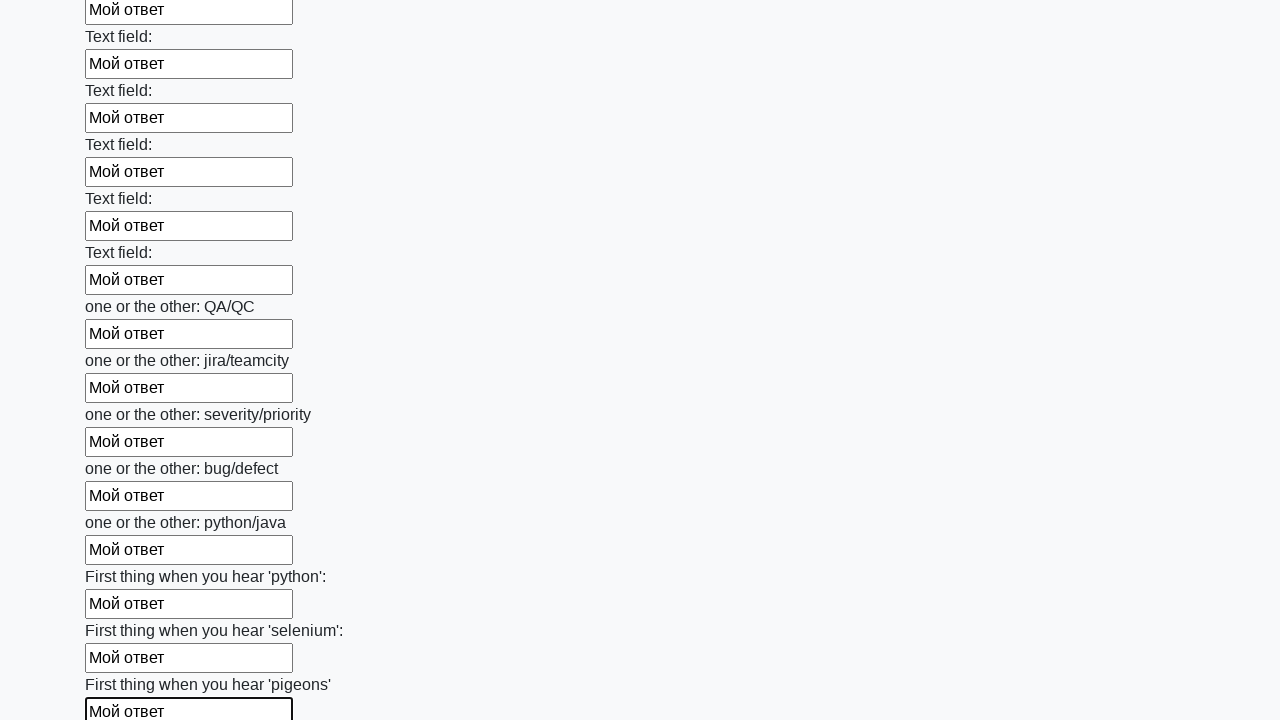

Filled text input field 96 of 100 with 'Мой ответ' on input[type='text'] >> nth=95
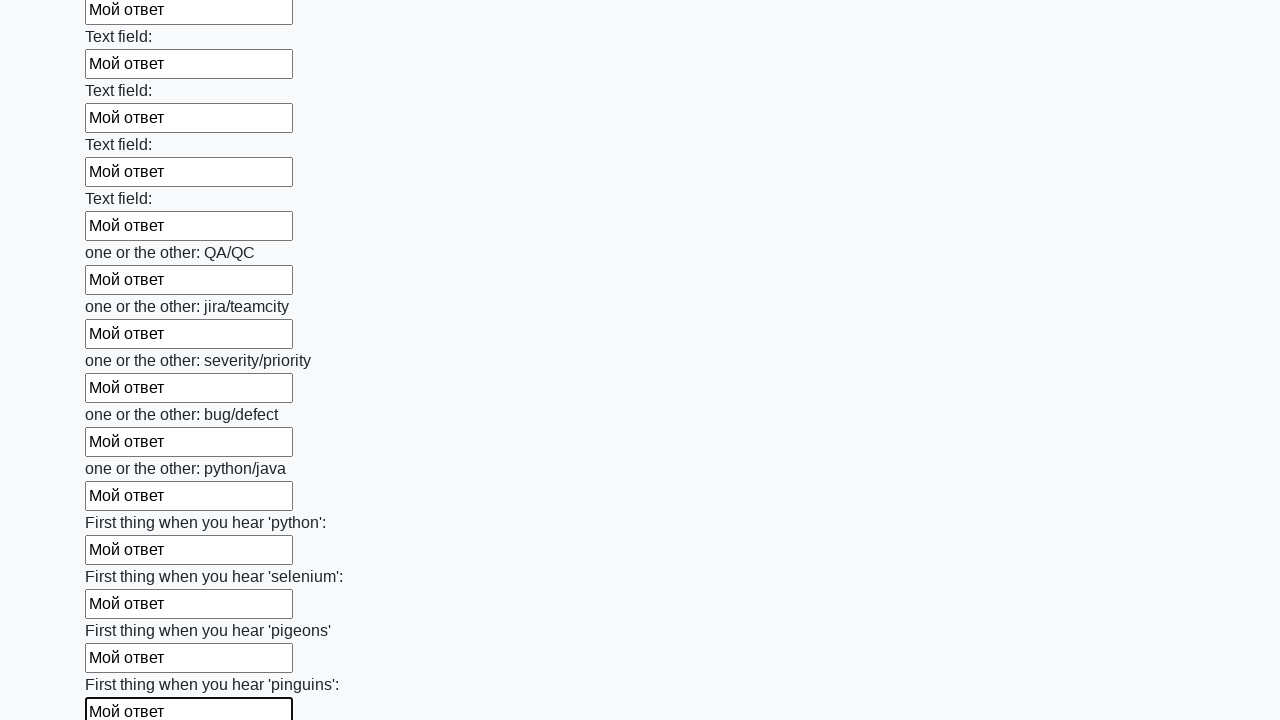

Filled text input field 97 of 100 with 'Мой ответ' on input[type='text'] >> nth=96
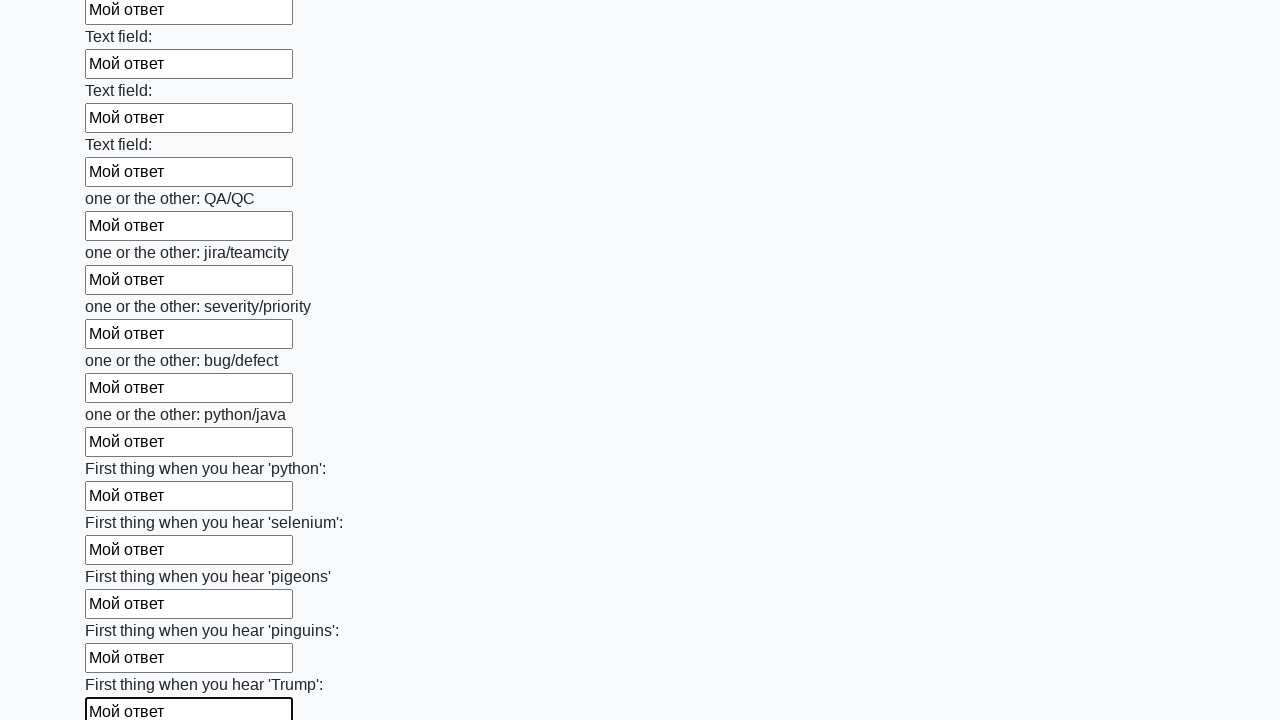

Filled text input field 98 of 100 with 'Мой ответ' on input[type='text'] >> nth=97
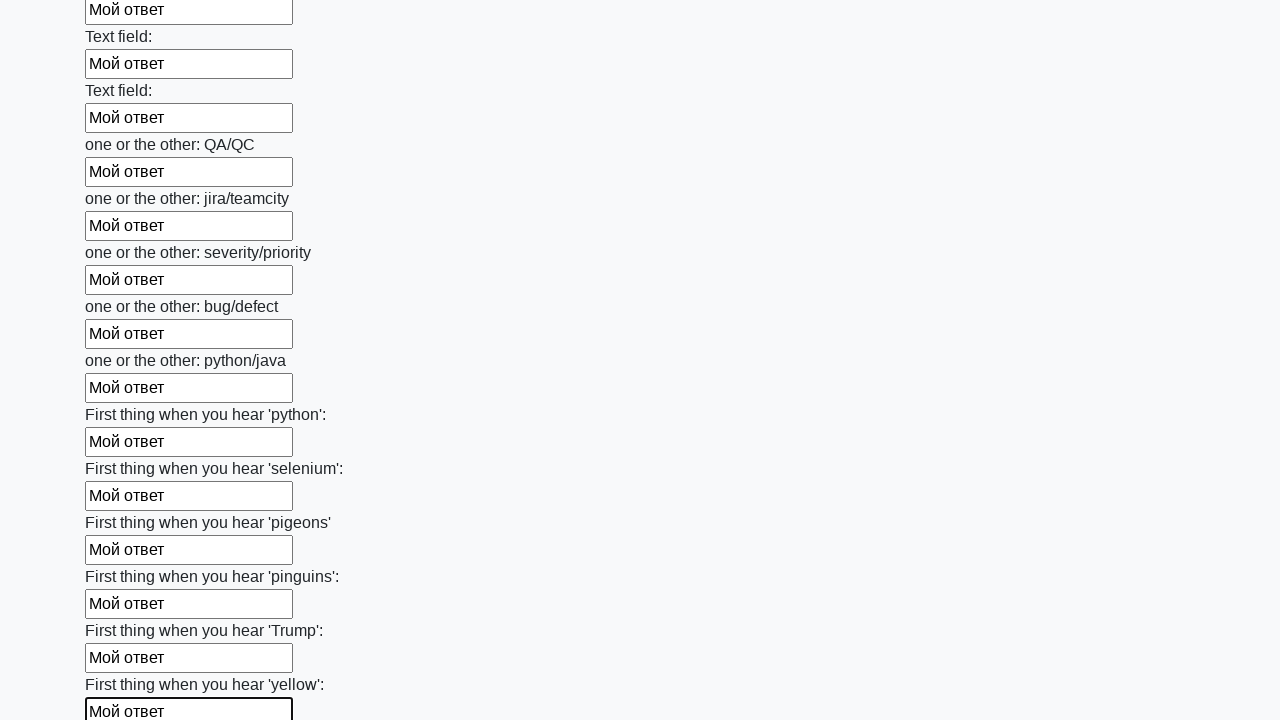

Filled text input field 99 of 100 with 'Мой ответ' on input[type='text'] >> nth=98
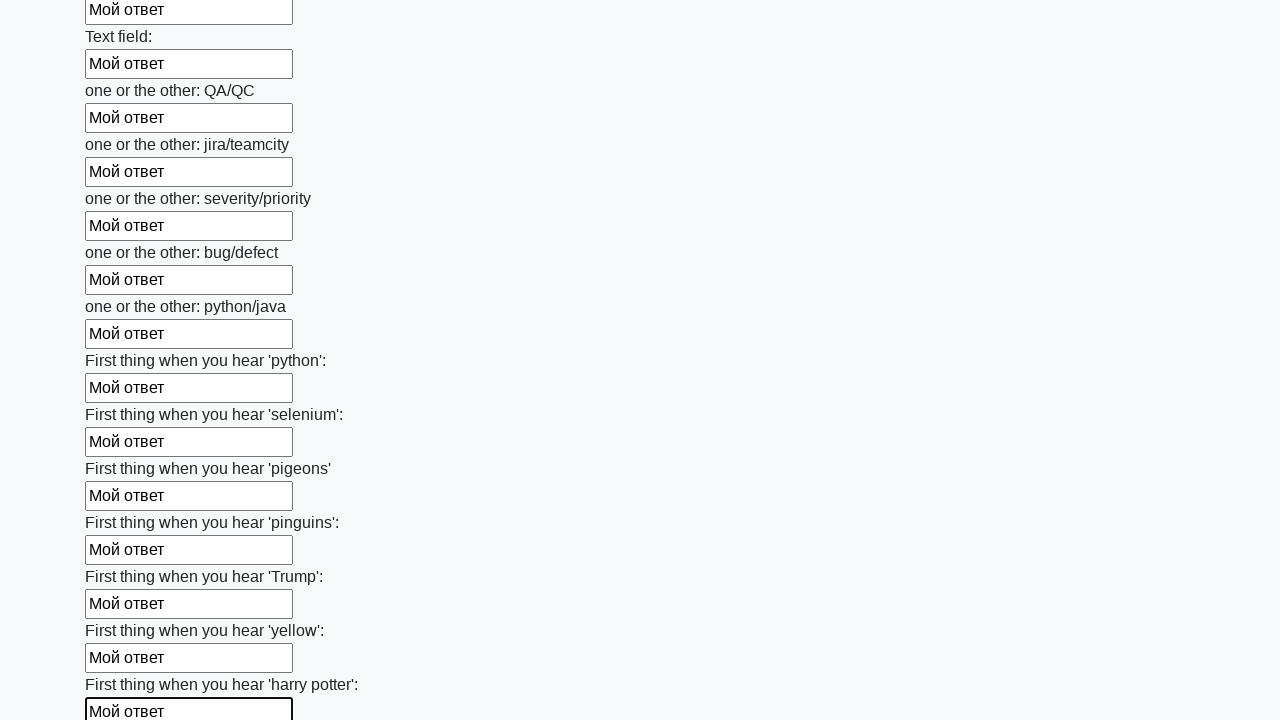

Filled text input field 100 of 100 with 'Мой ответ' on input[type='text'] >> nth=99
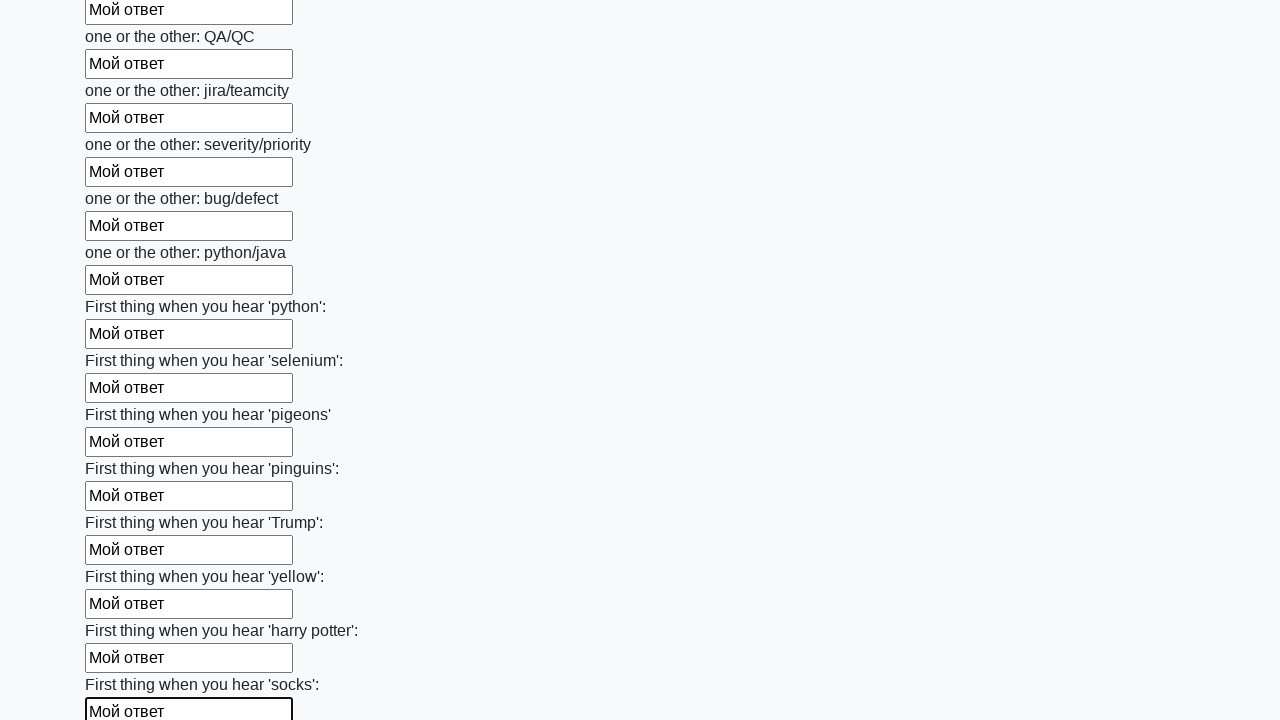

Clicked the submit button to submit the form at (123, 611) on button.btn
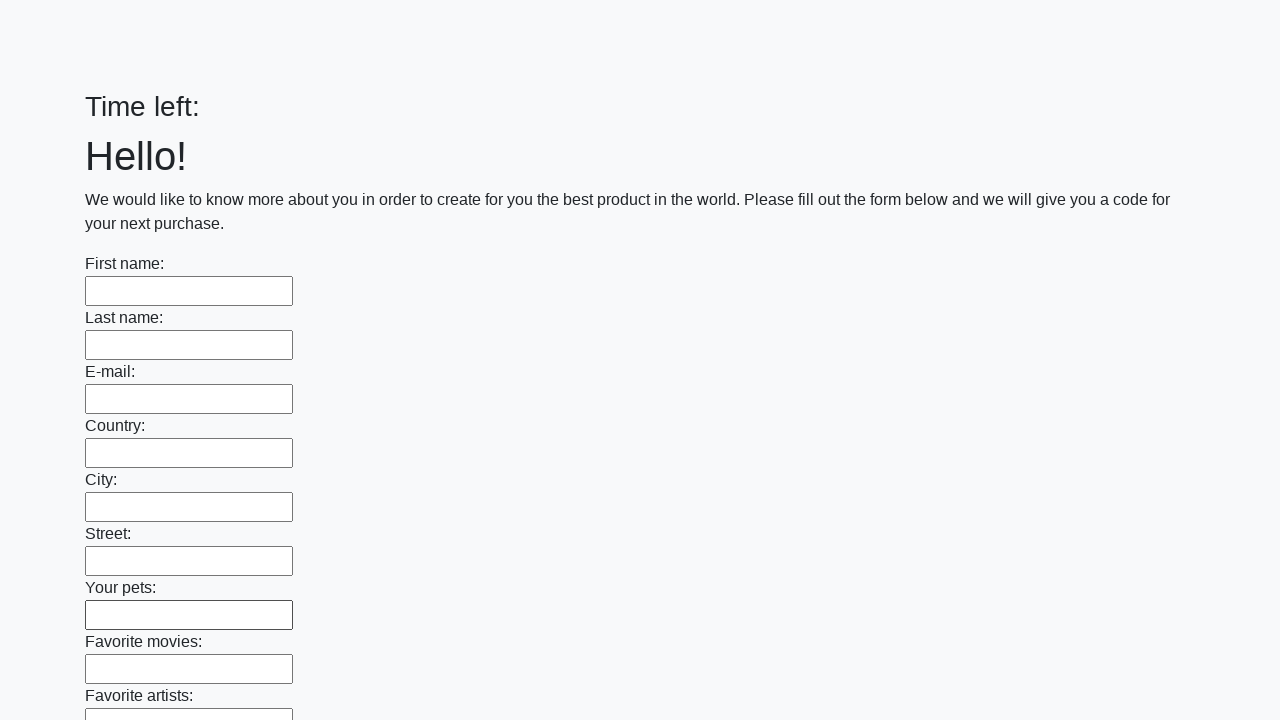

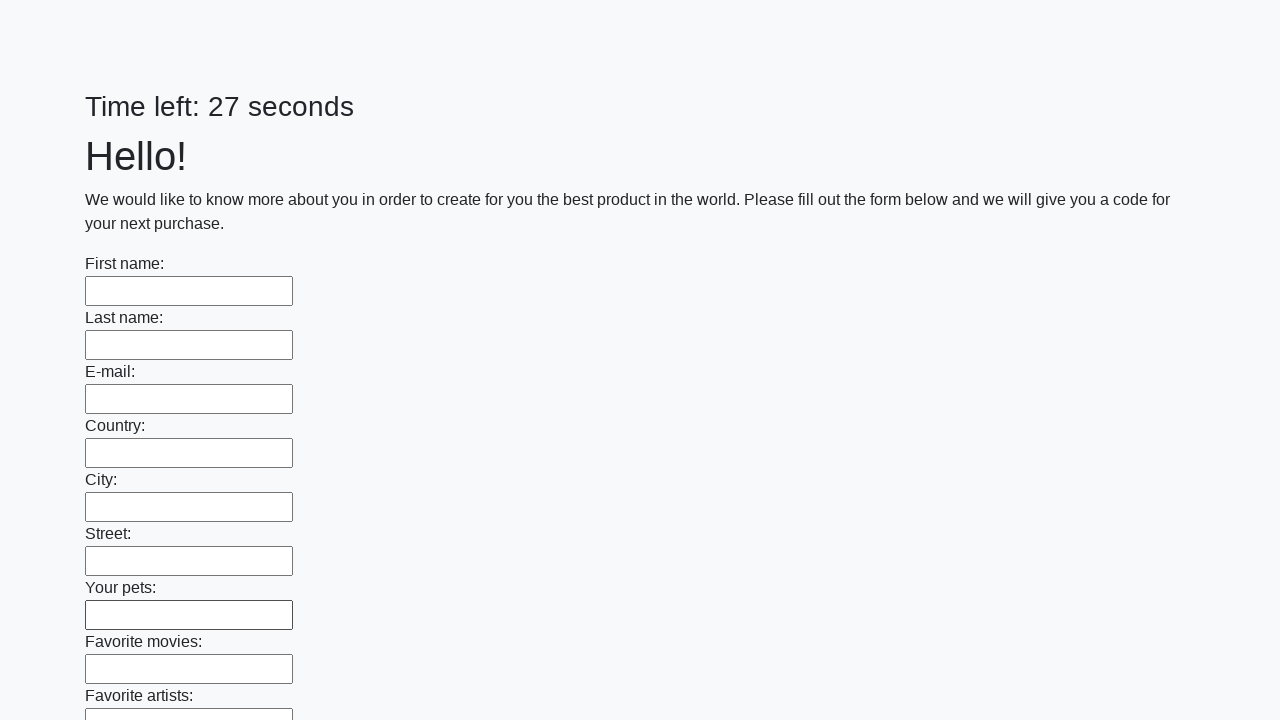